Tests a large form by filling all input fields with a value and submitting the form

Starting URL: http://suninjuly.github.io/huge_form.html

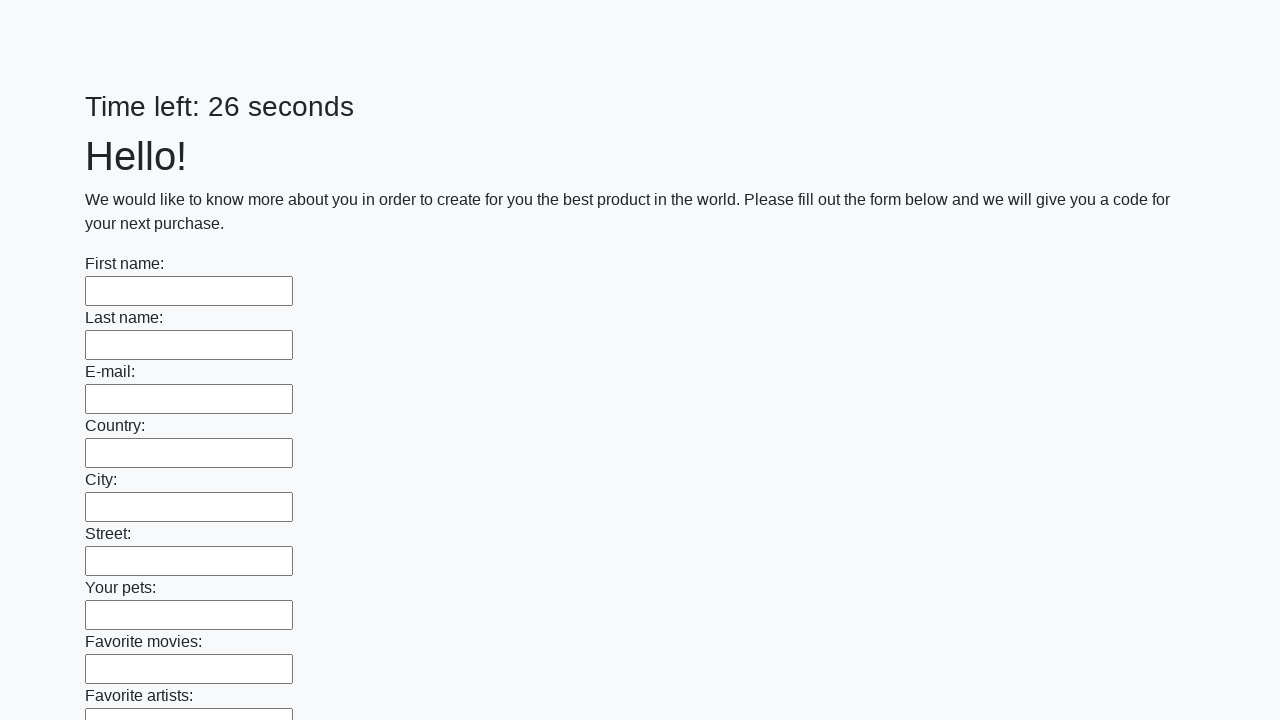

Retrieved all input elements from the page
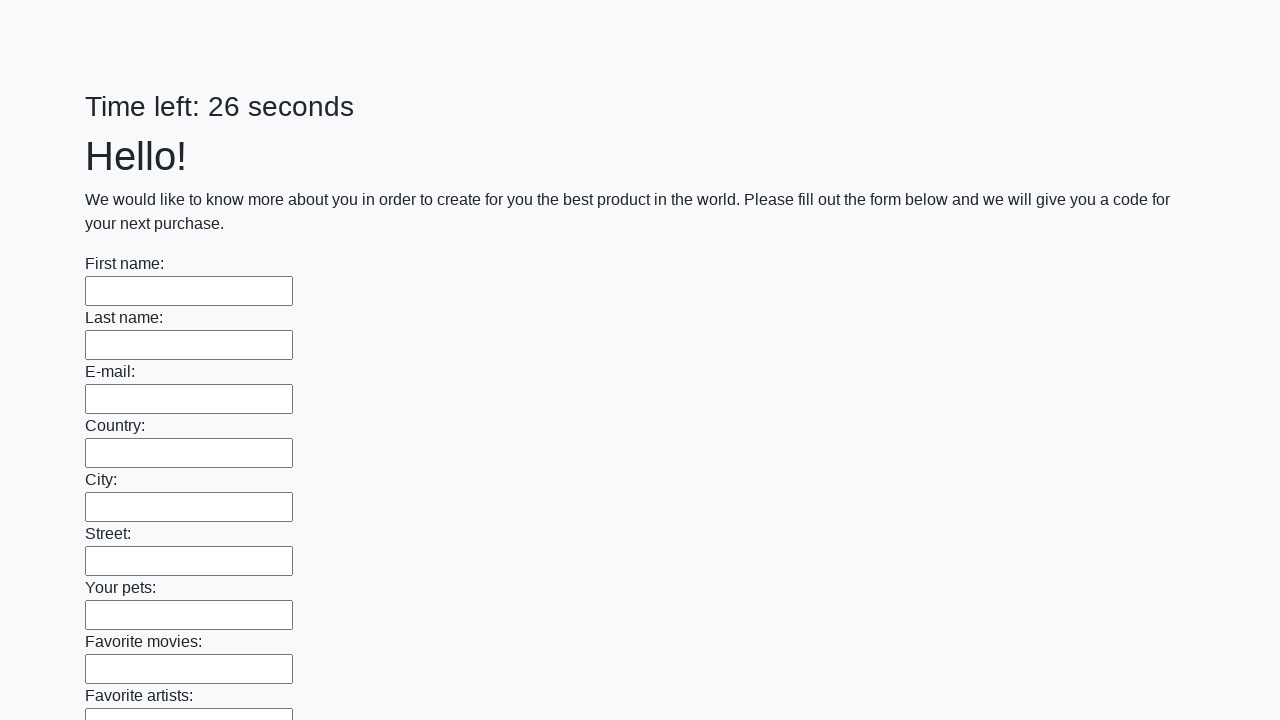

Filled an input field with value '123' on input >> nth=0
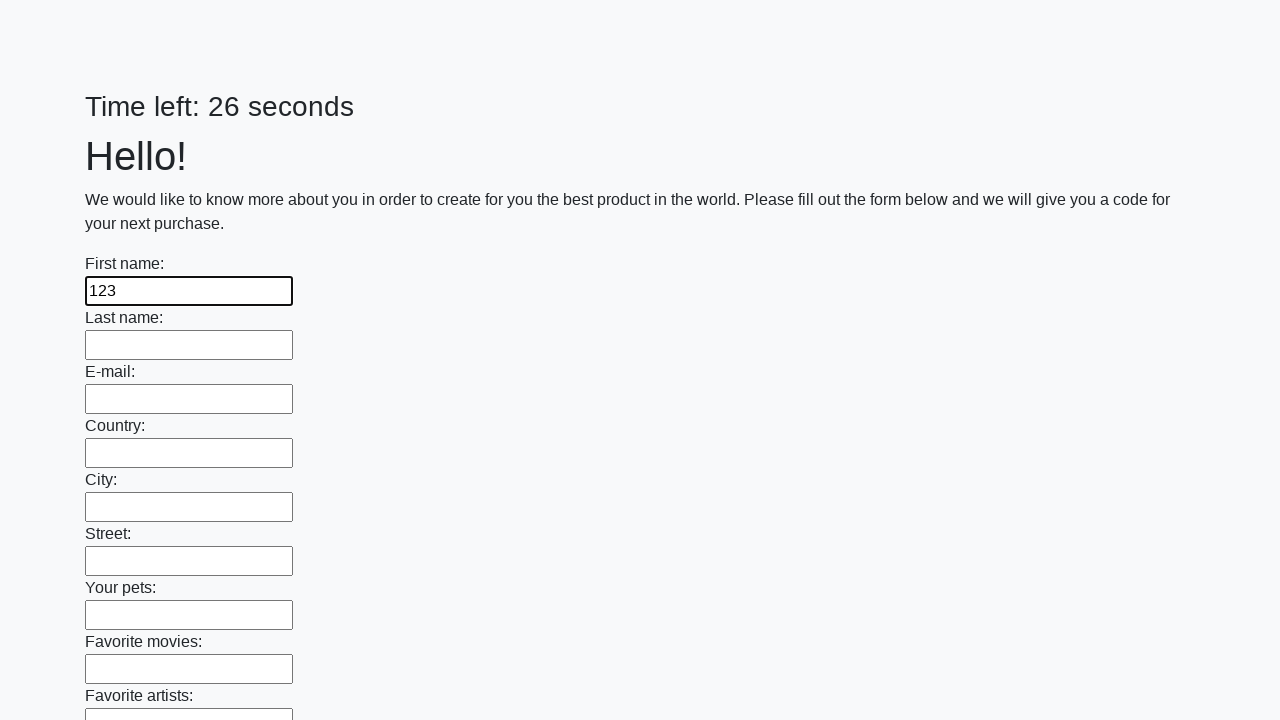

Filled an input field with value '123' on input >> nth=1
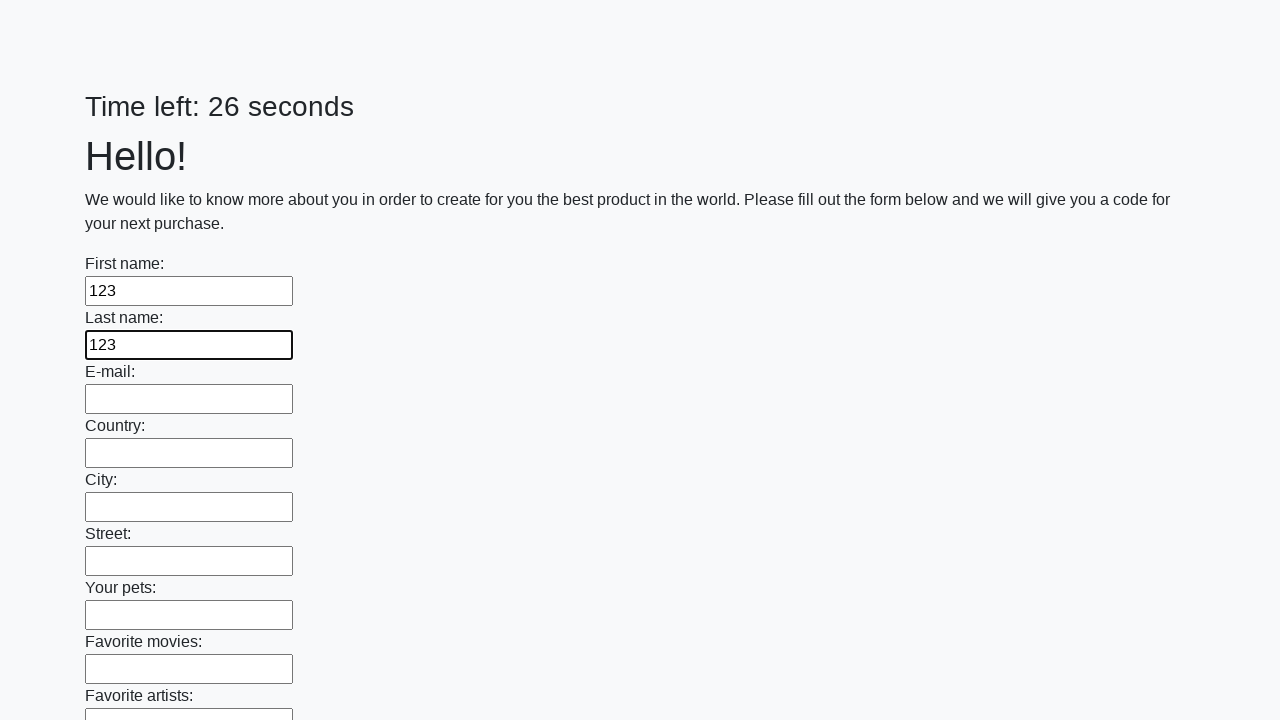

Filled an input field with value '123' on input >> nth=2
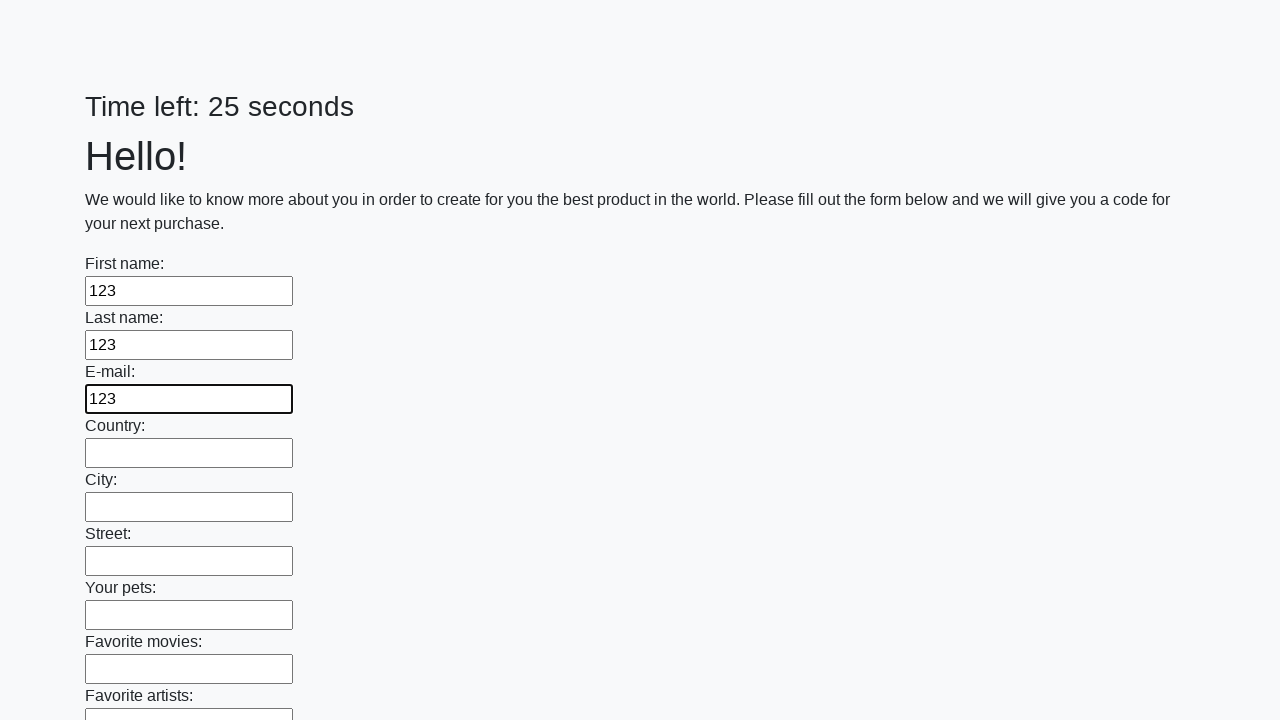

Filled an input field with value '123' on input >> nth=3
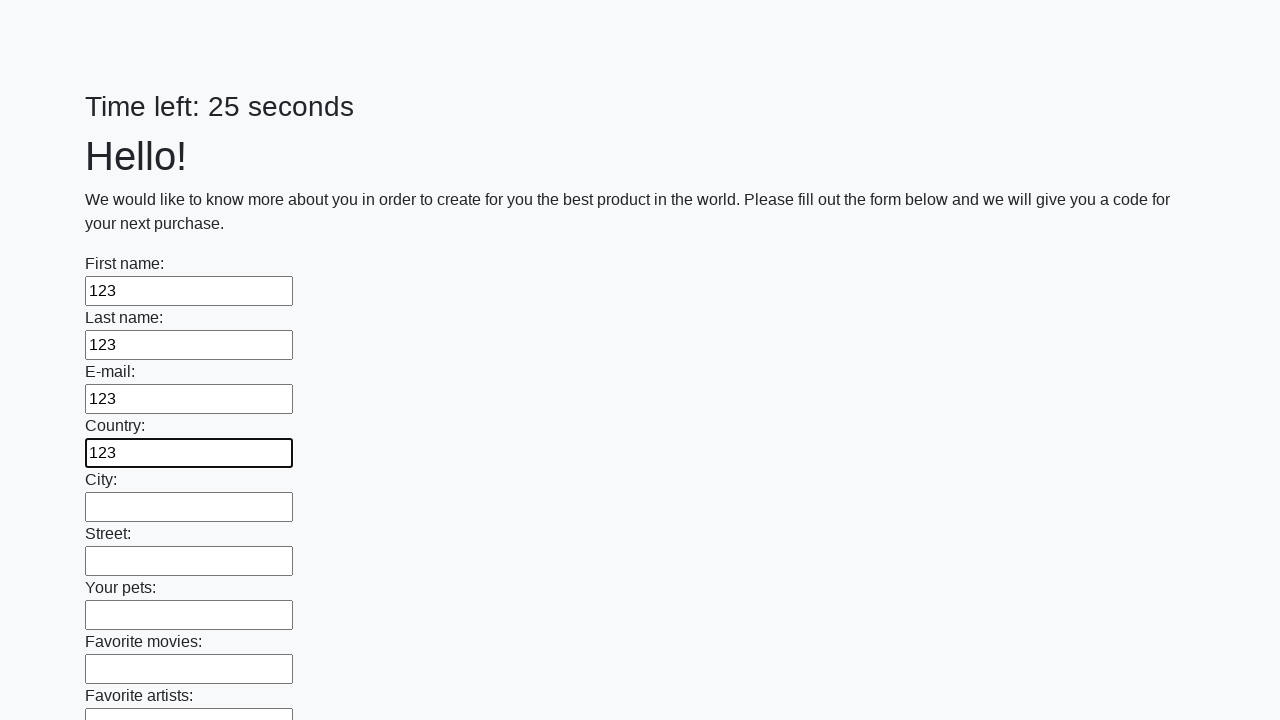

Filled an input field with value '123' on input >> nth=4
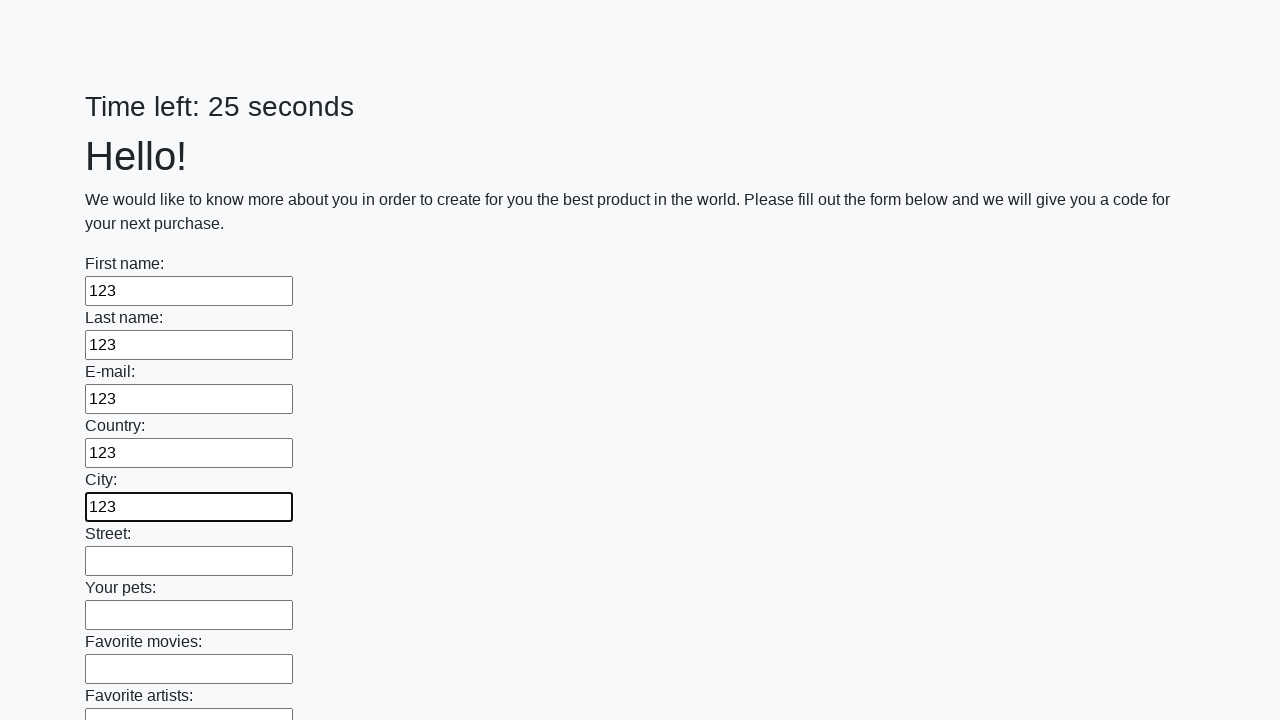

Filled an input field with value '123' on input >> nth=5
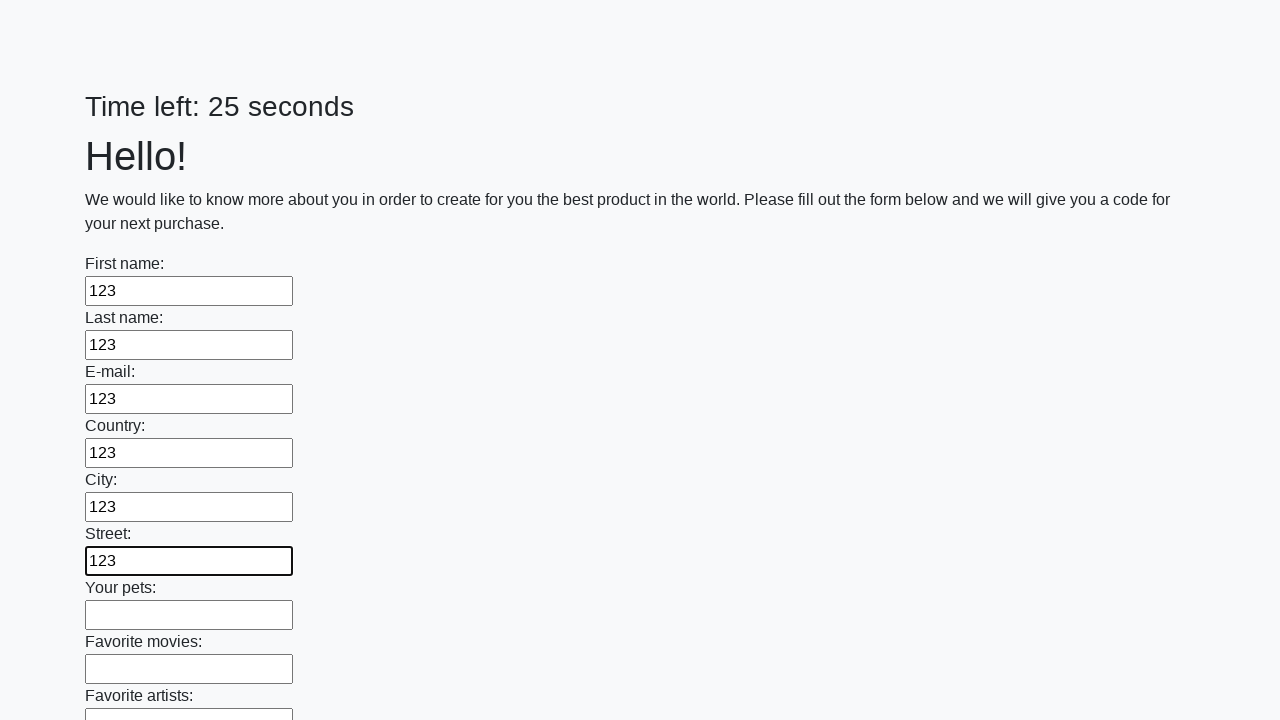

Filled an input field with value '123' on input >> nth=6
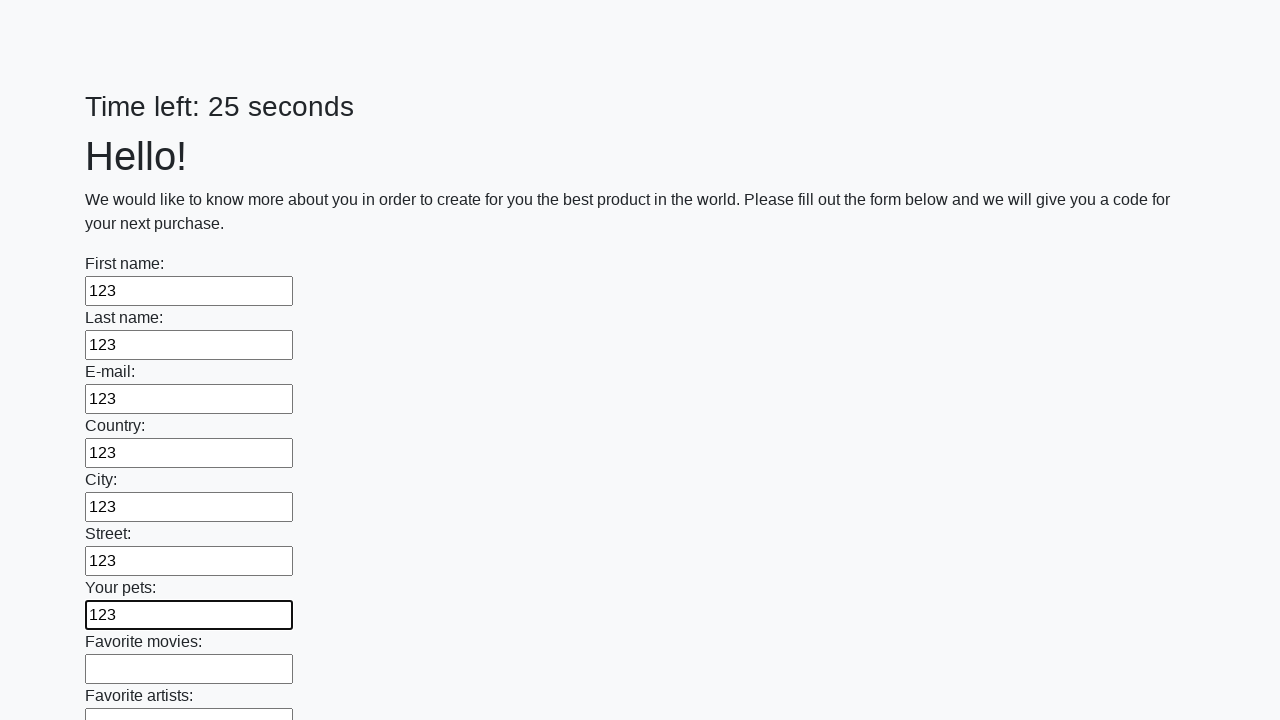

Filled an input field with value '123' on input >> nth=7
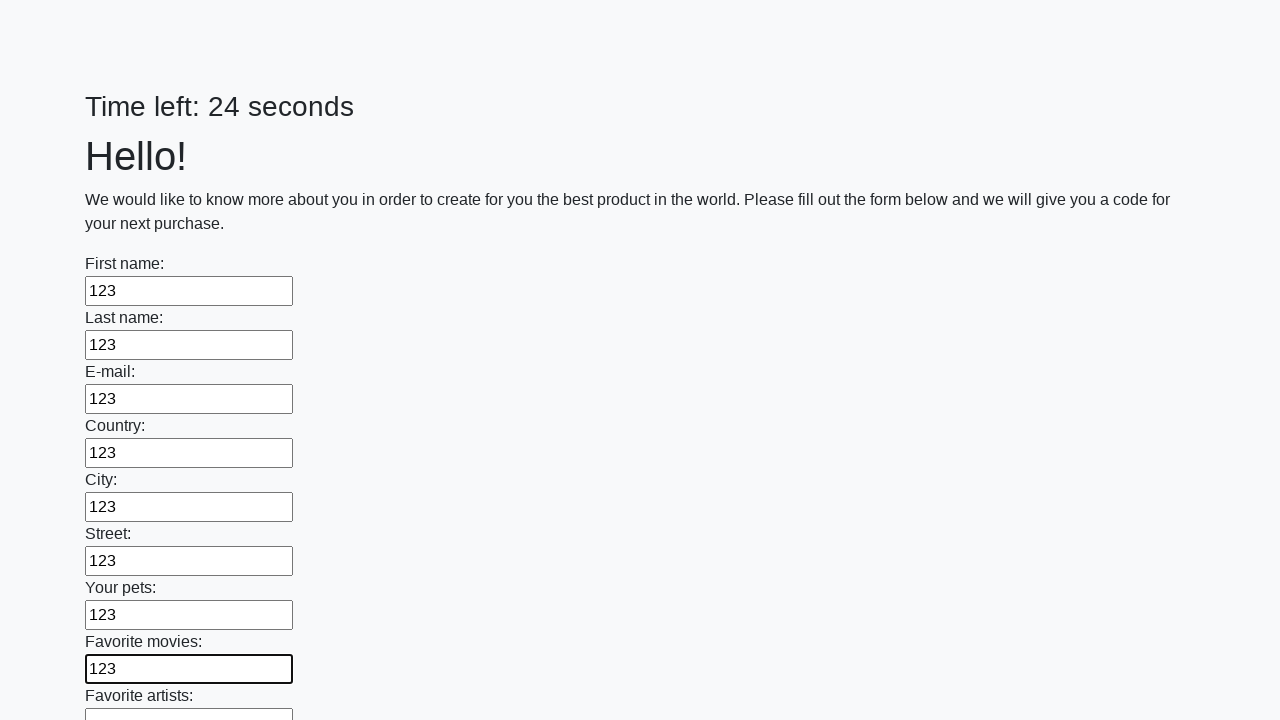

Filled an input field with value '123' on input >> nth=8
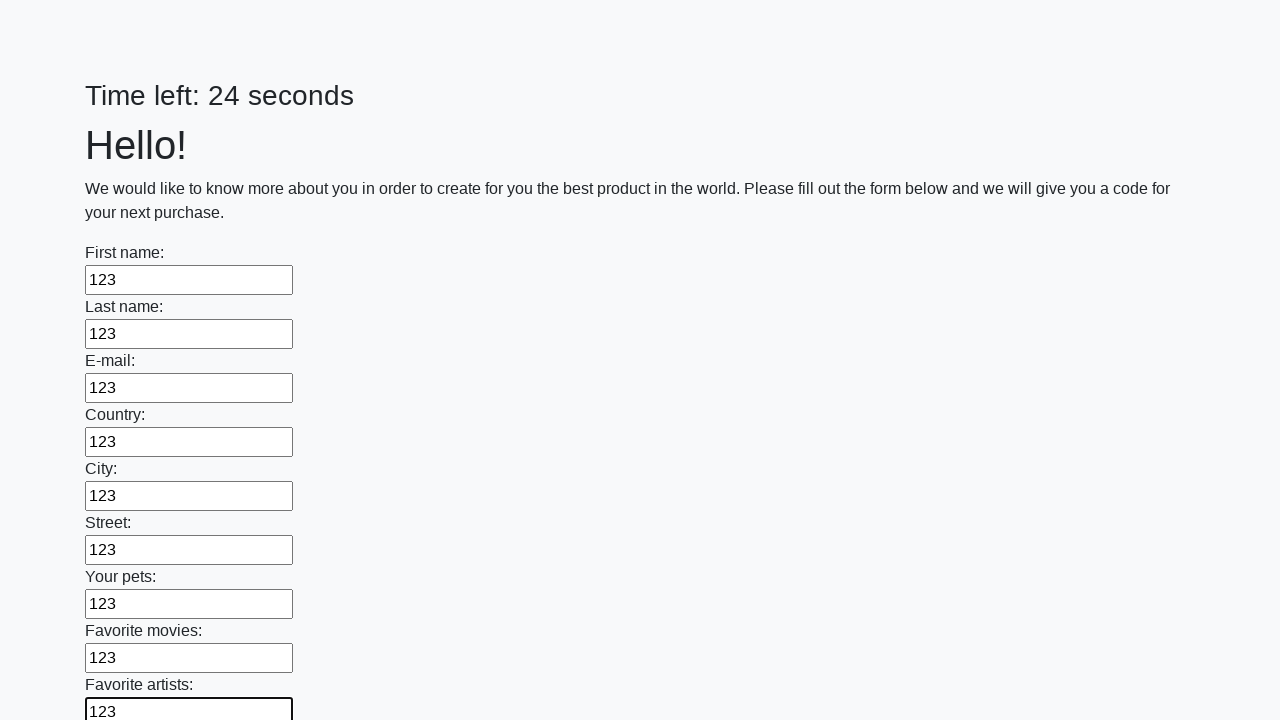

Filled an input field with value '123' on input >> nth=9
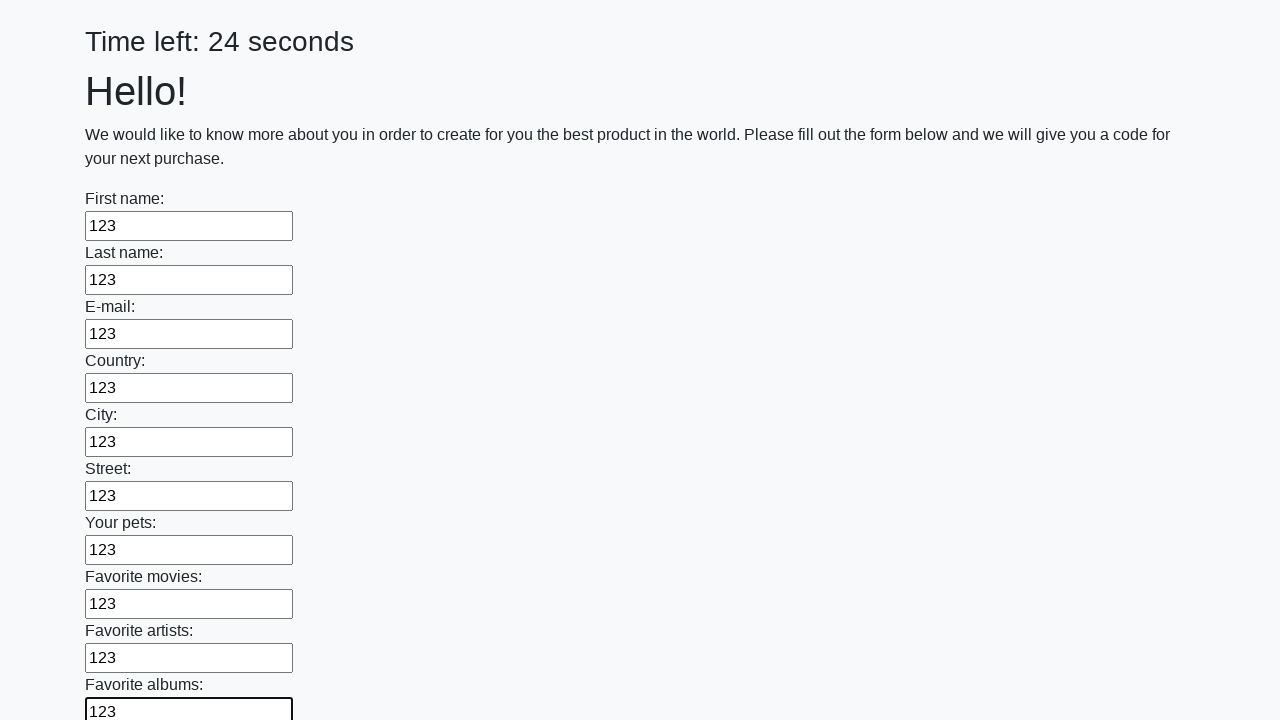

Filled an input field with value '123' on input >> nth=10
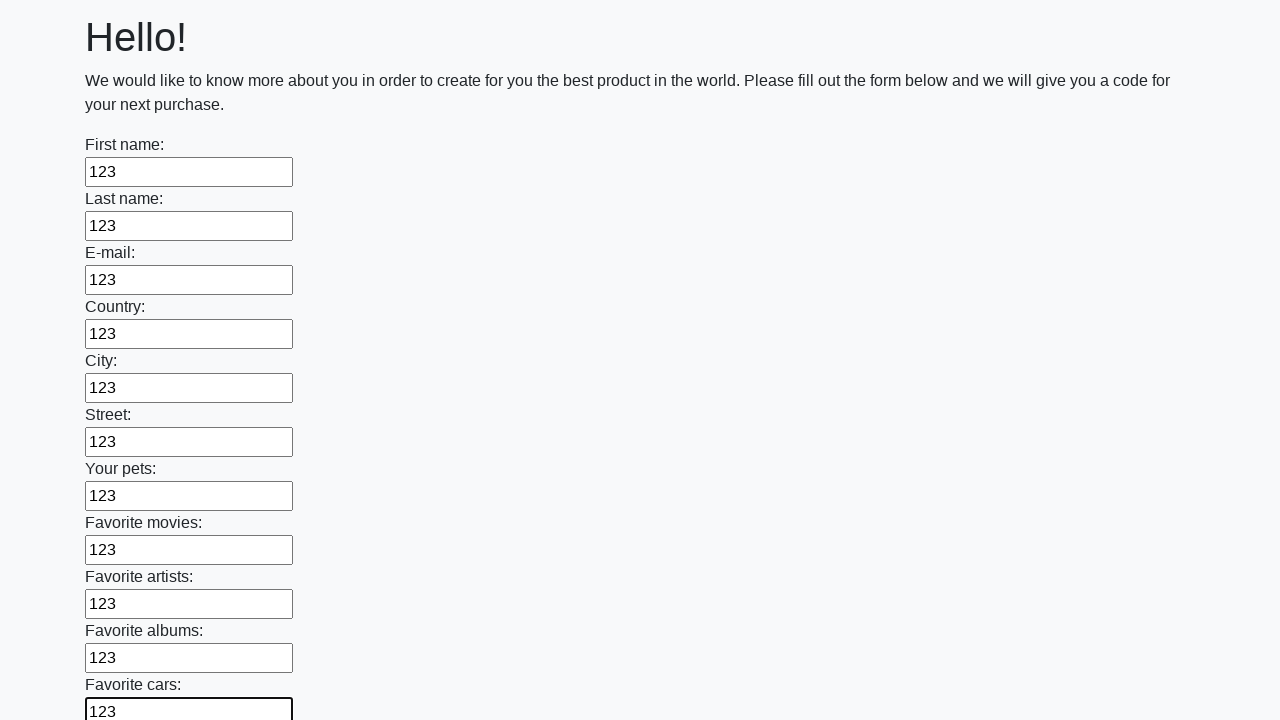

Filled an input field with value '123' on input >> nth=11
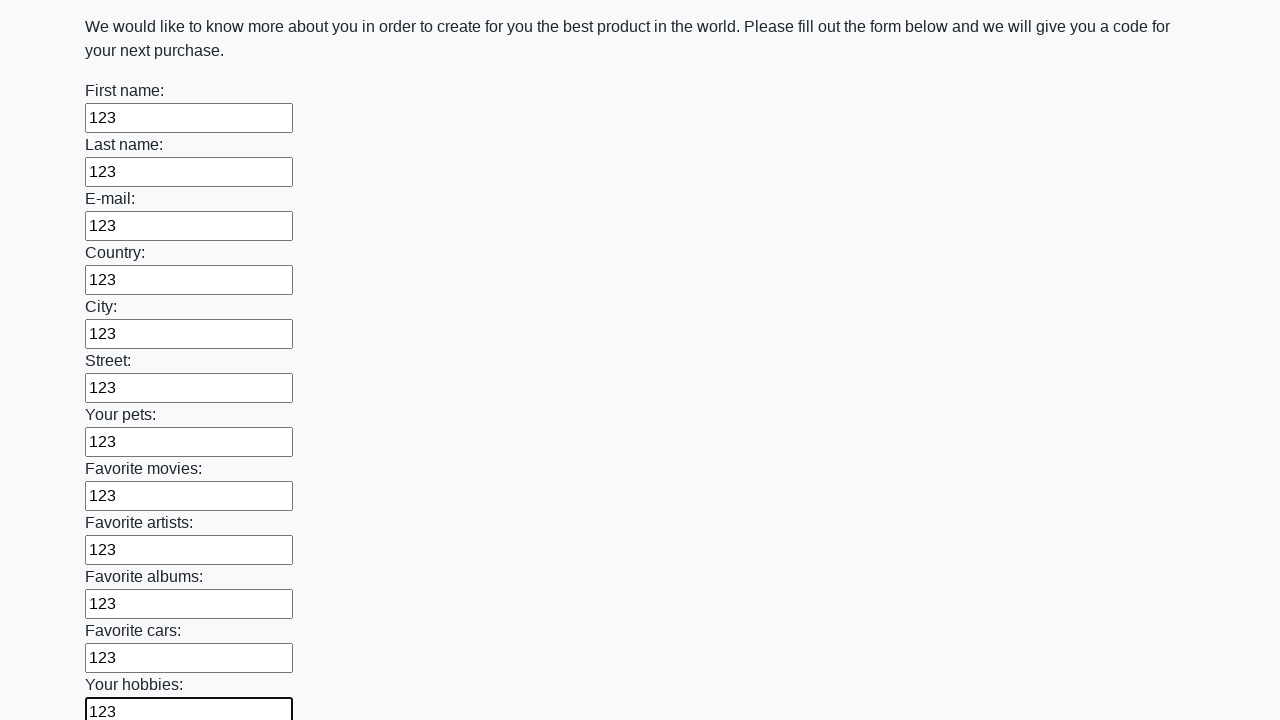

Filled an input field with value '123' on input >> nth=12
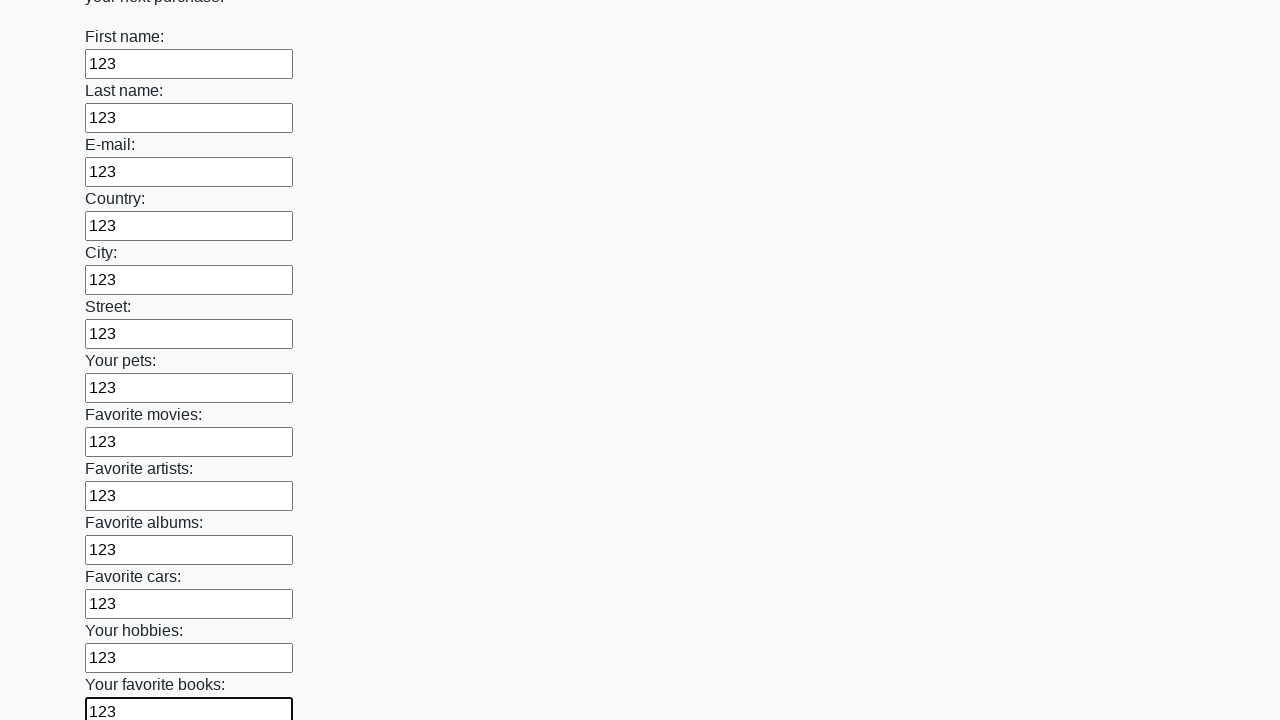

Filled an input field with value '123' on input >> nth=13
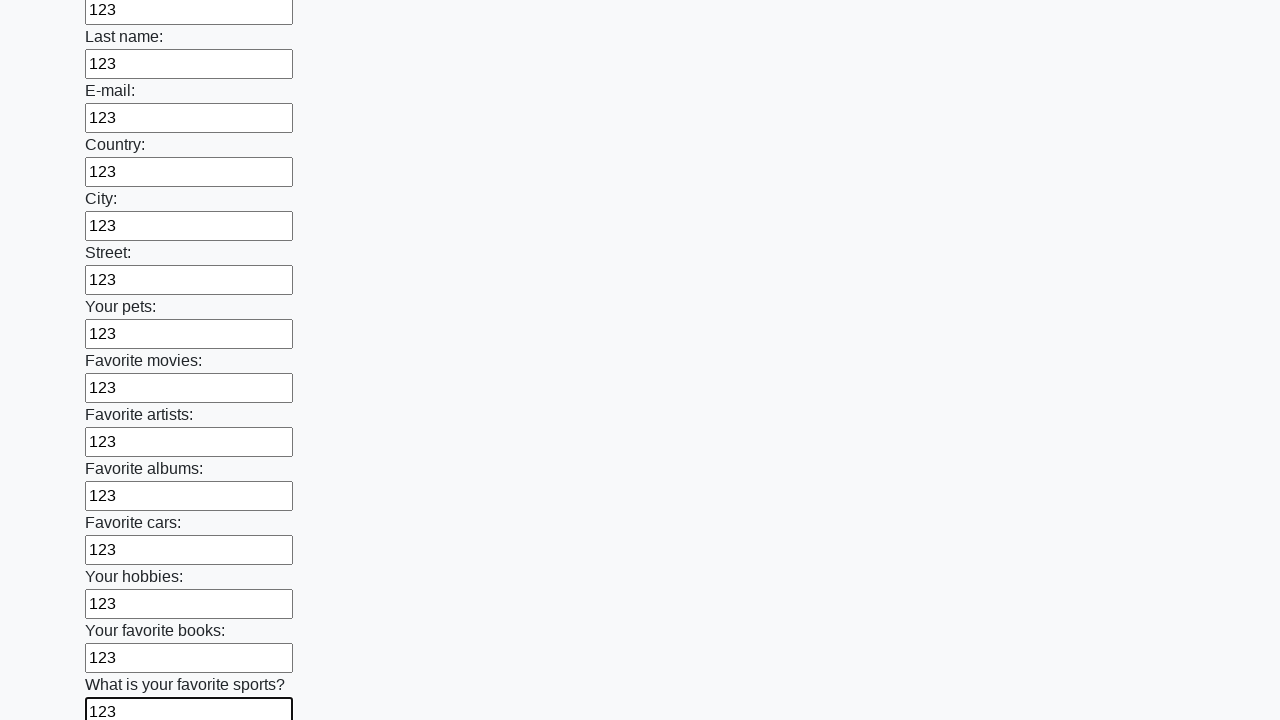

Filled an input field with value '123' on input >> nth=14
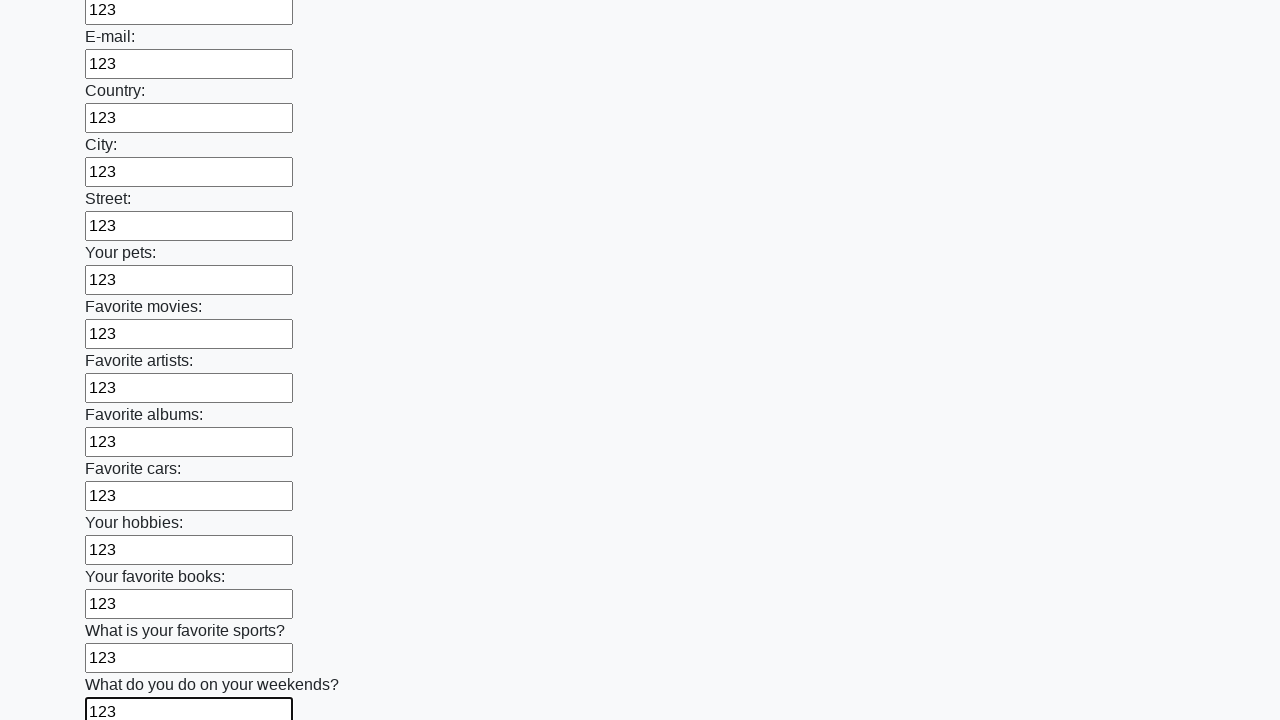

Filled an input field with value '123' on input >> nth=15
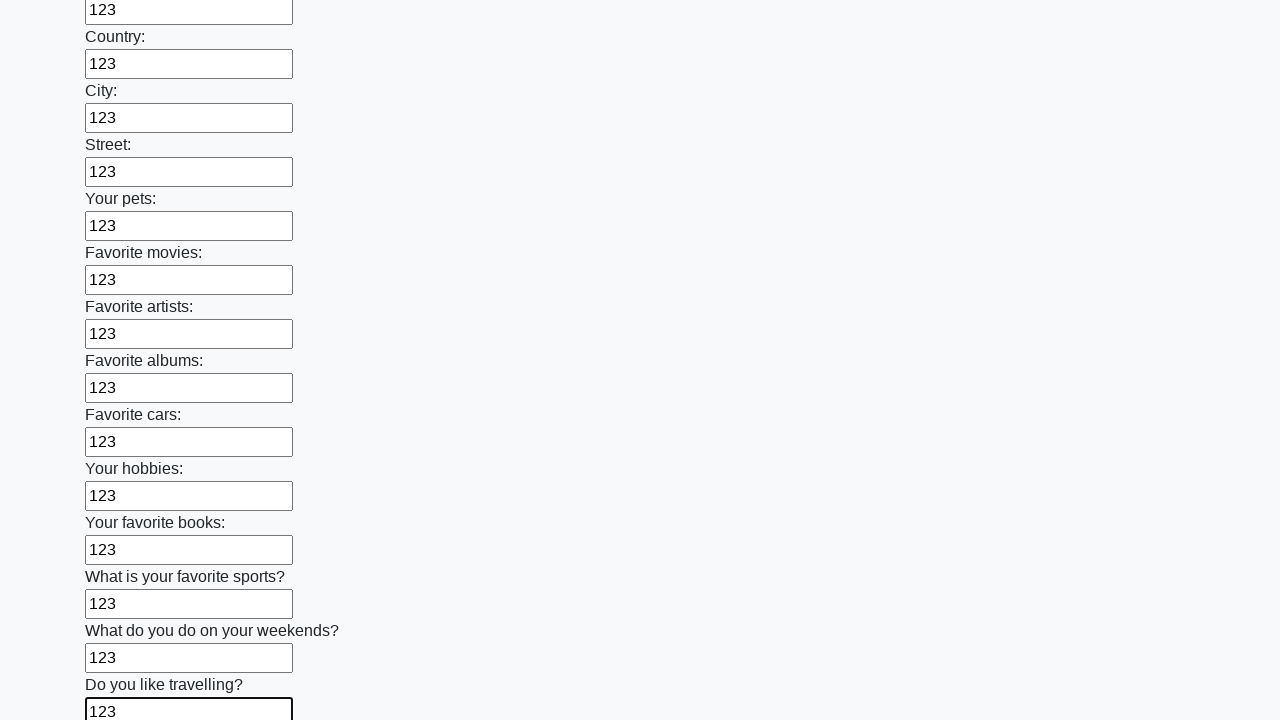

Filled an input field with value '123' on input >> nth=16
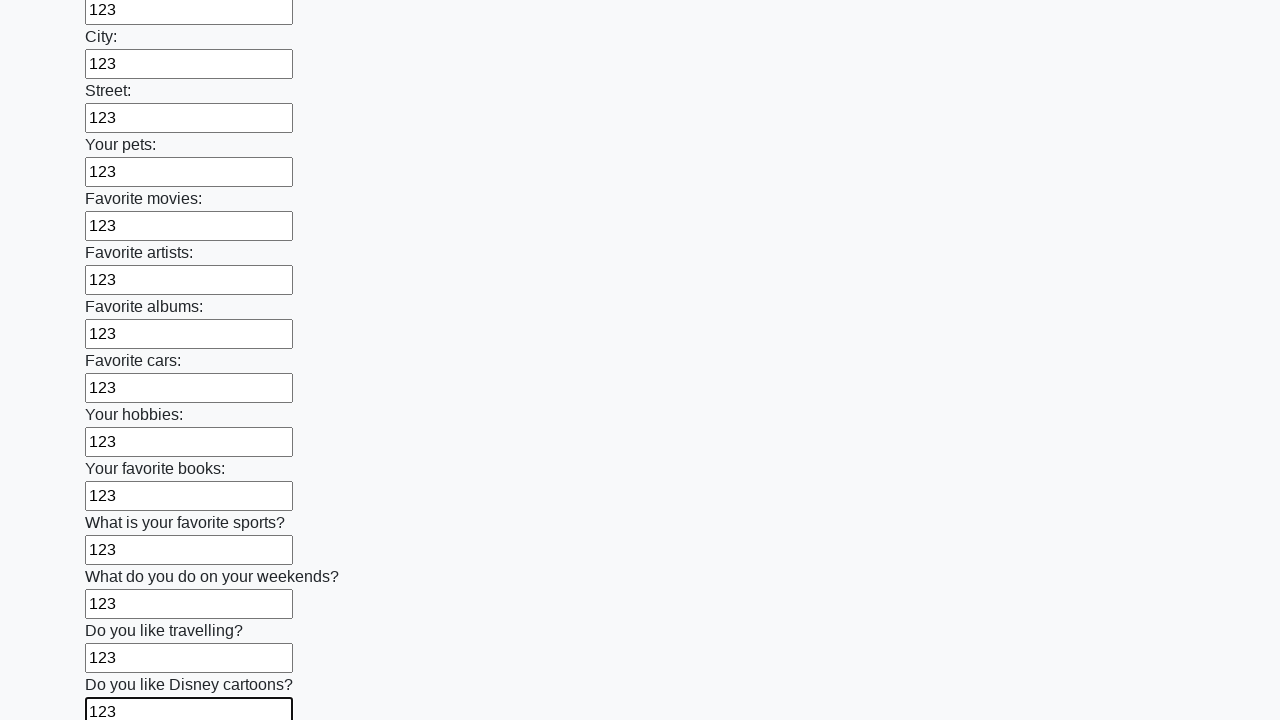

Filled an input field with value '123' on input >> nth=17
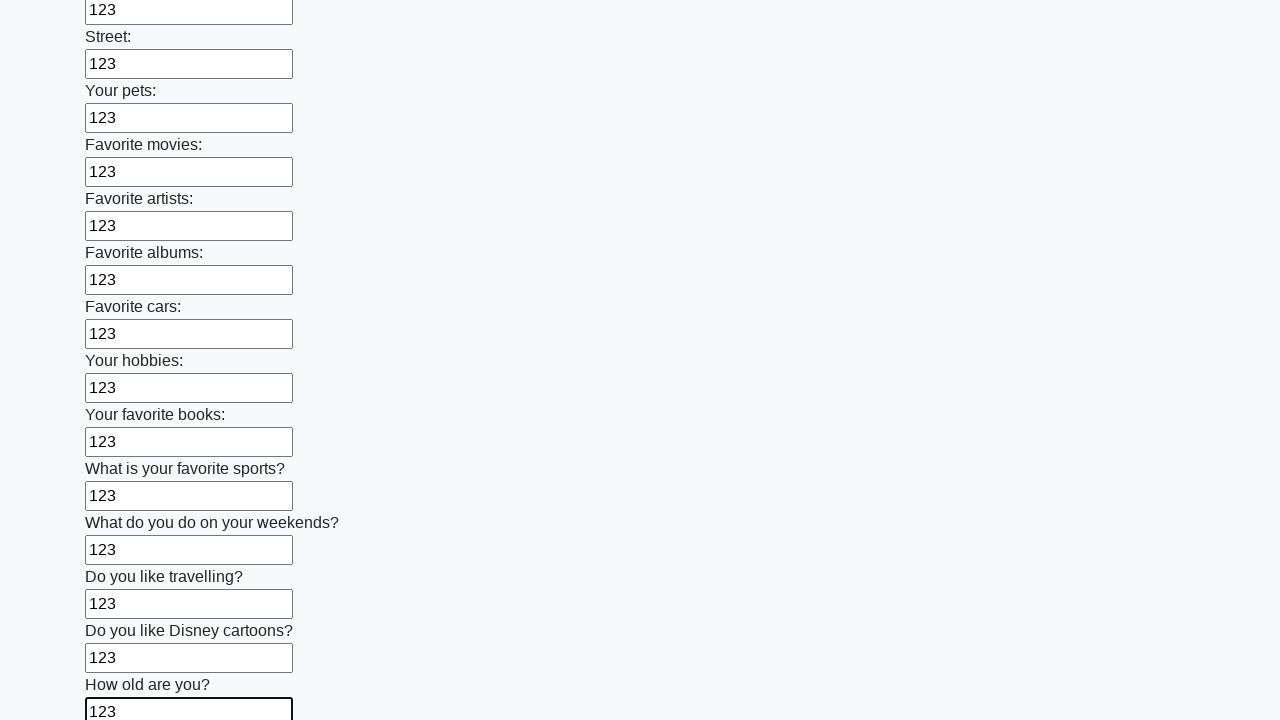

Filled an input field with value '123' on input >> nth=18
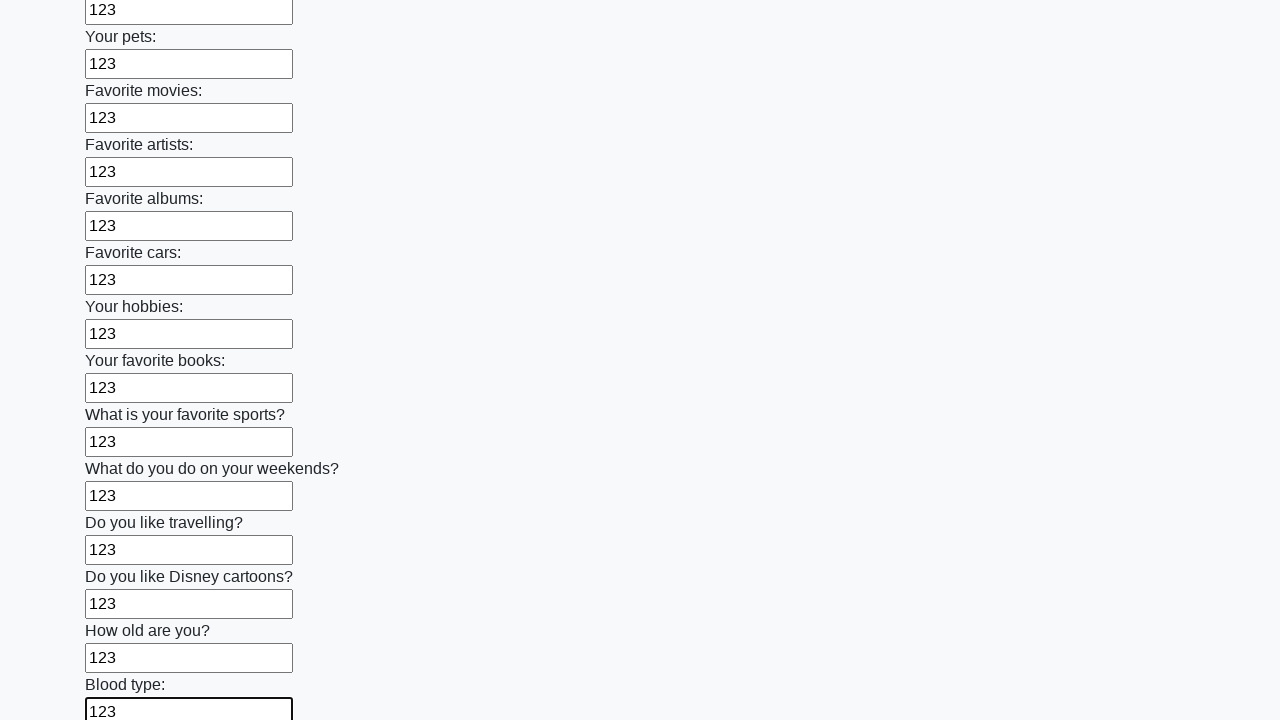

Filled an input field with value '123' on input >> nth=19
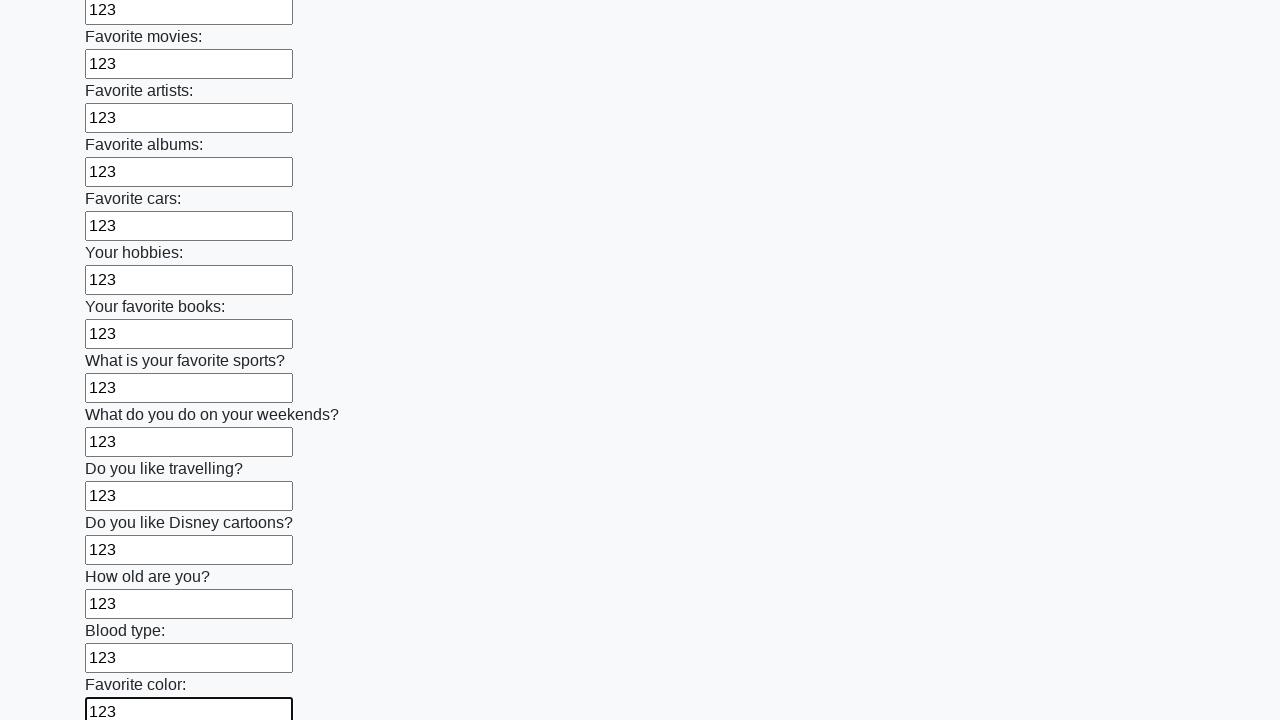

Filled an input field with value '123' on input >> nth=20
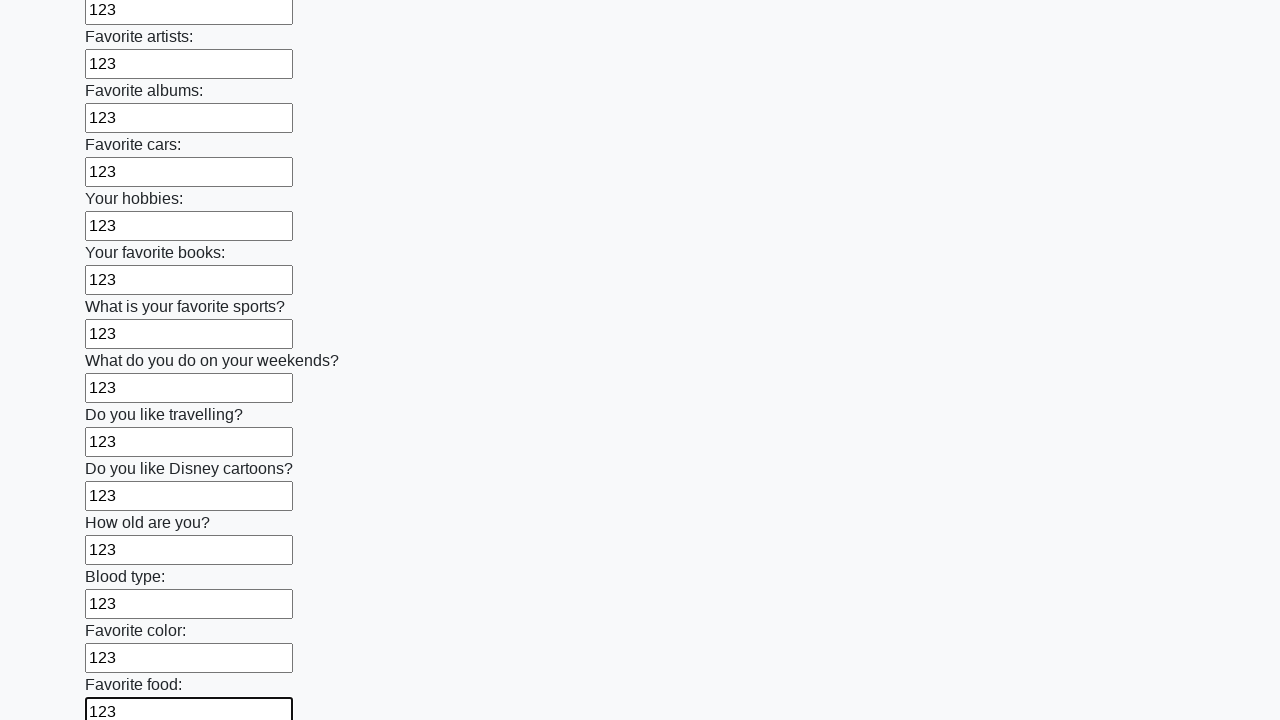

Filled an input field with value '123' on input >> nth=21
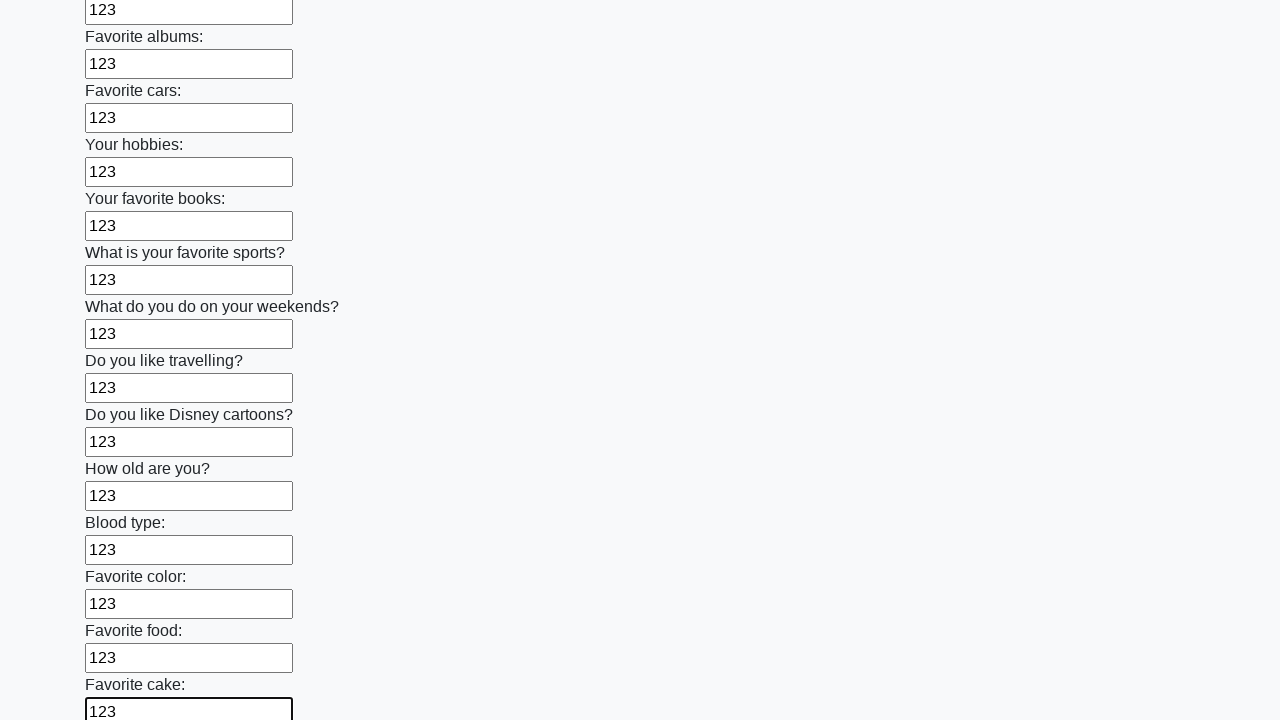

Filled an input field with value '123' on input >> nth=22
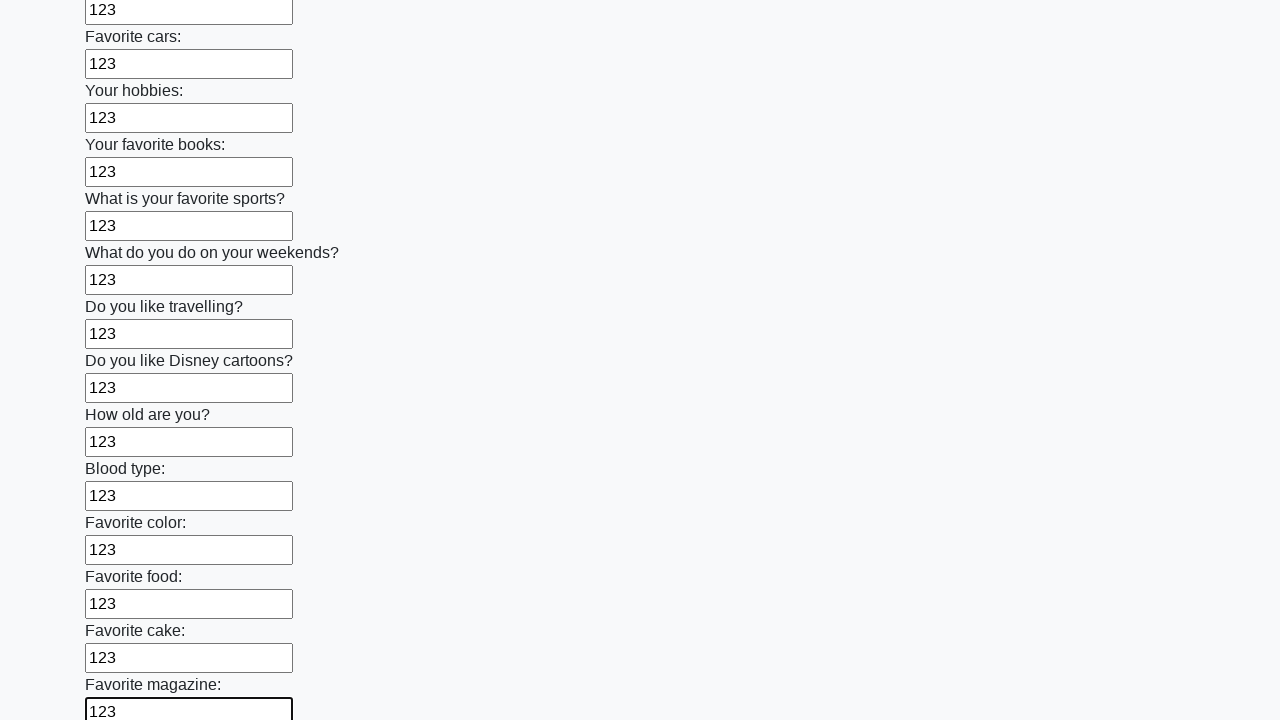

Filled an input field with value '123' on input >> nth=23
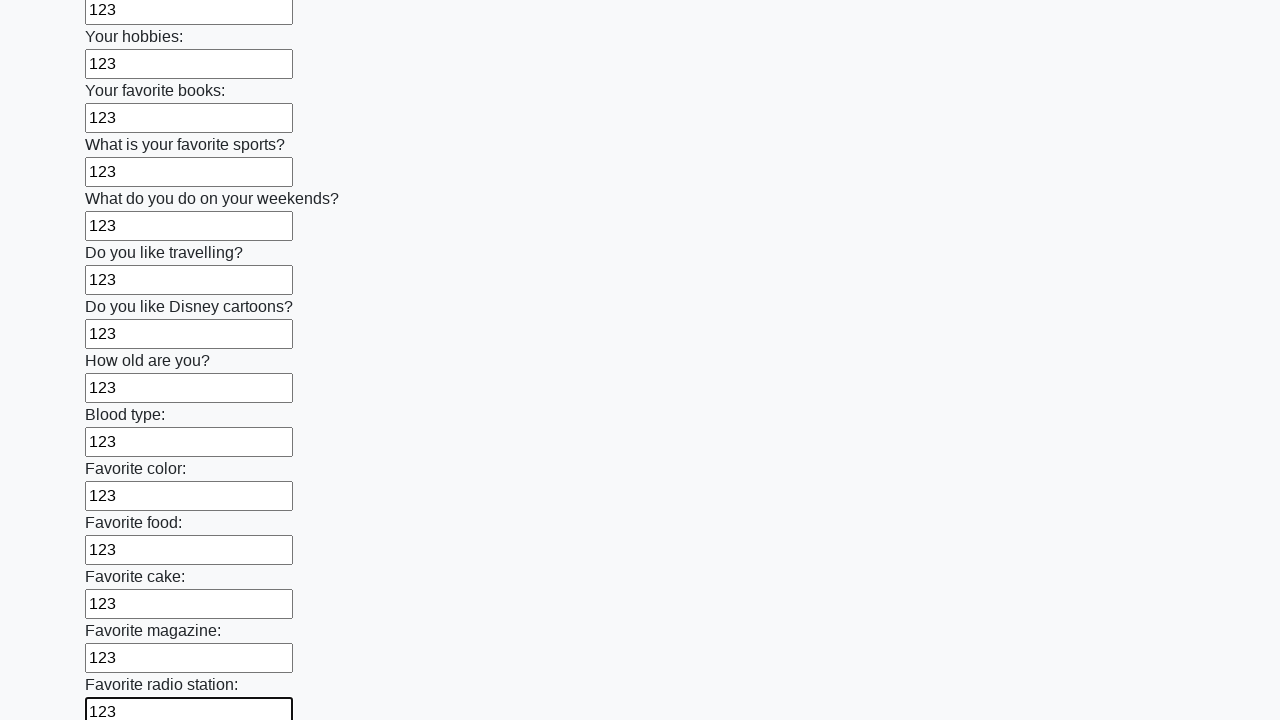

Filled an input field with value '123' on input >> nth=24
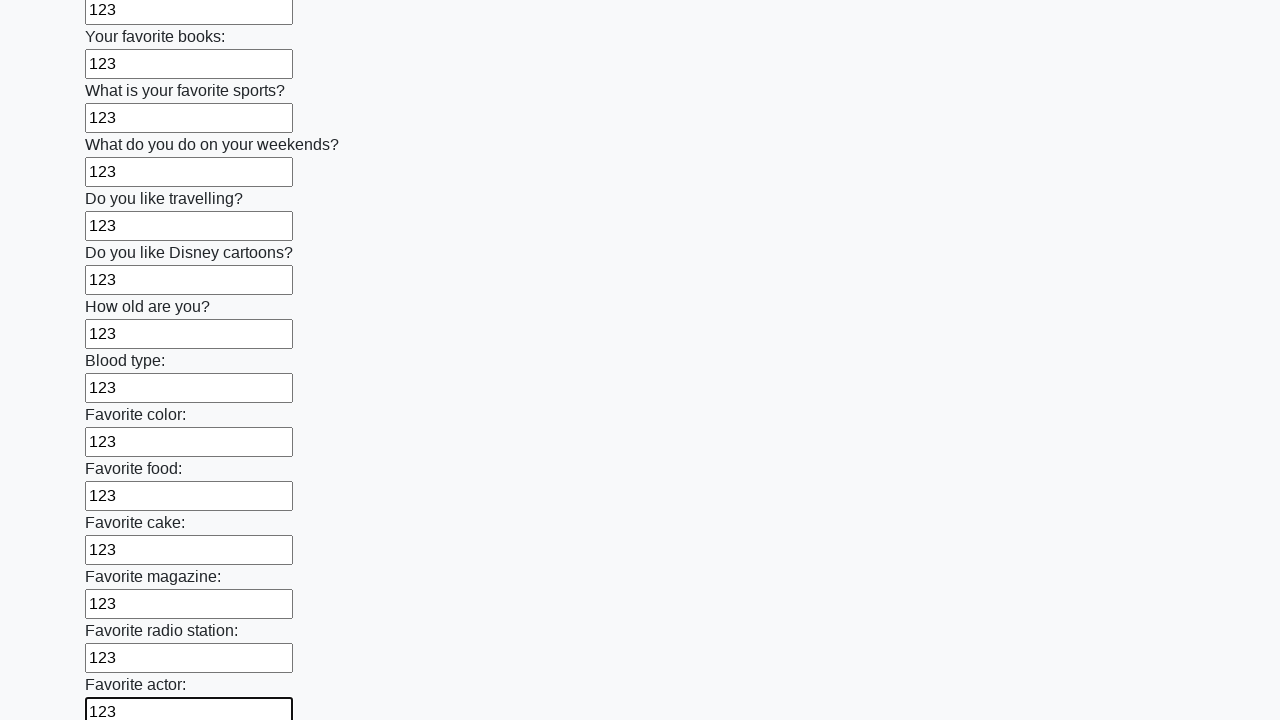

Filled an input field with value '123' on input >> nth=25
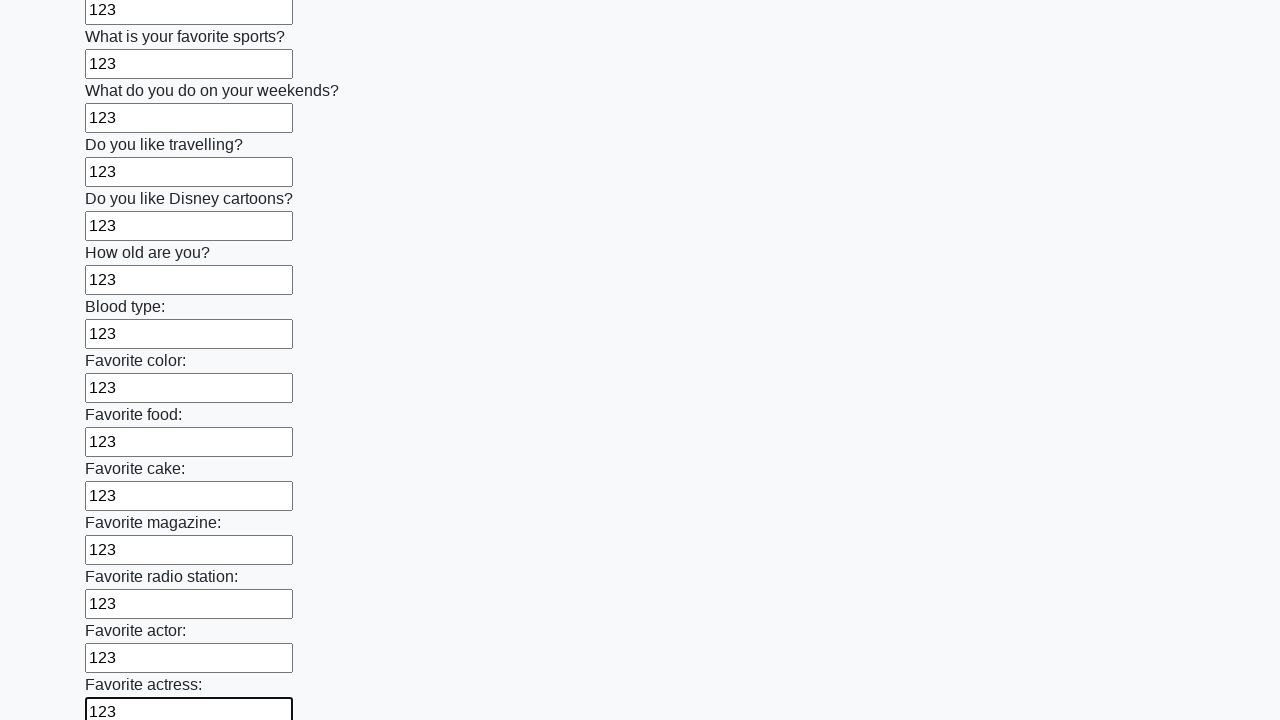

Filled an input field with value '123' on input >> nth=26
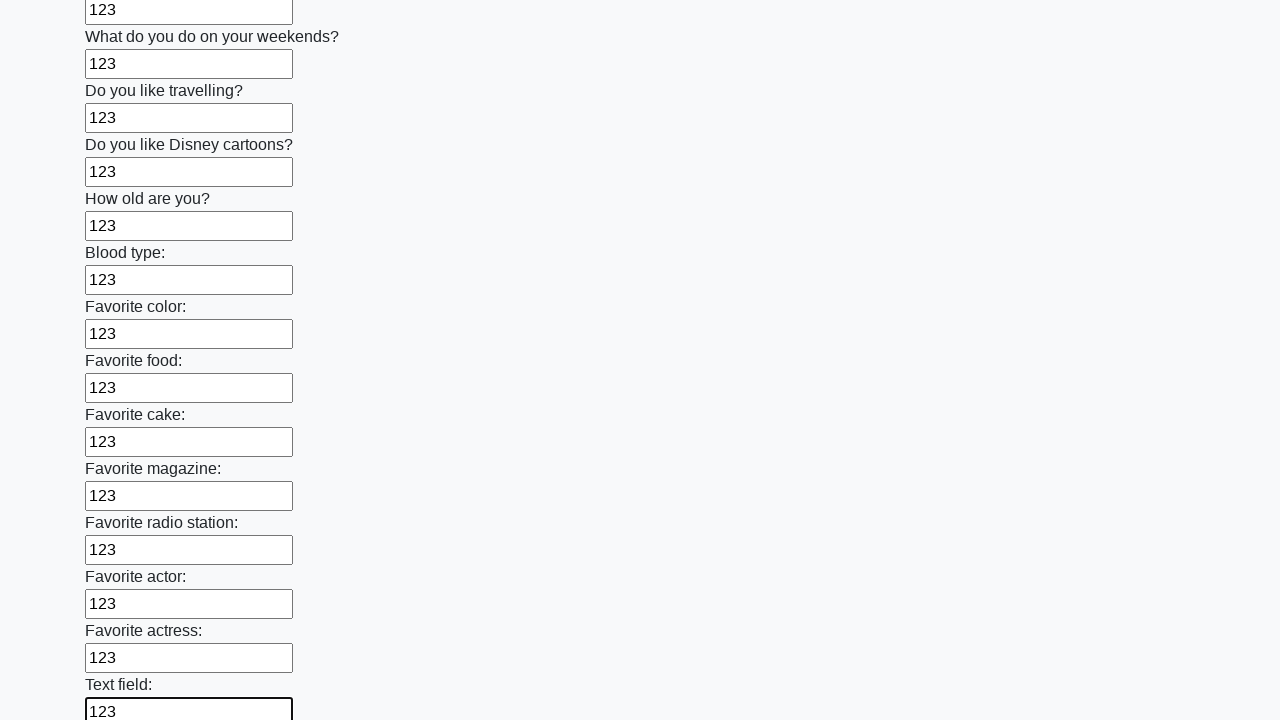

Filled an input field with value '123' on input >> nth=27
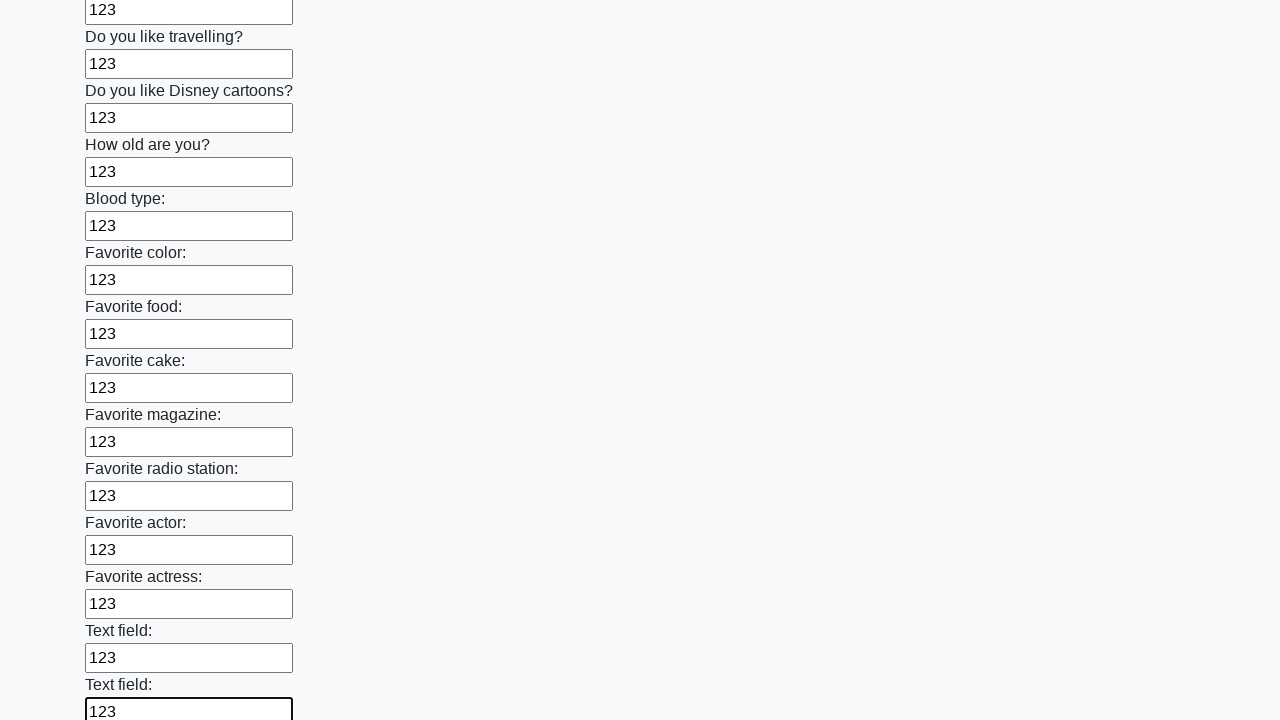

Filled an input field with value '123' on input >> nth=28
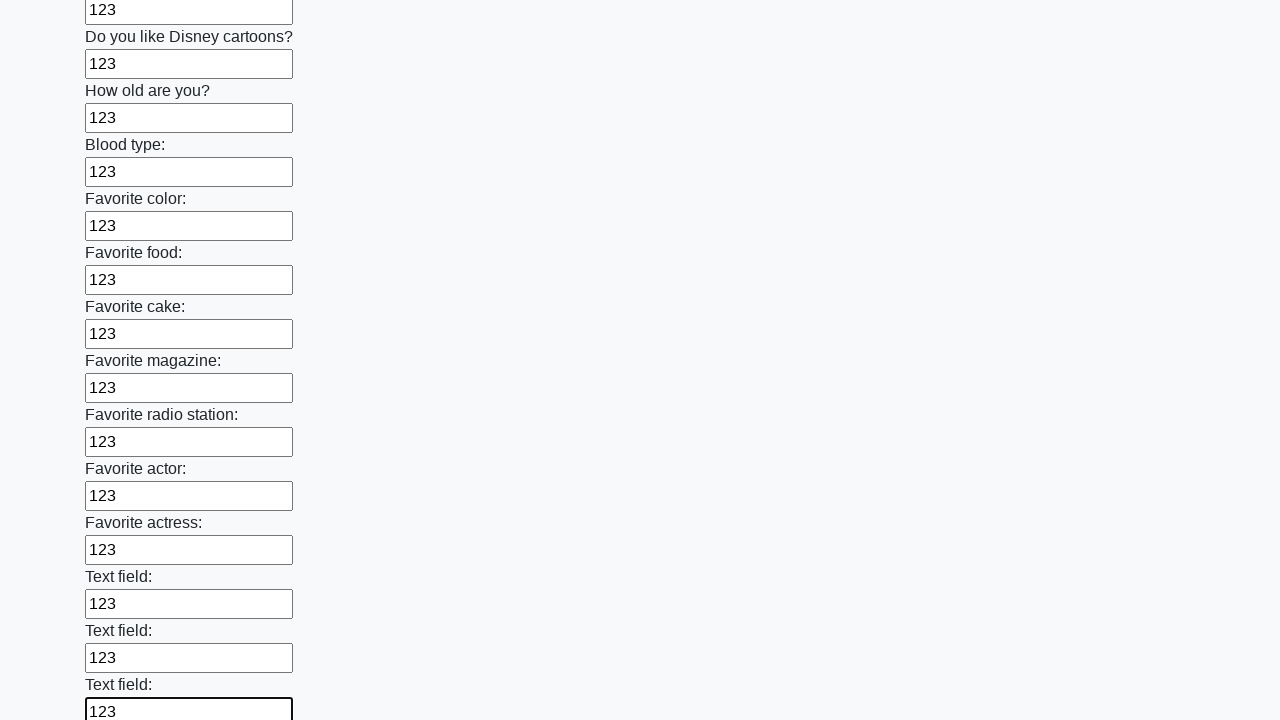

Filled an input field with value '123' on input >> nth=29
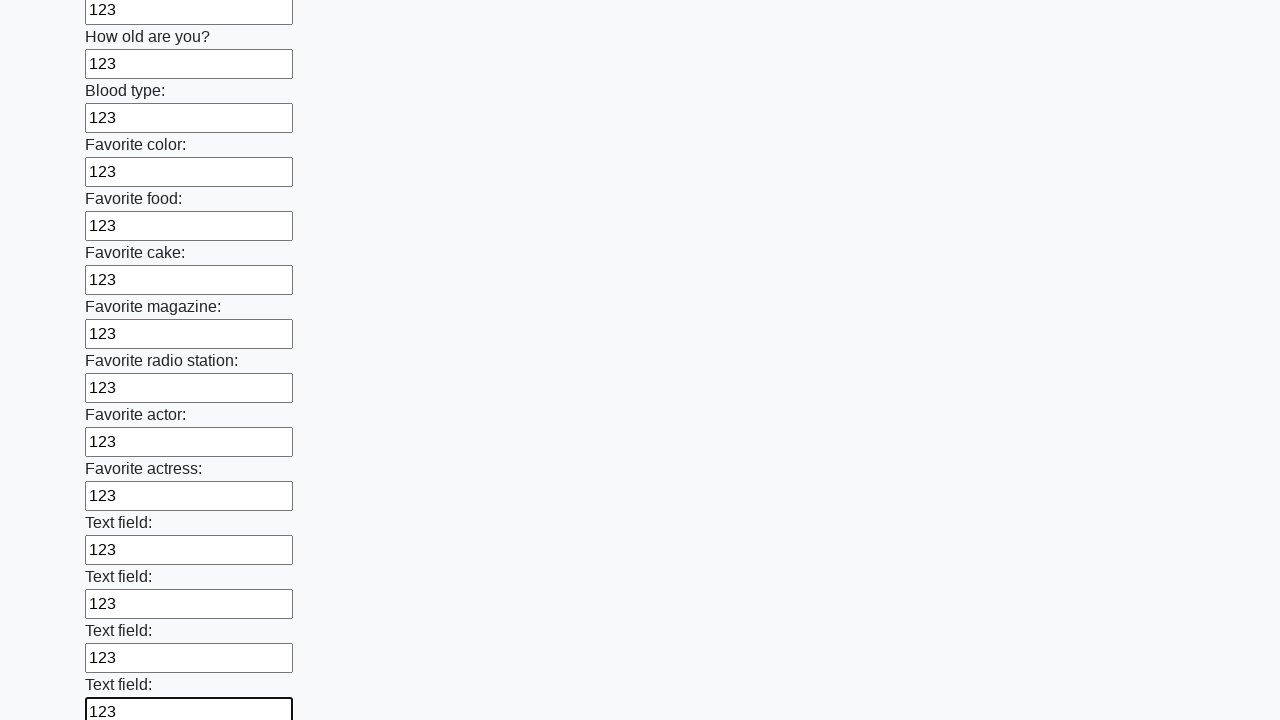

Filled an input field with value '123' on input >> nth=30
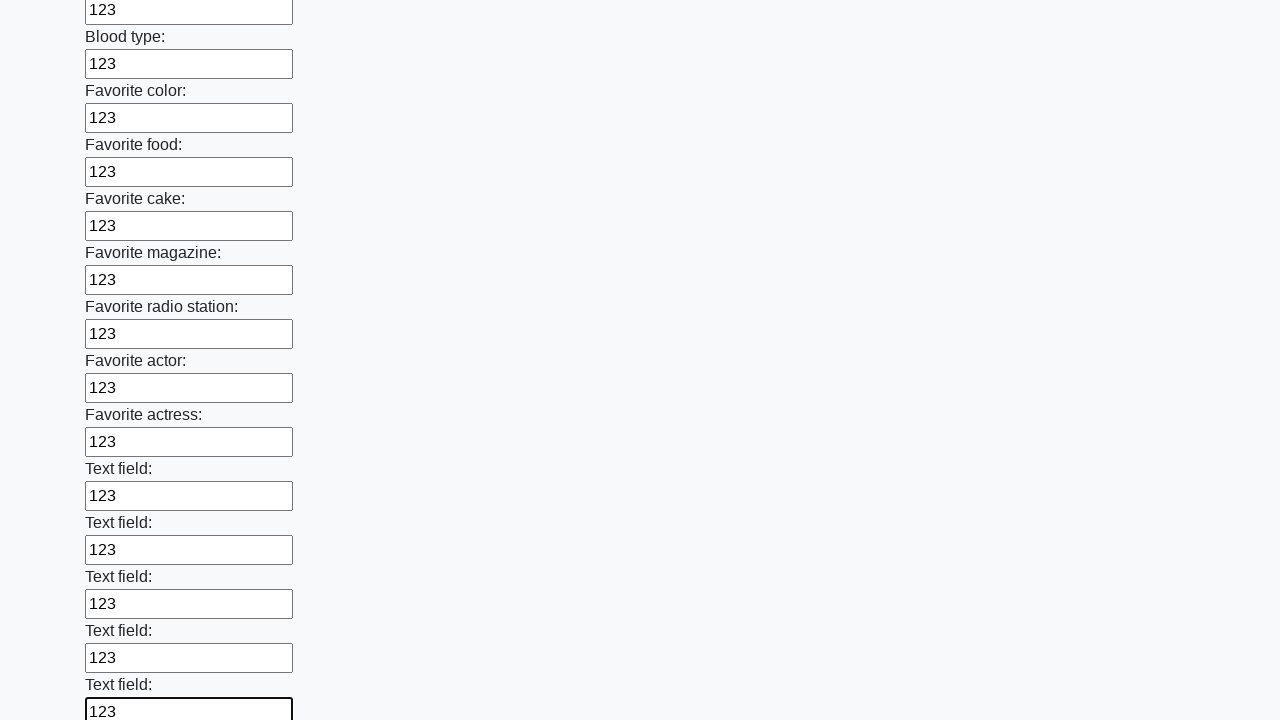

Filled an input field with value '123' on input >> nth=31
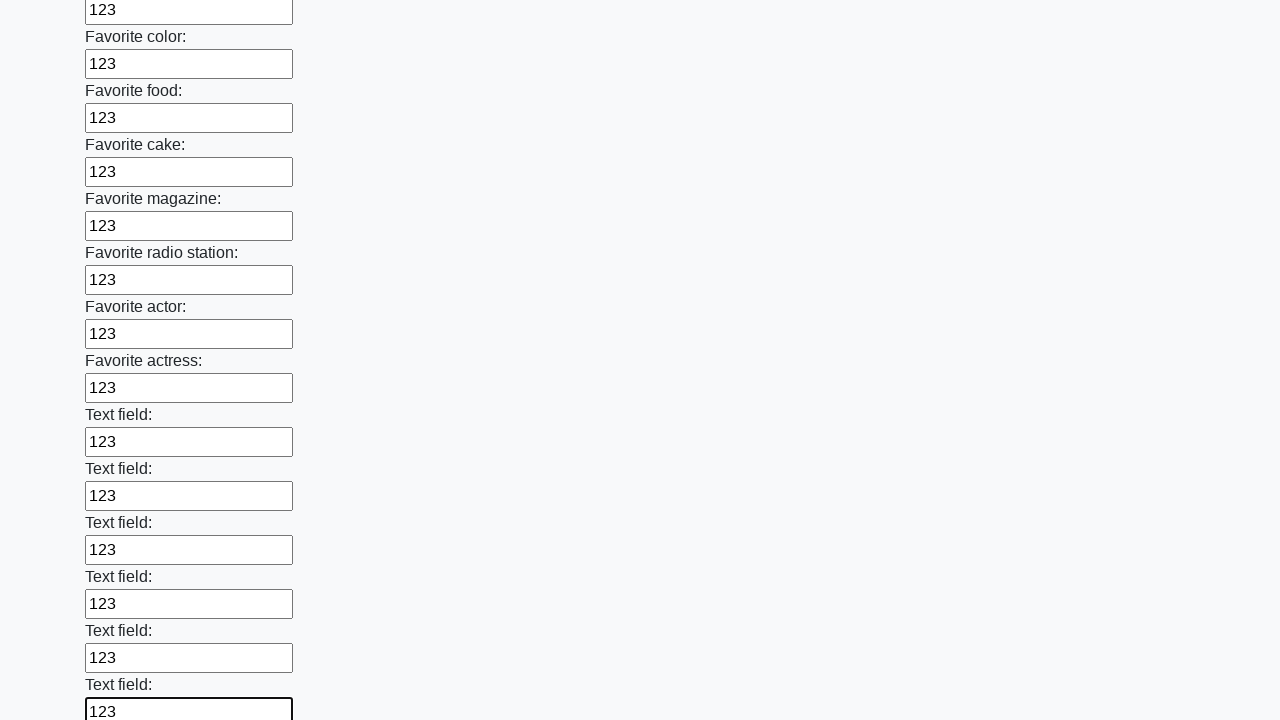

Filled an input field with value '123' on input >> nth=32
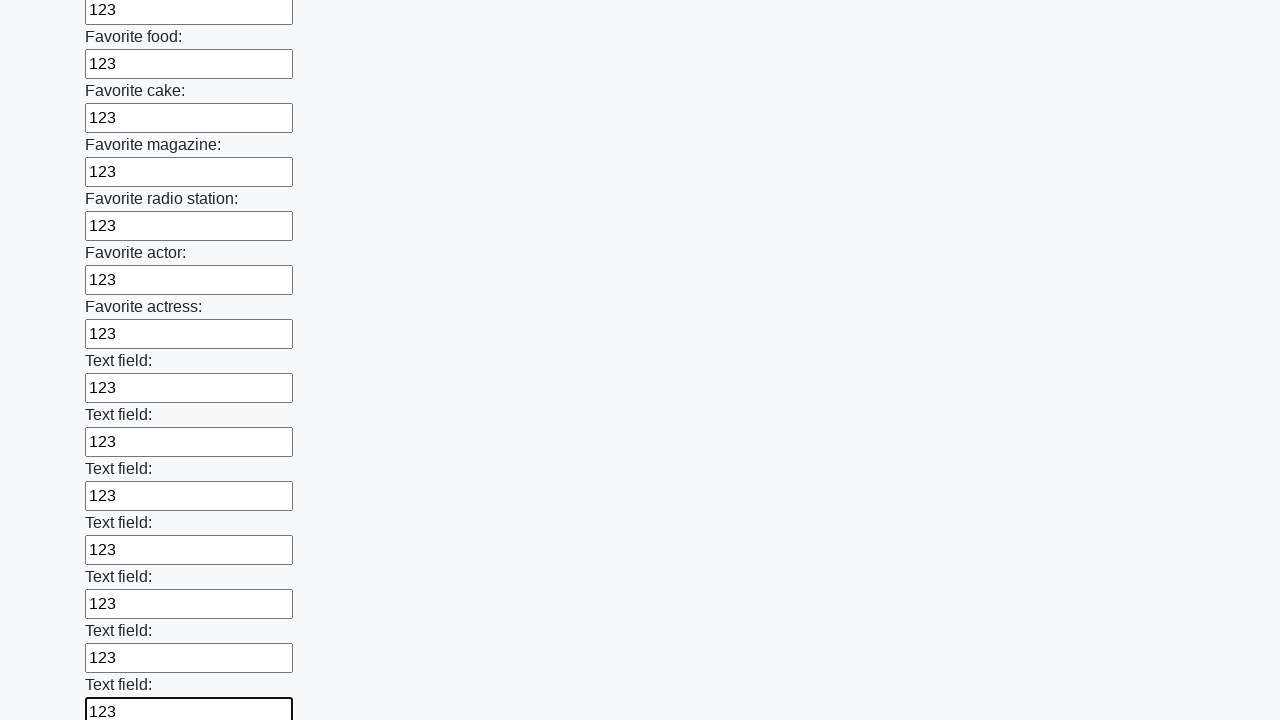

Filled an input field with value '123' on input >> nth=33
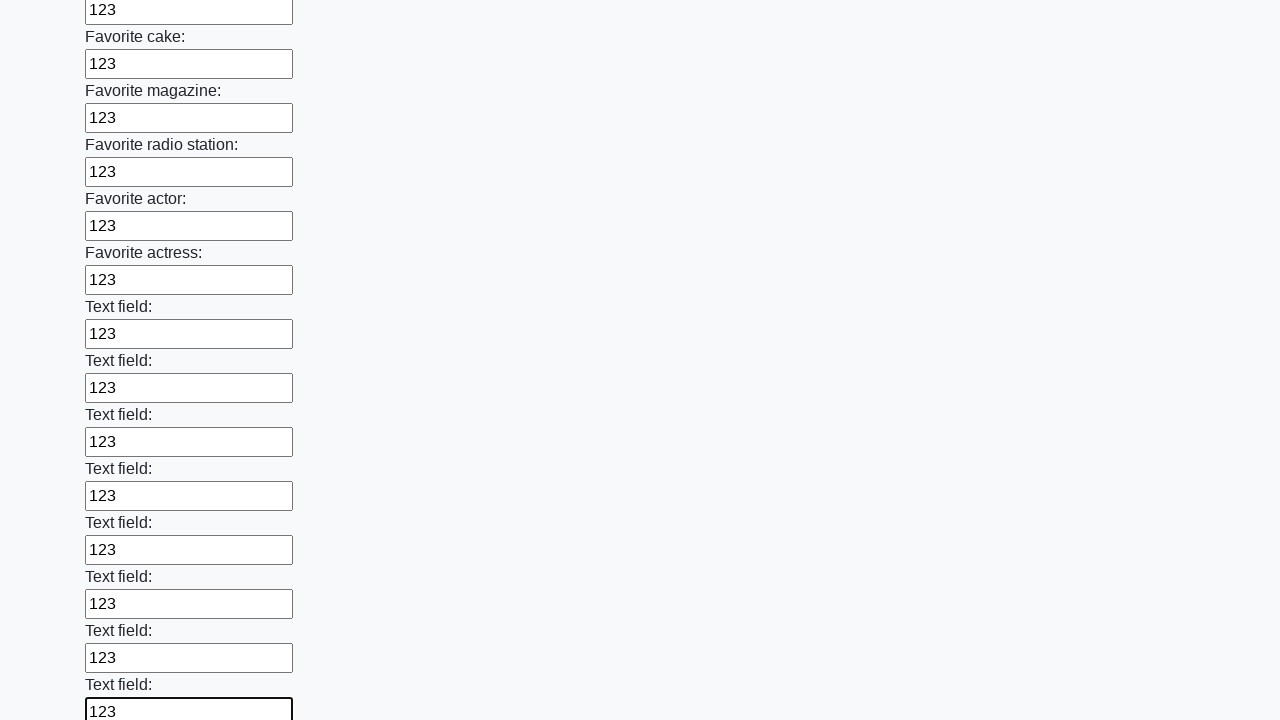

Filled an input field with value '123' on input >> nth=34
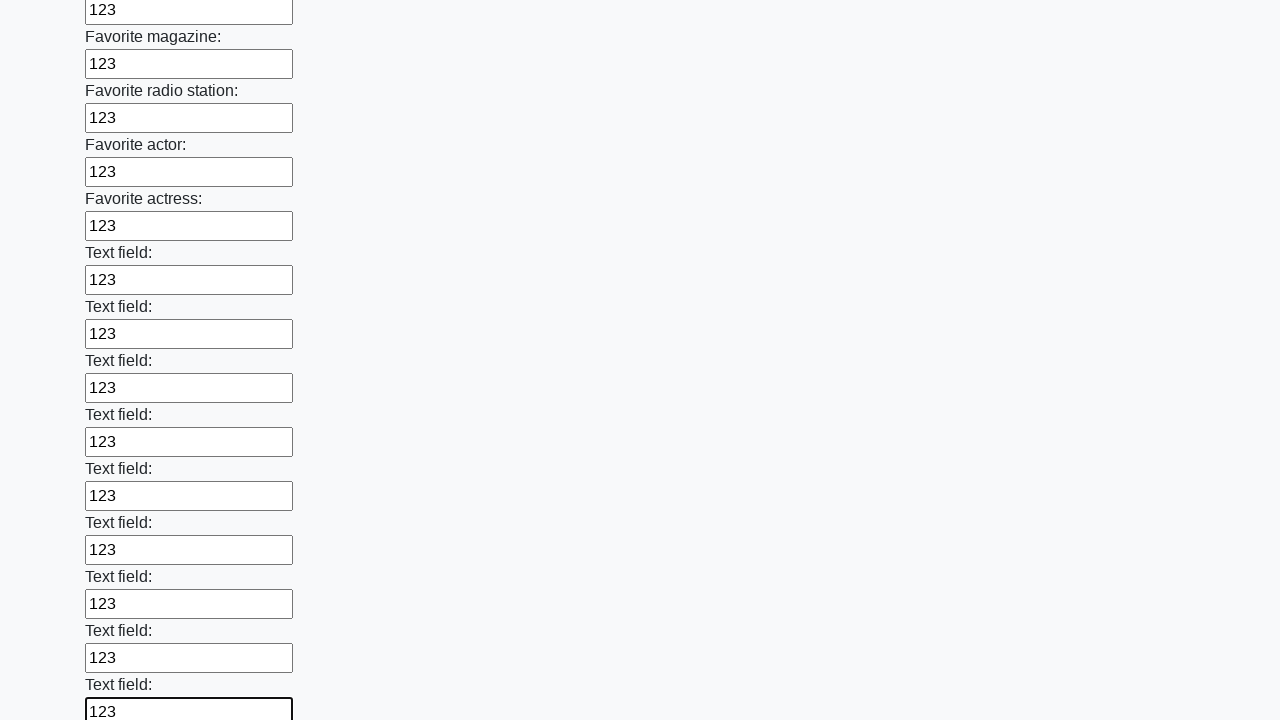

Filled an input field with value '123' on input >> nth=35
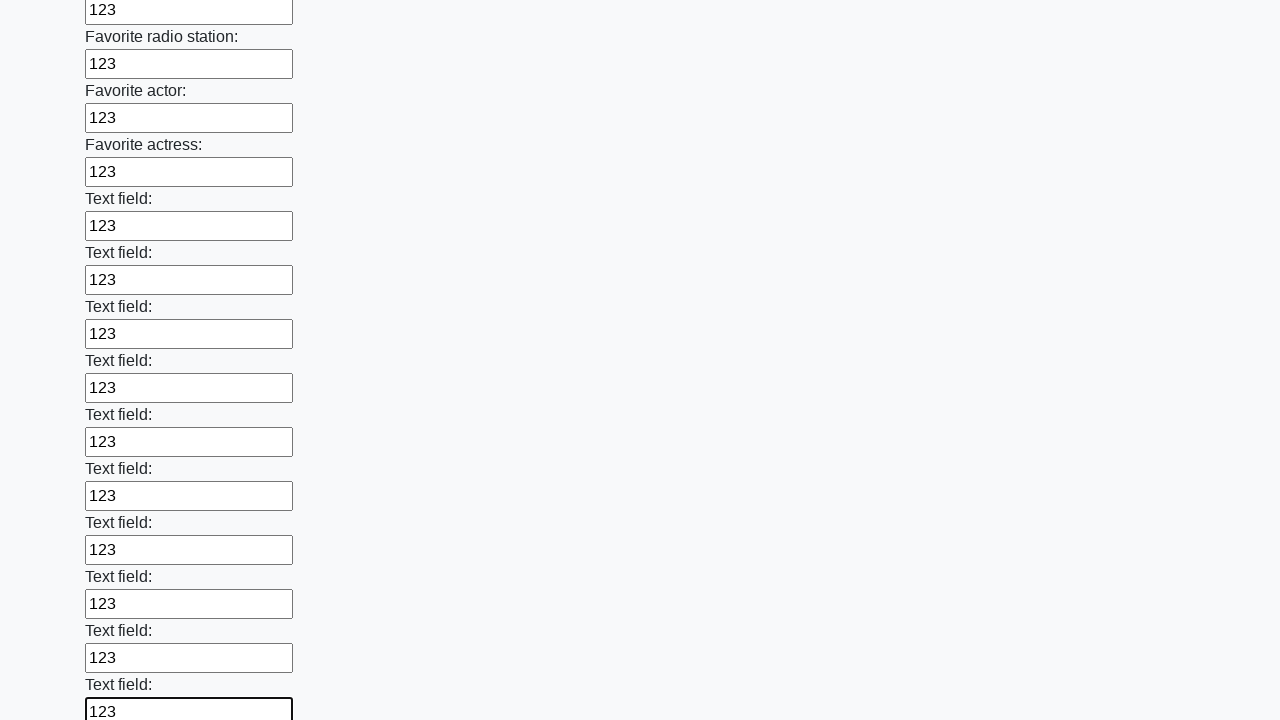

Filled an input field with value '123' on input >> nth=36
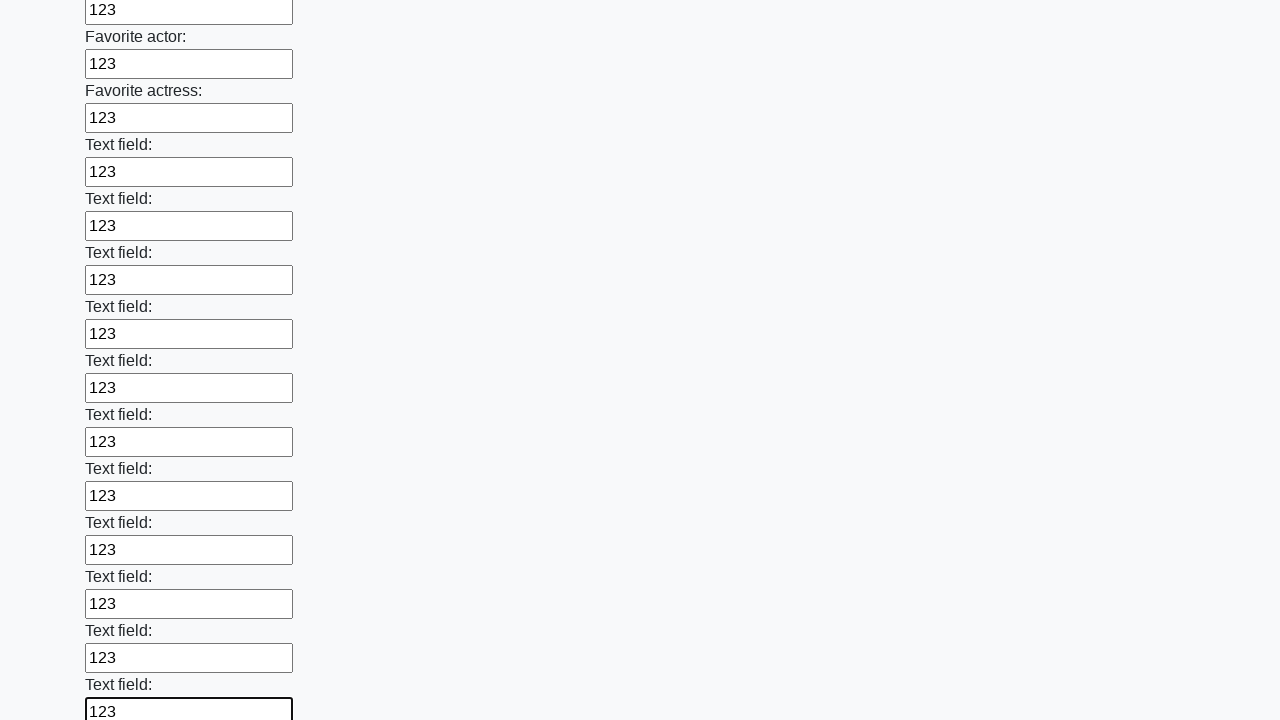

Filled an input field with value '123' on input >> nth=37
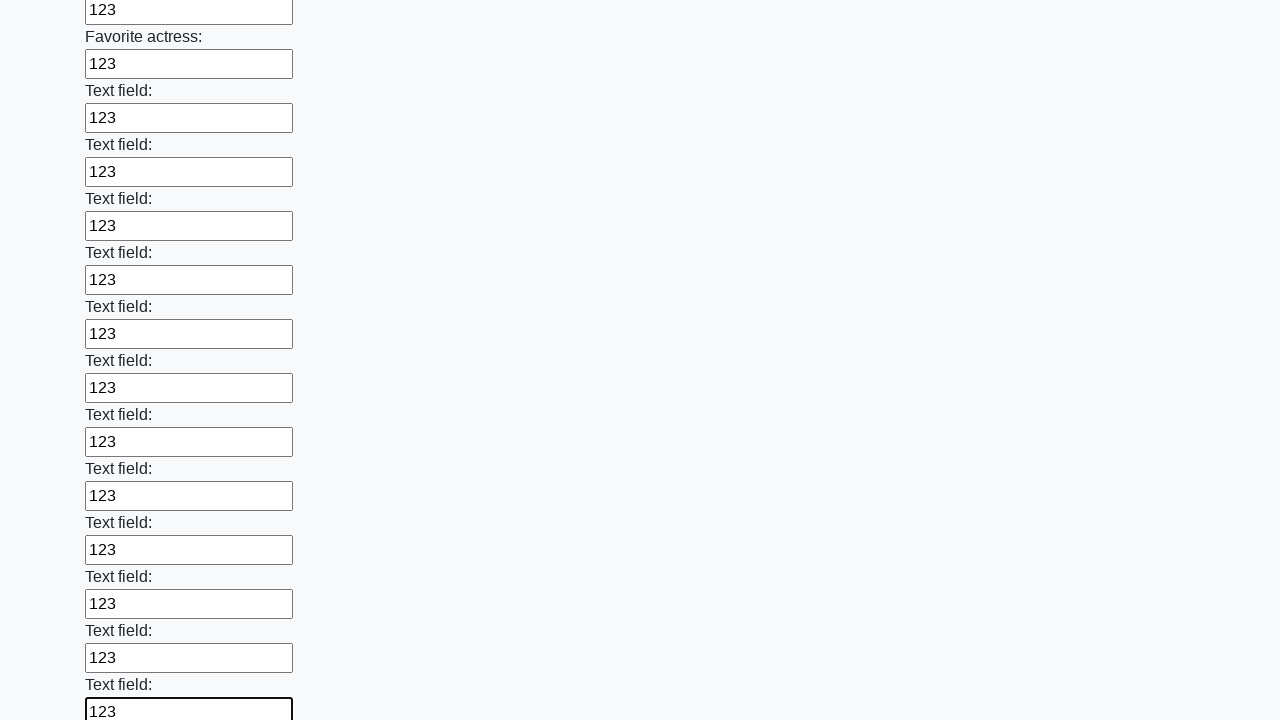

Filled an input field with value '123' on input >> nth=38
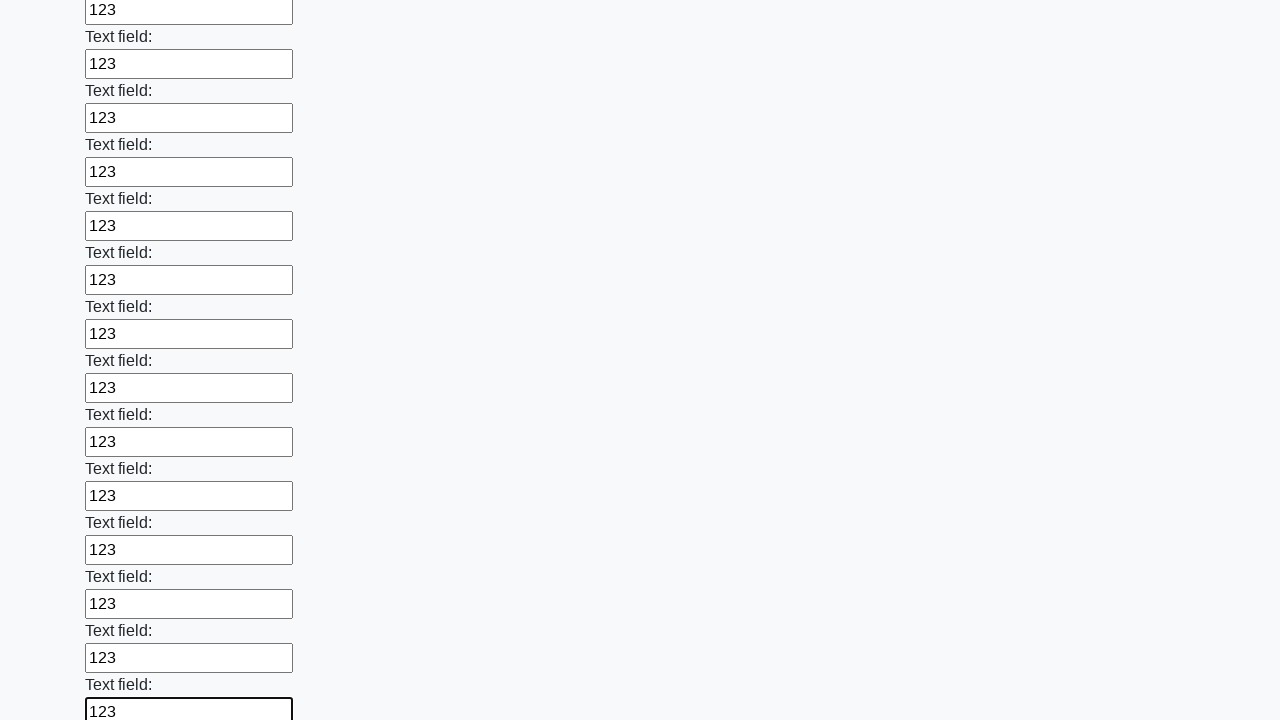

Filled an input field with value '123' on input >> nth=39
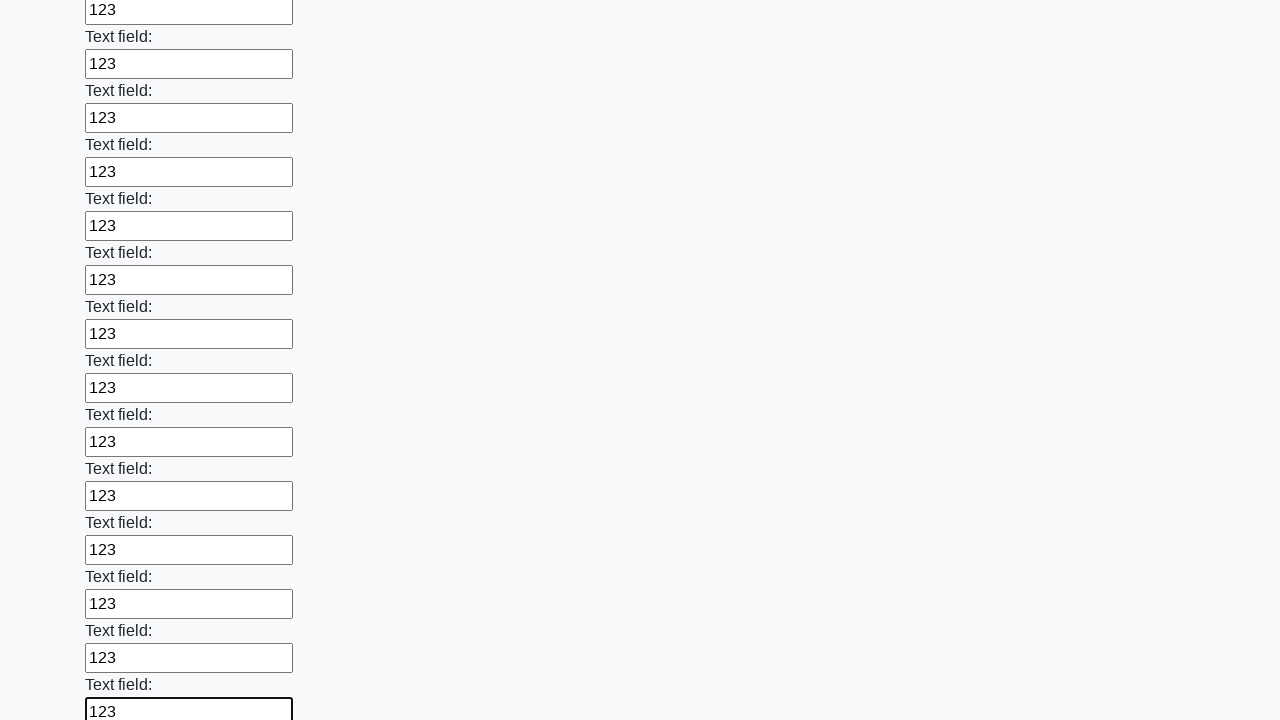

Filled an input field with value '123' on input >> nth=40
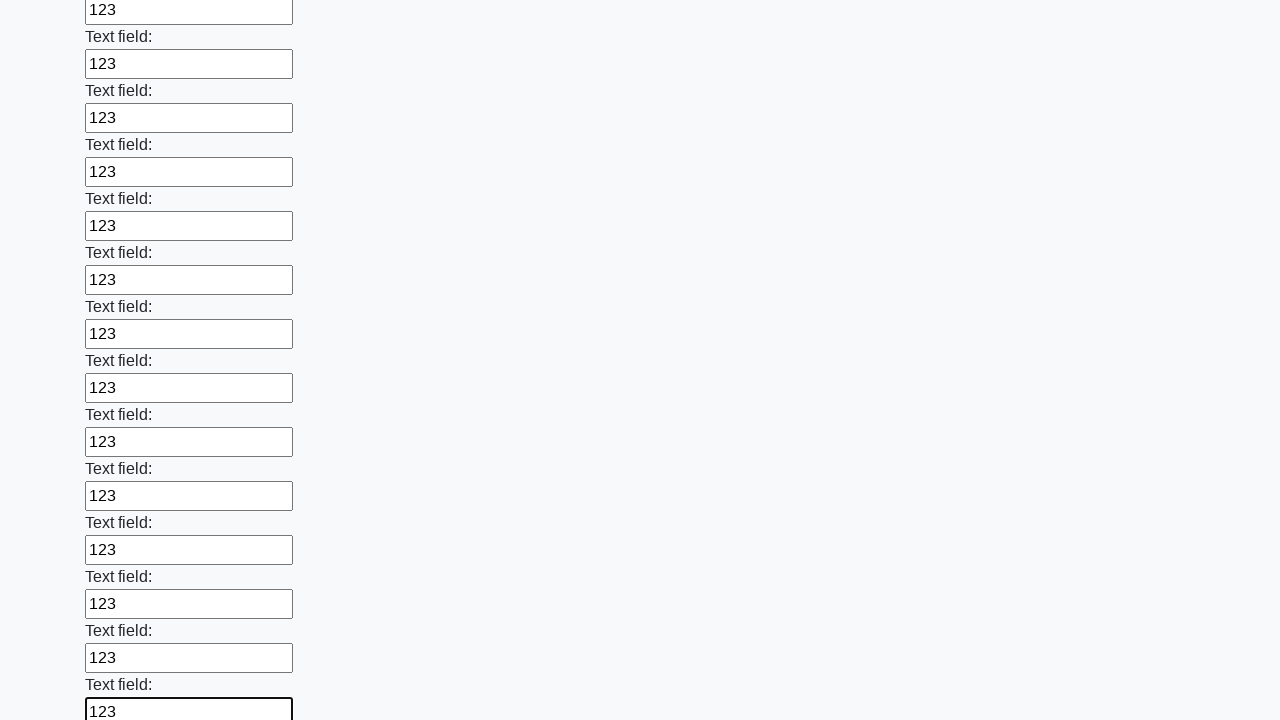

Filled an input field with value '123' on input >> nth=41
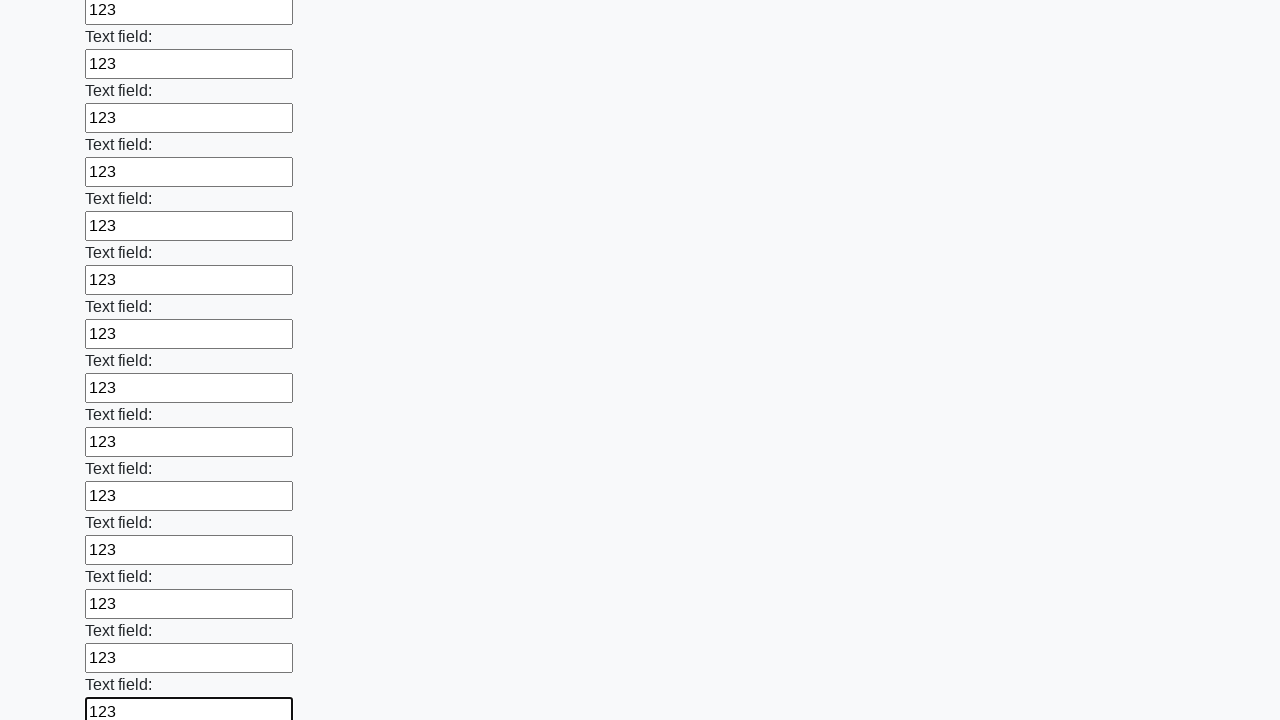

Filled an input field with value '123' on input >> nth=42
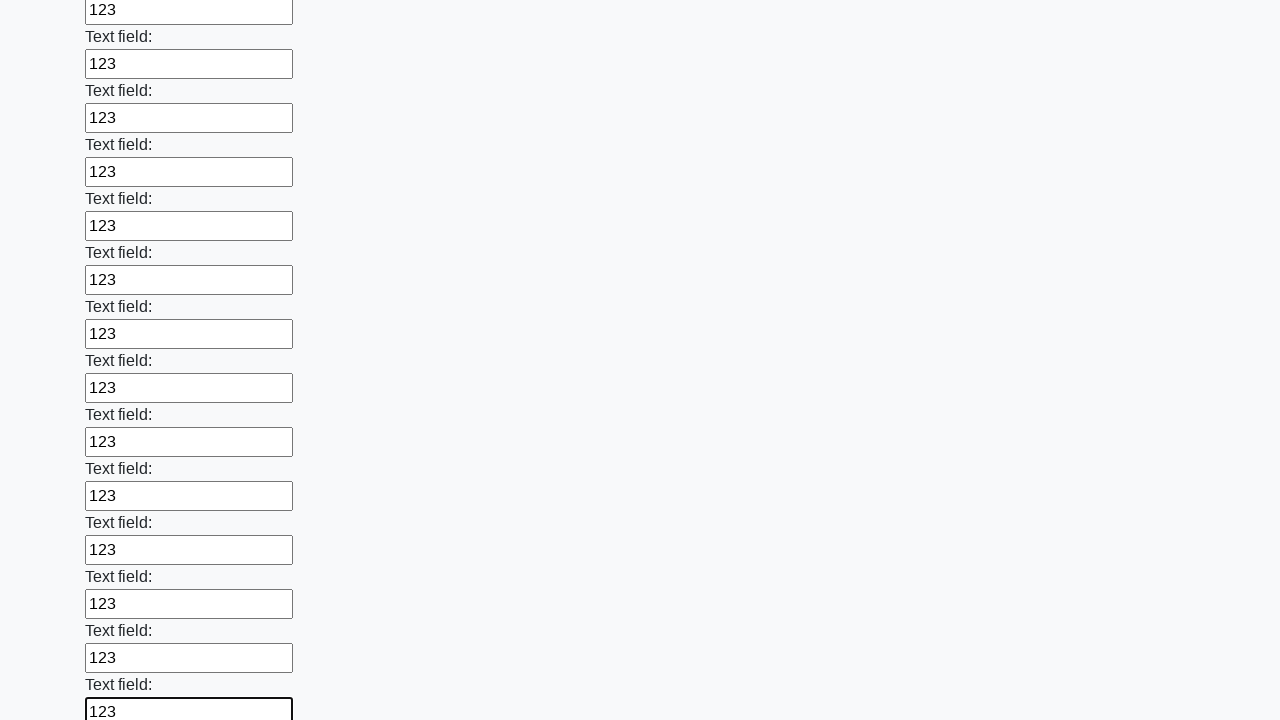

Filled an input field with value '123' on input >> nth=43
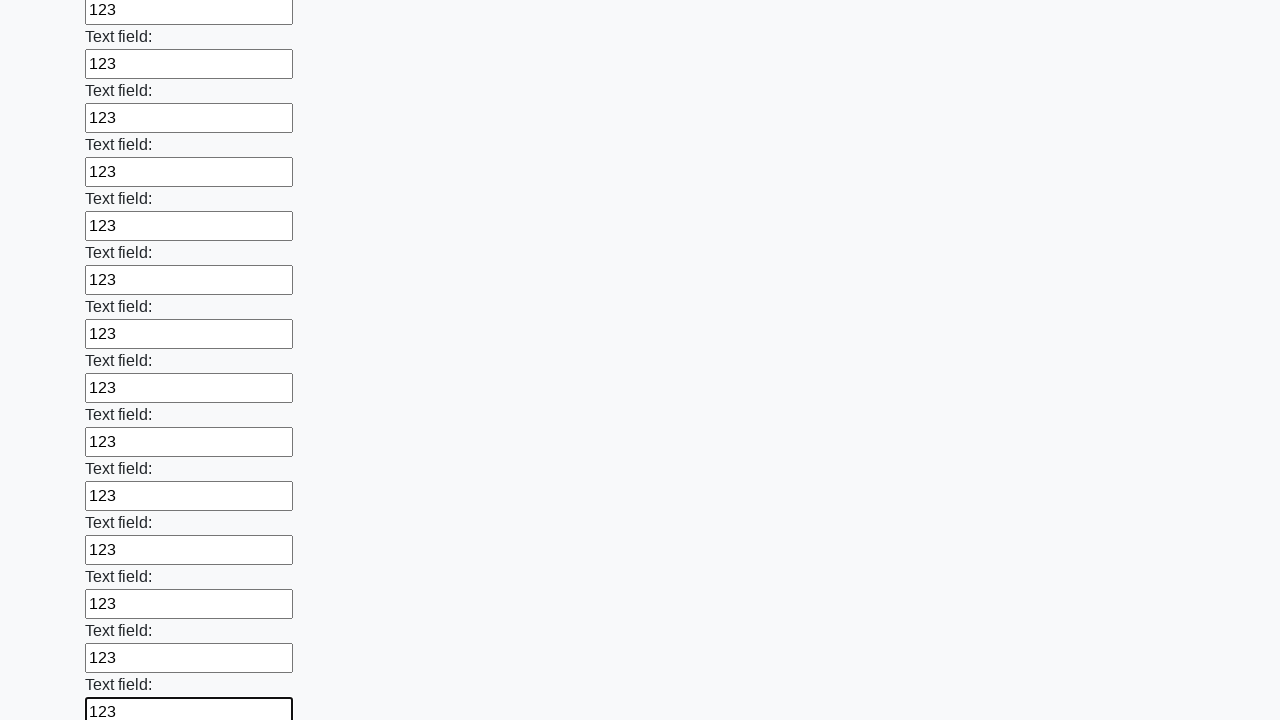

Filled an input field with value '123' on input >> nth=44
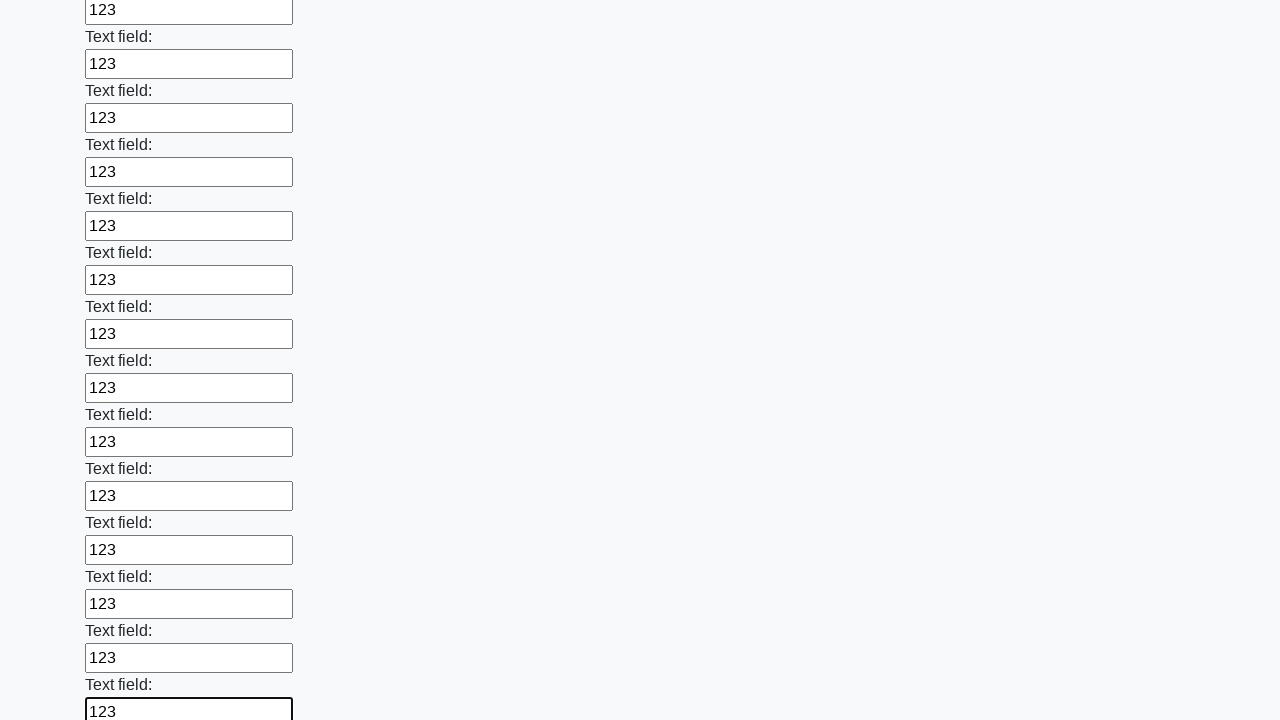

Filled an input field with value '123' on input >> nth=45
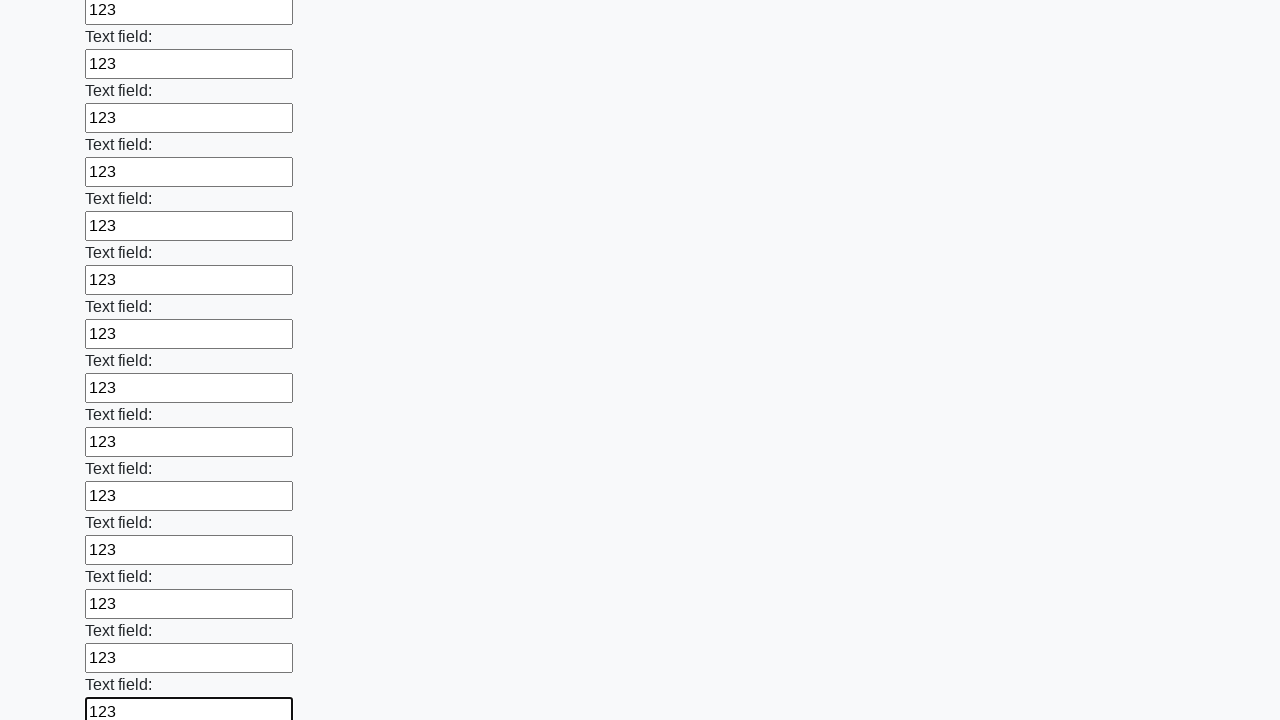

Filled an input field with value '123' on input >> nth=46
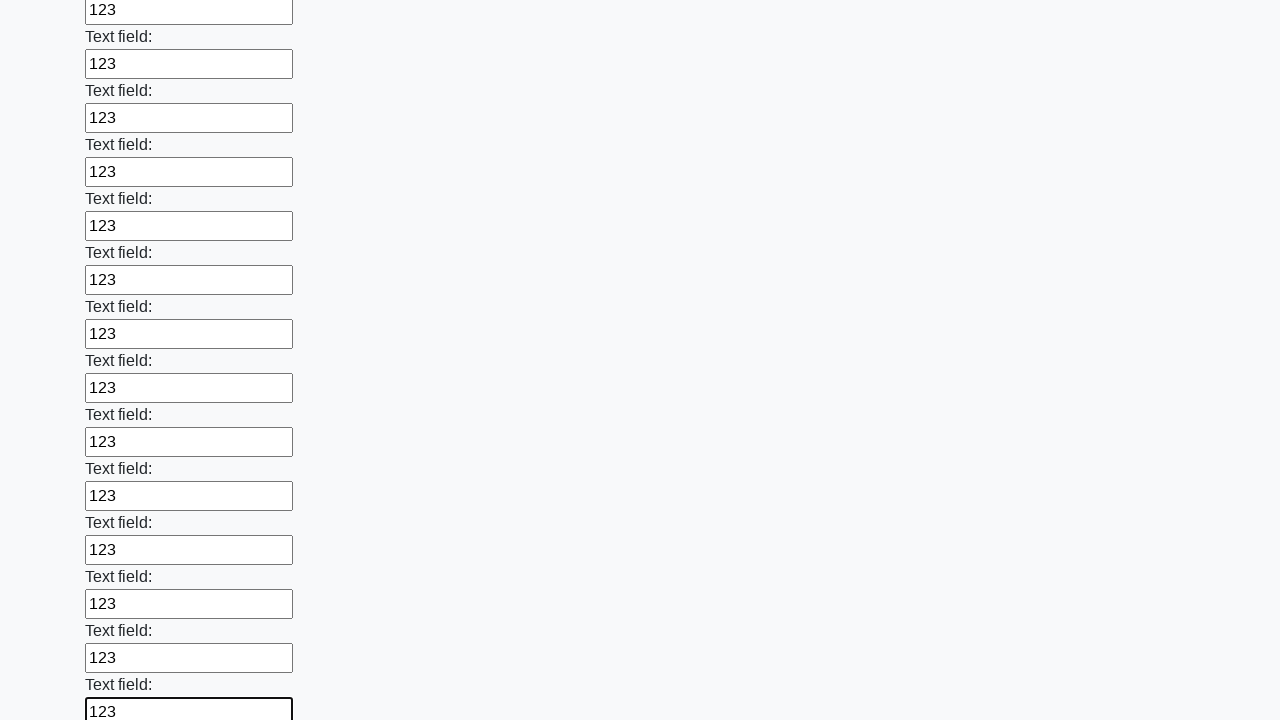

Filled an input field with value '123' on input >> nth=47
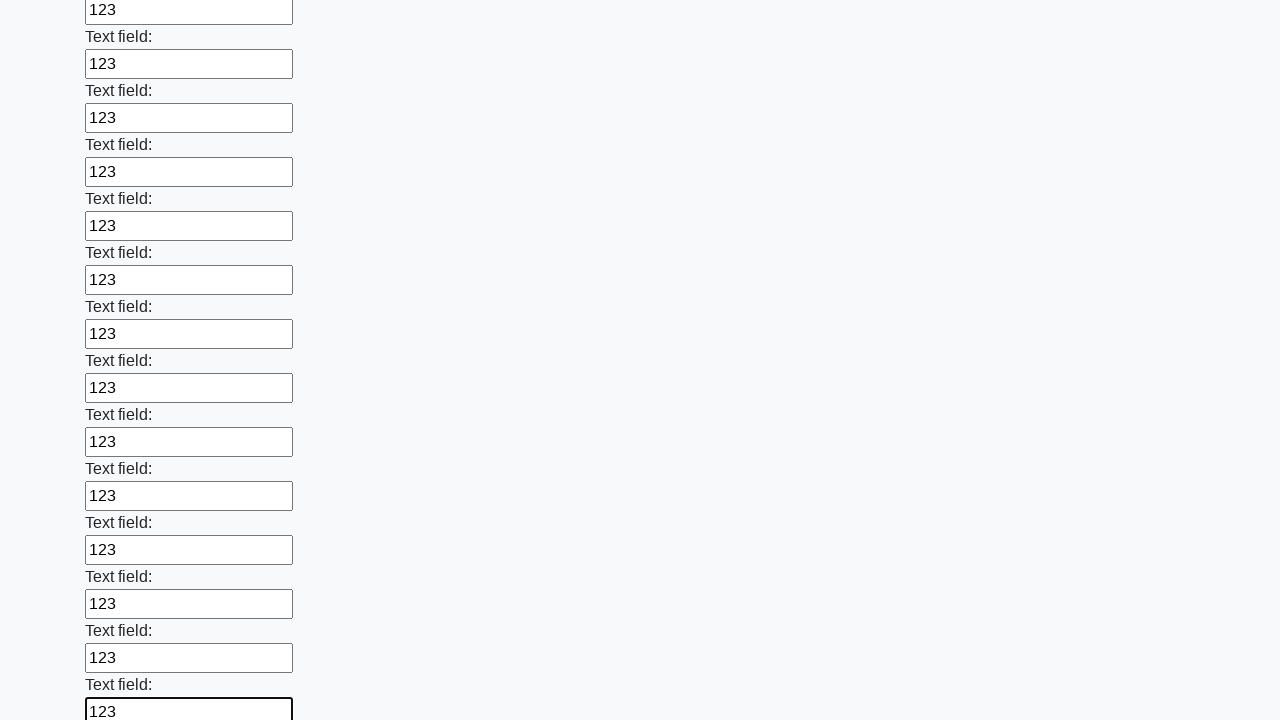

Filled an input field with value '123' on input >> nth=48
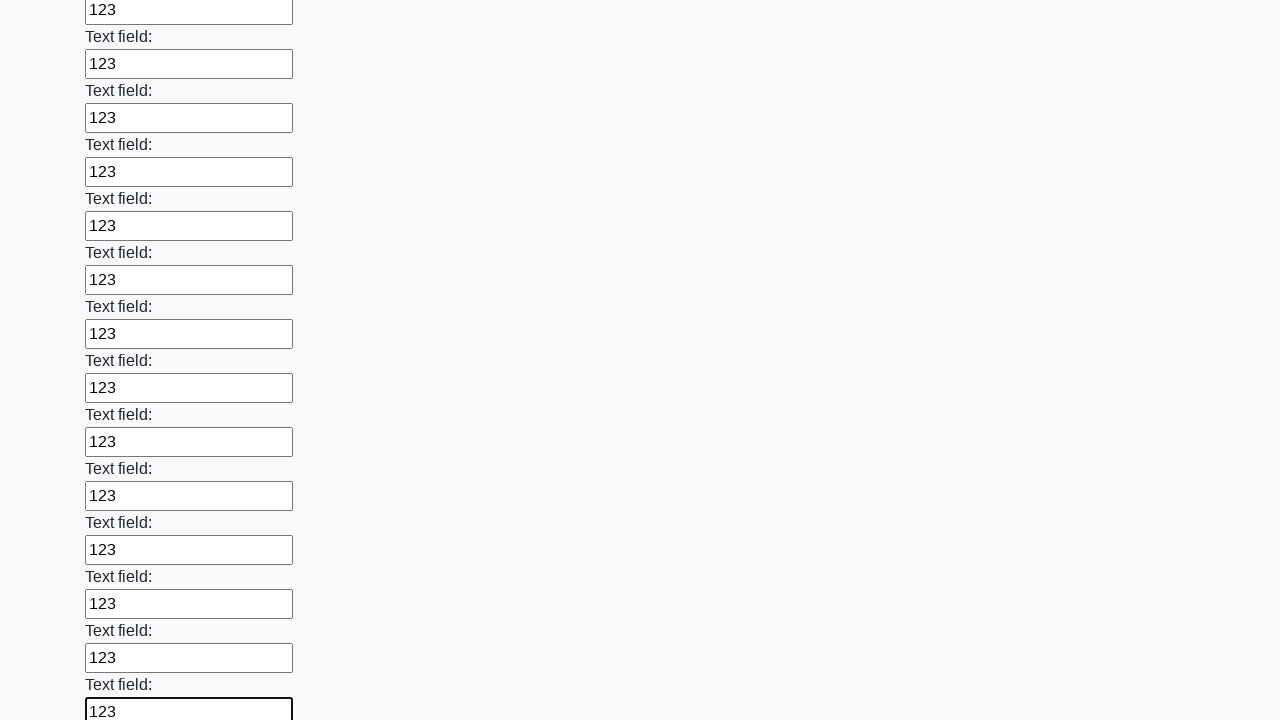

Filled an input field with value '123' on input >> nth=49
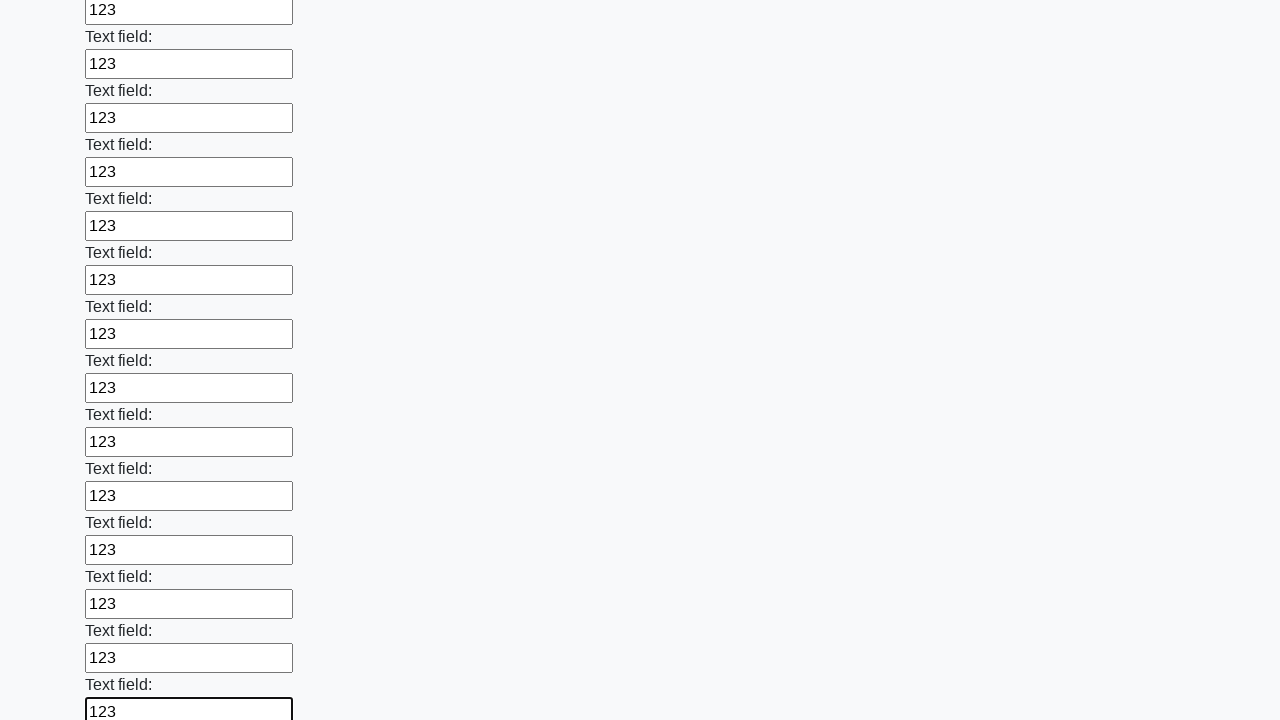

Filled an input field with value '123' on input >> nth=50
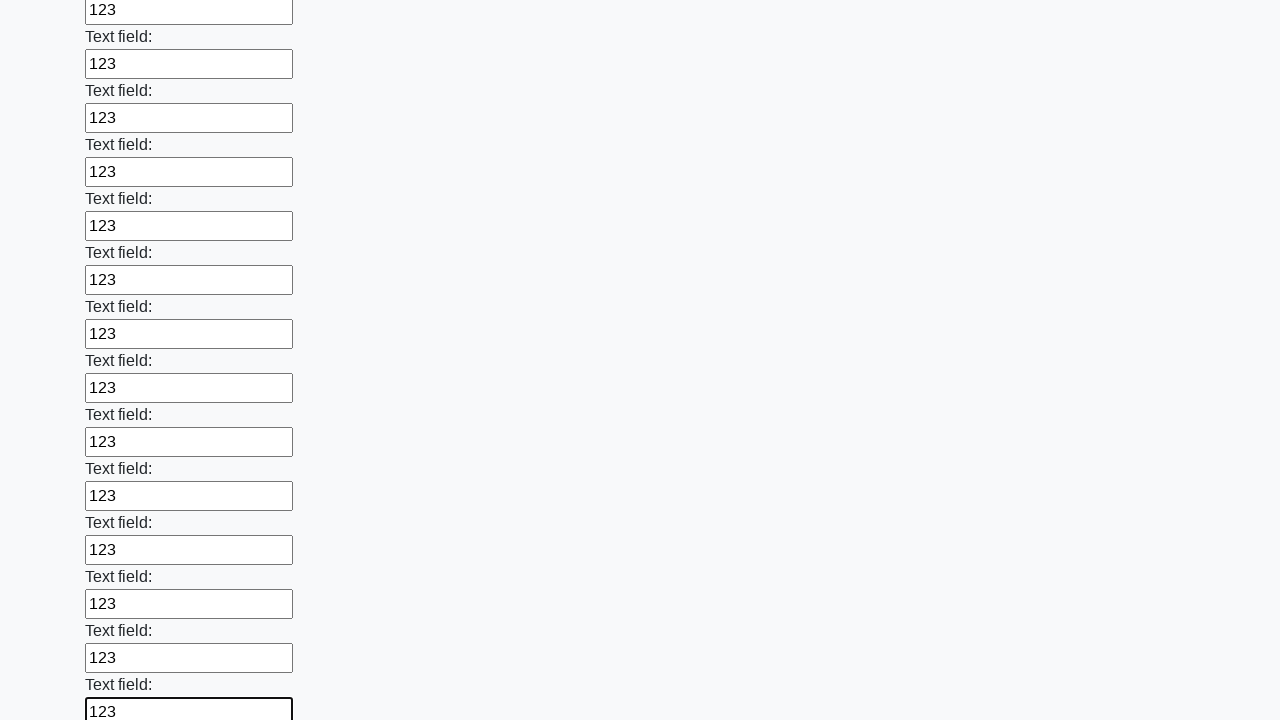

Filled an input field with value '123' on input >> nth=51
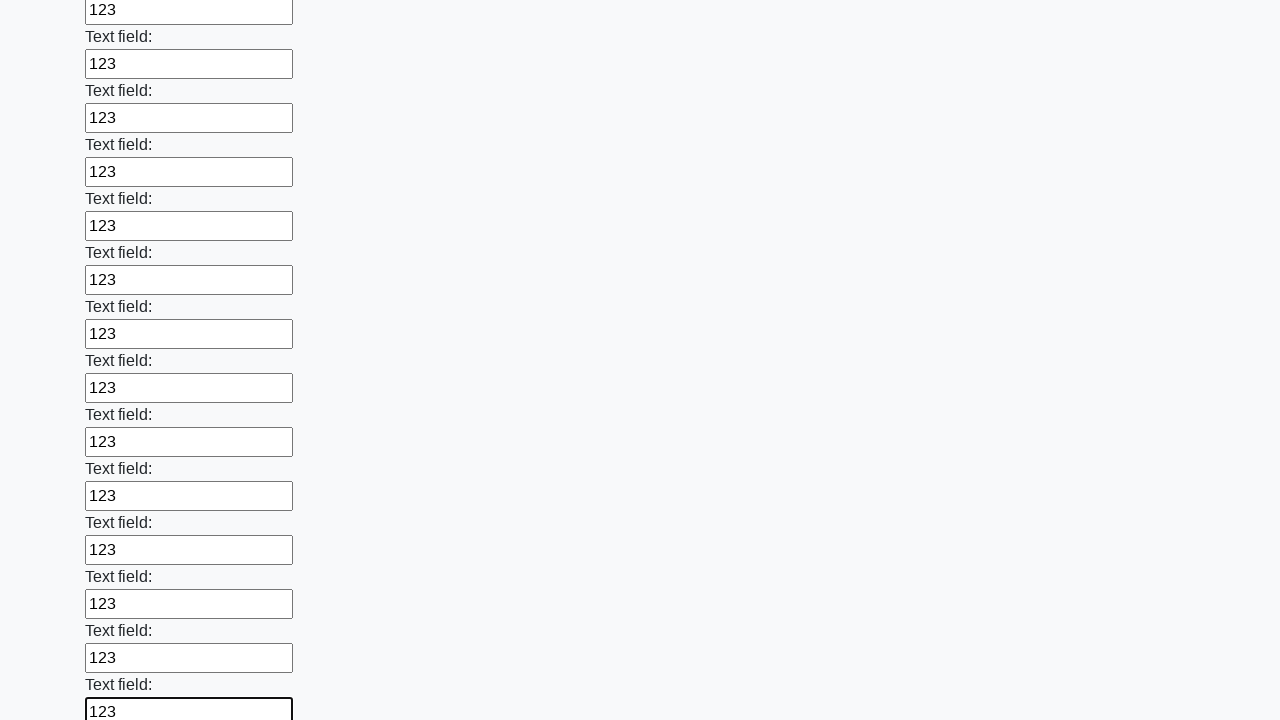

Filled an input field with value '123' on input >> nth=52
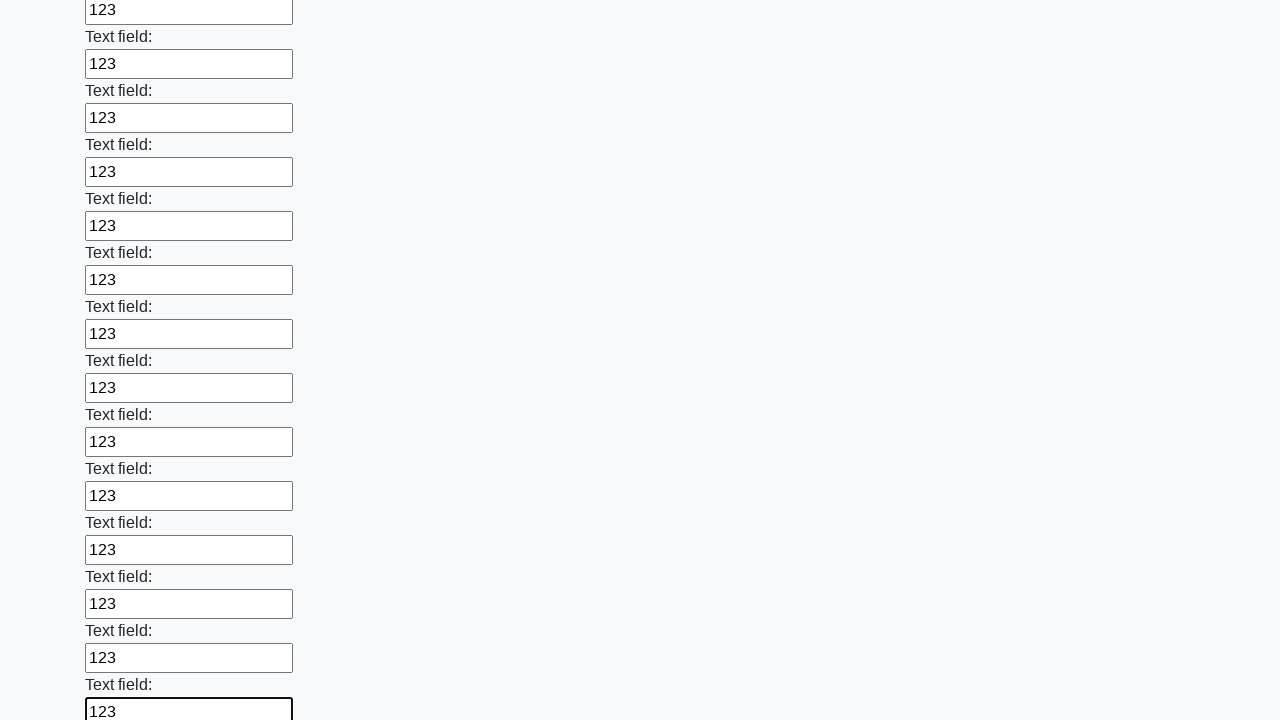

Filled an input field with value '123' on input >> nth=53
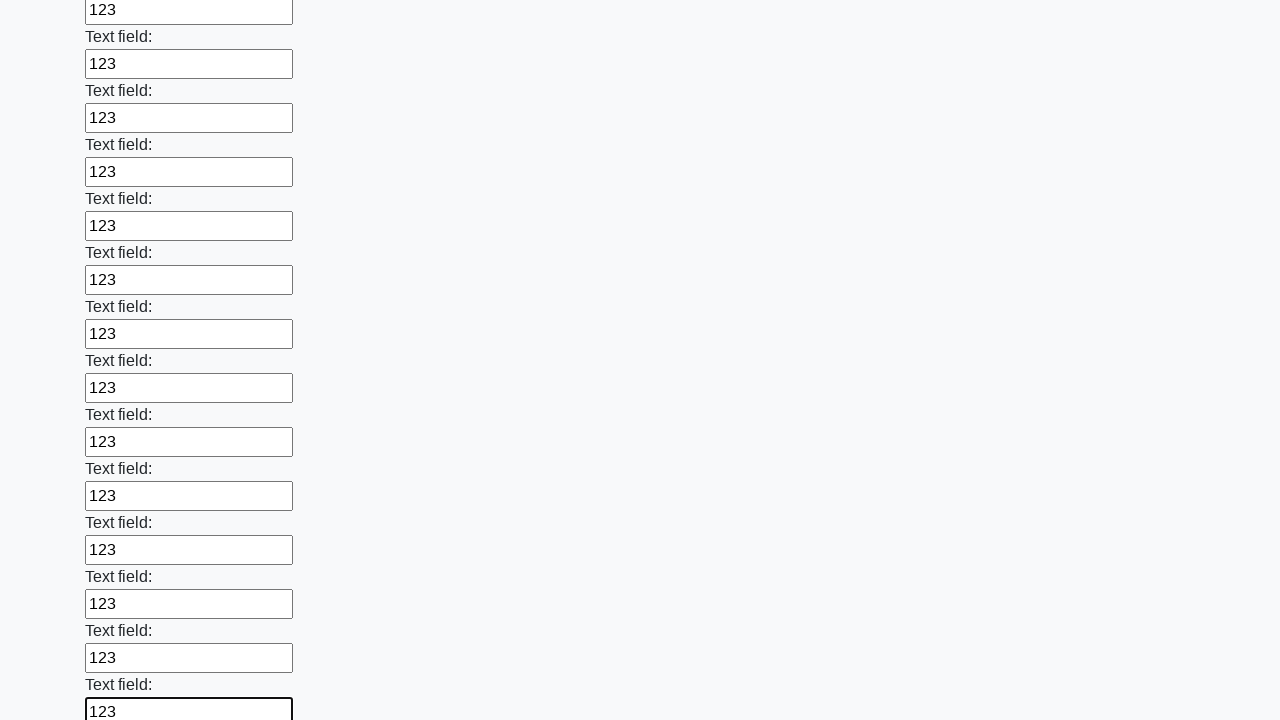

Filled an input field with value '123' on input >> nth=54
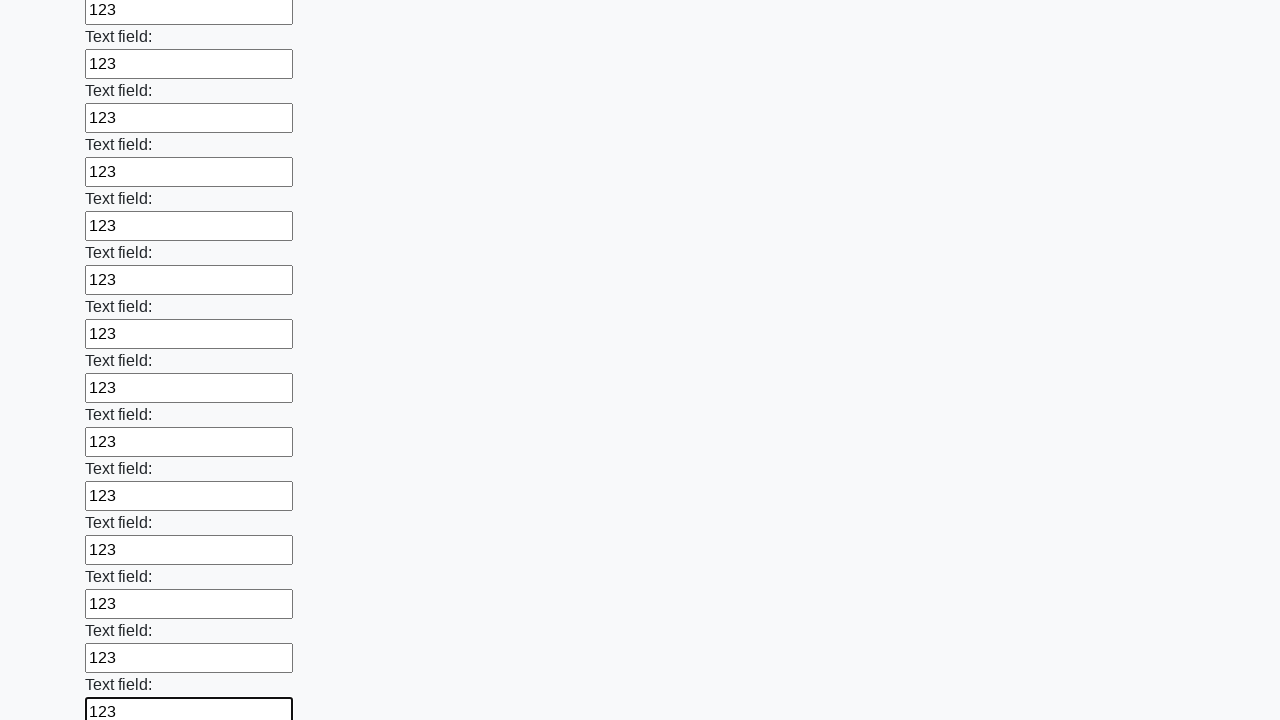

Filled an input field with value '123' on input >> nth=55
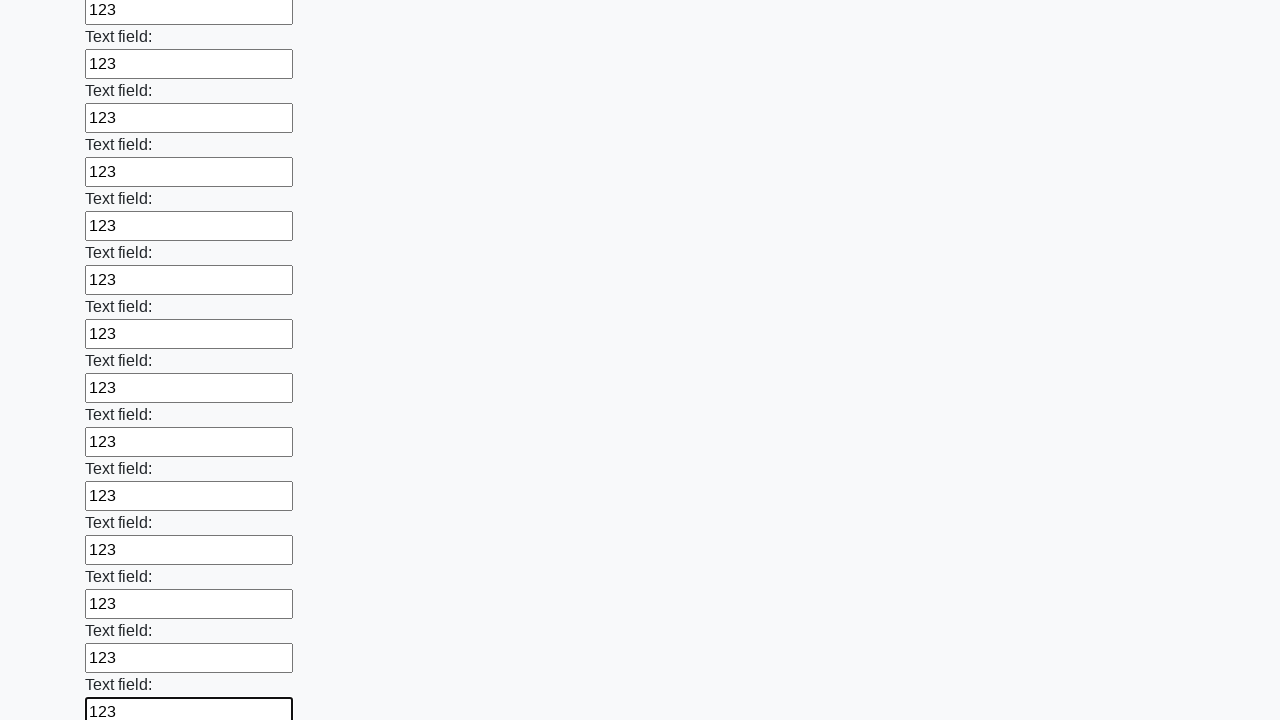

Filled an input field with value '123' on input >> nth=56
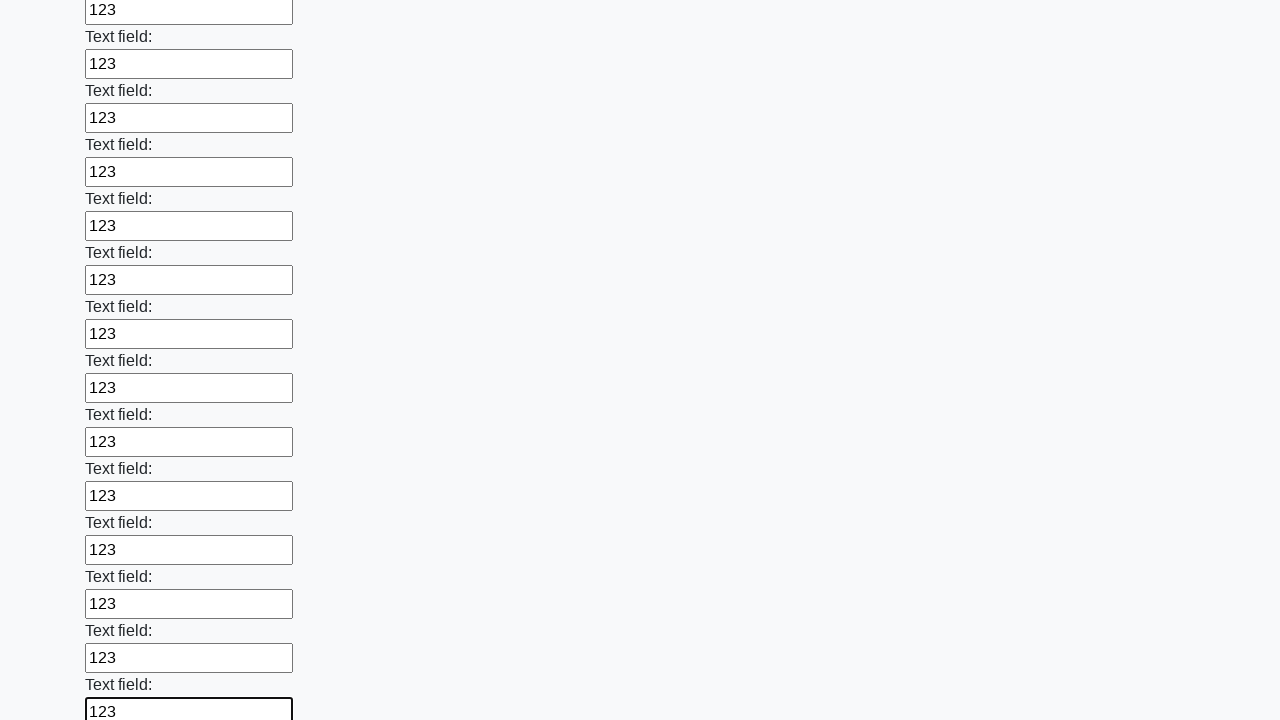

Filled an input field with value '123' on input >> nth=57
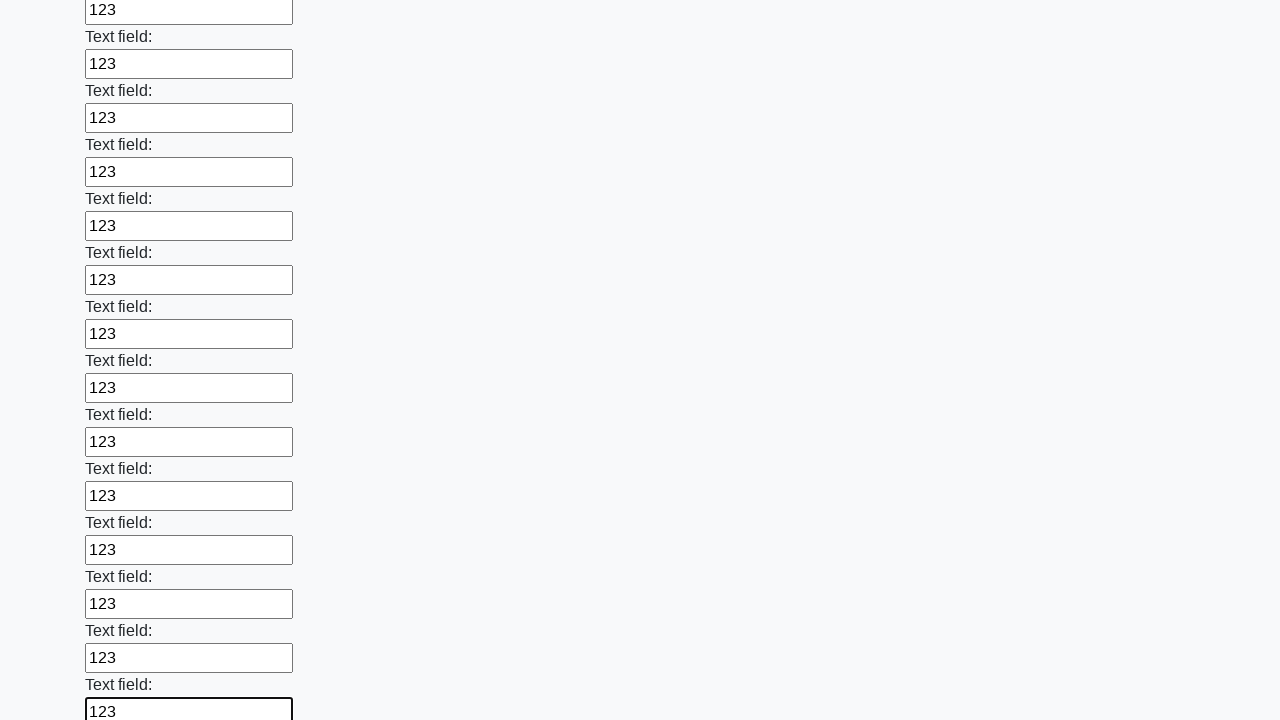

Filled an input field with value '123' on input >> nth=58
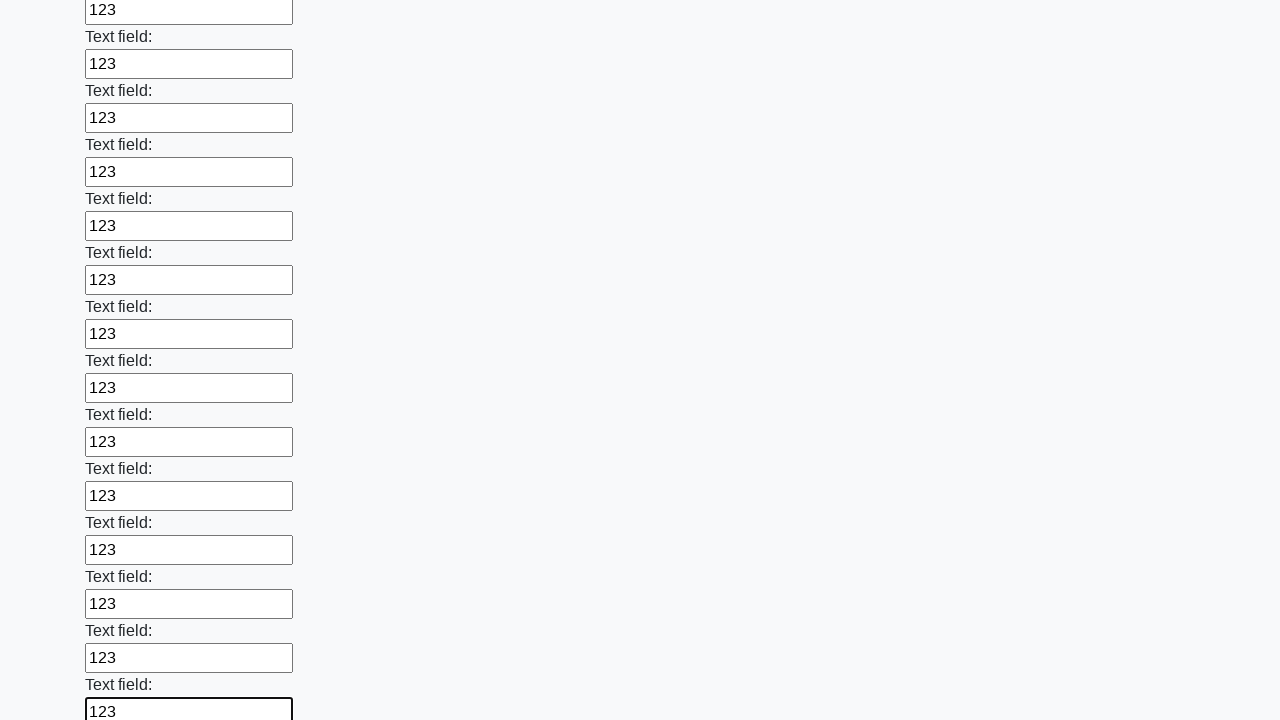

Filled an input field with value '123' on input >> nth=59
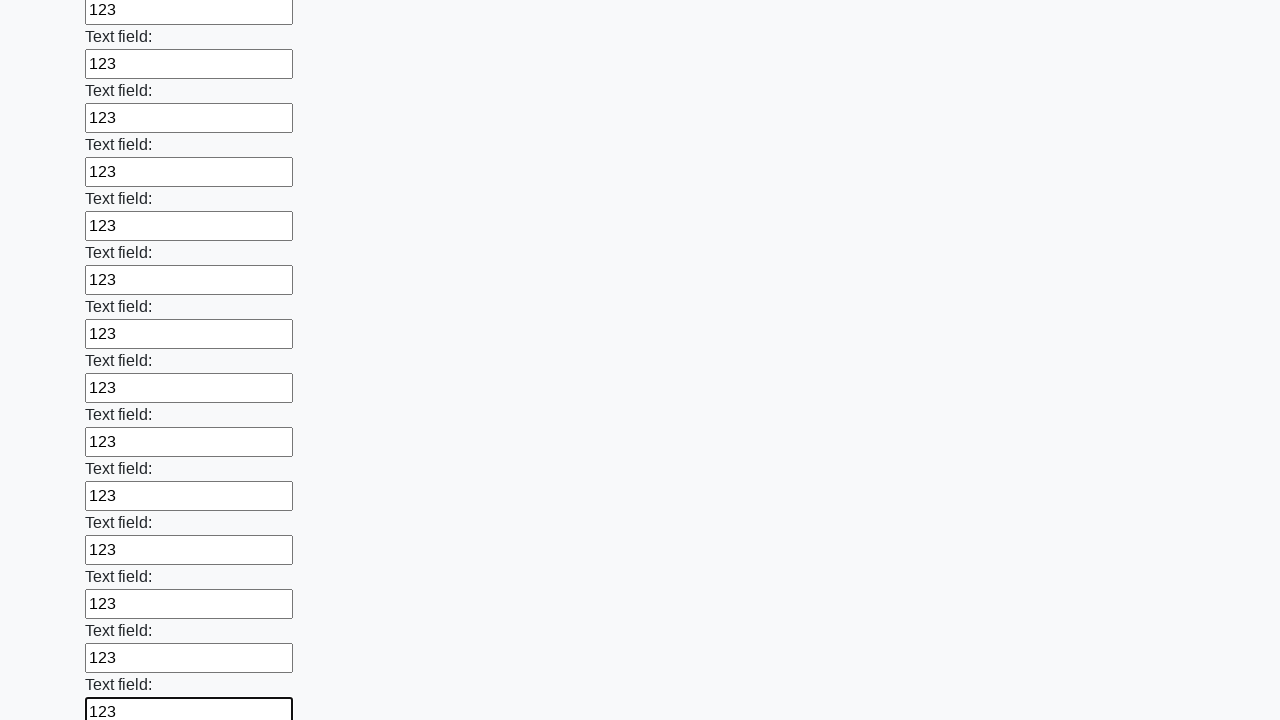

Filled an input field with value '123' on input >> nth=60
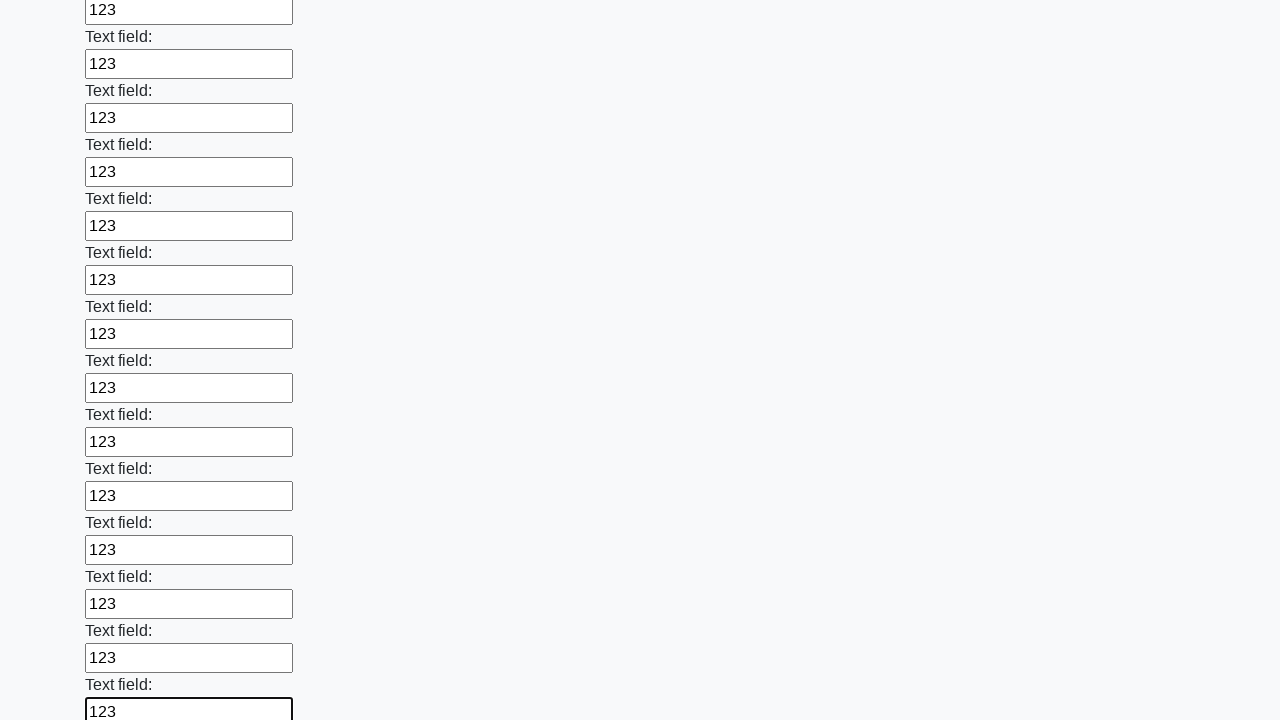

Filled an input field with value '123' on input >> nth=61
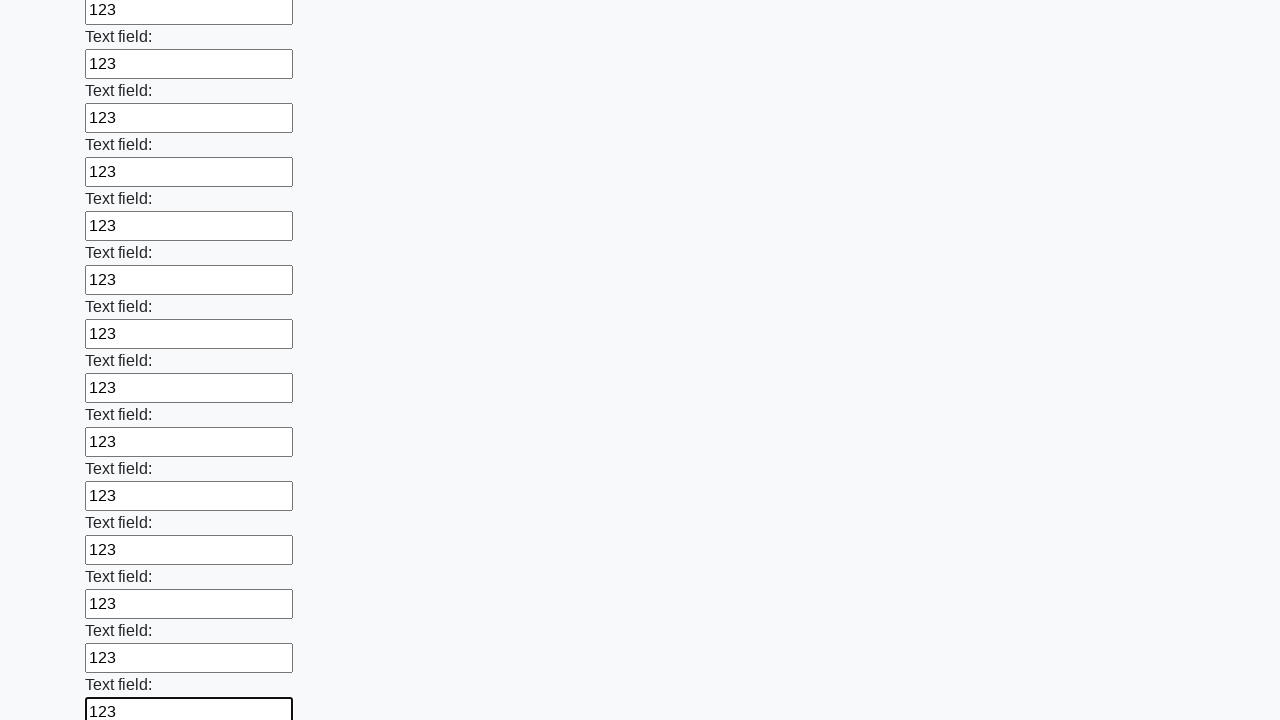

Filled an input field with value '123' on input >> nth=62
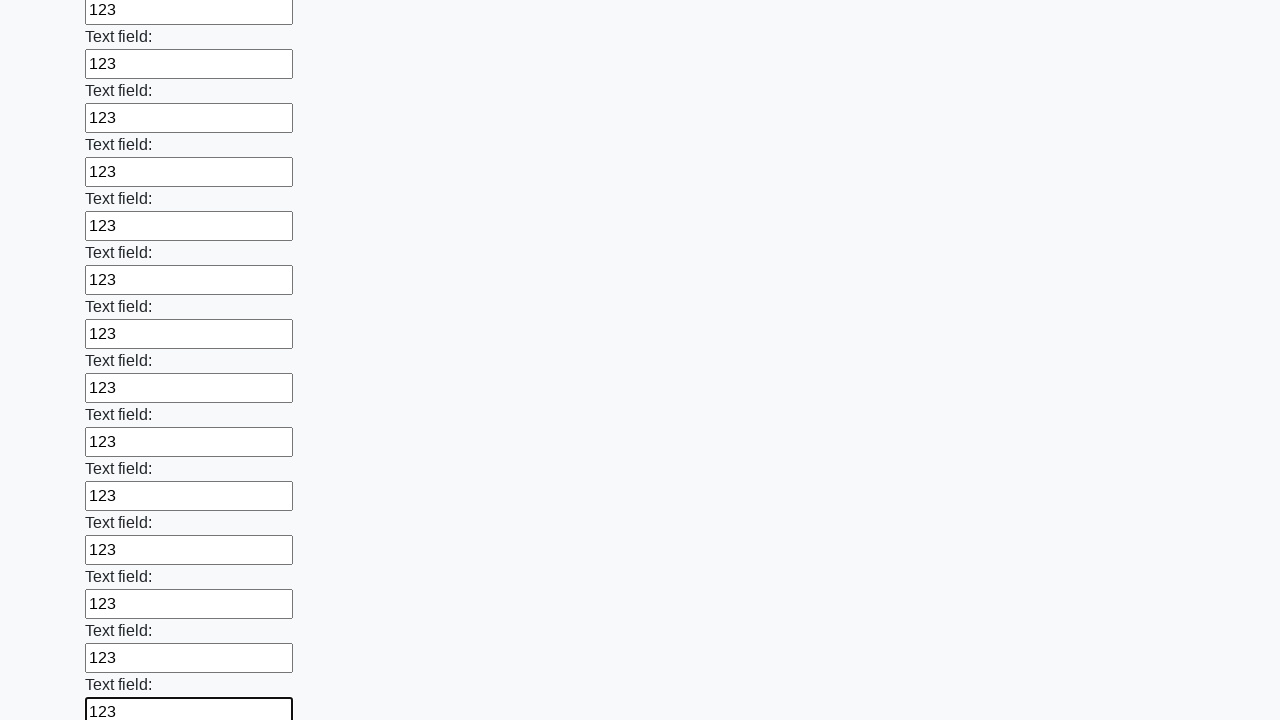

Filled an input field with value '123' on input >> nth=63
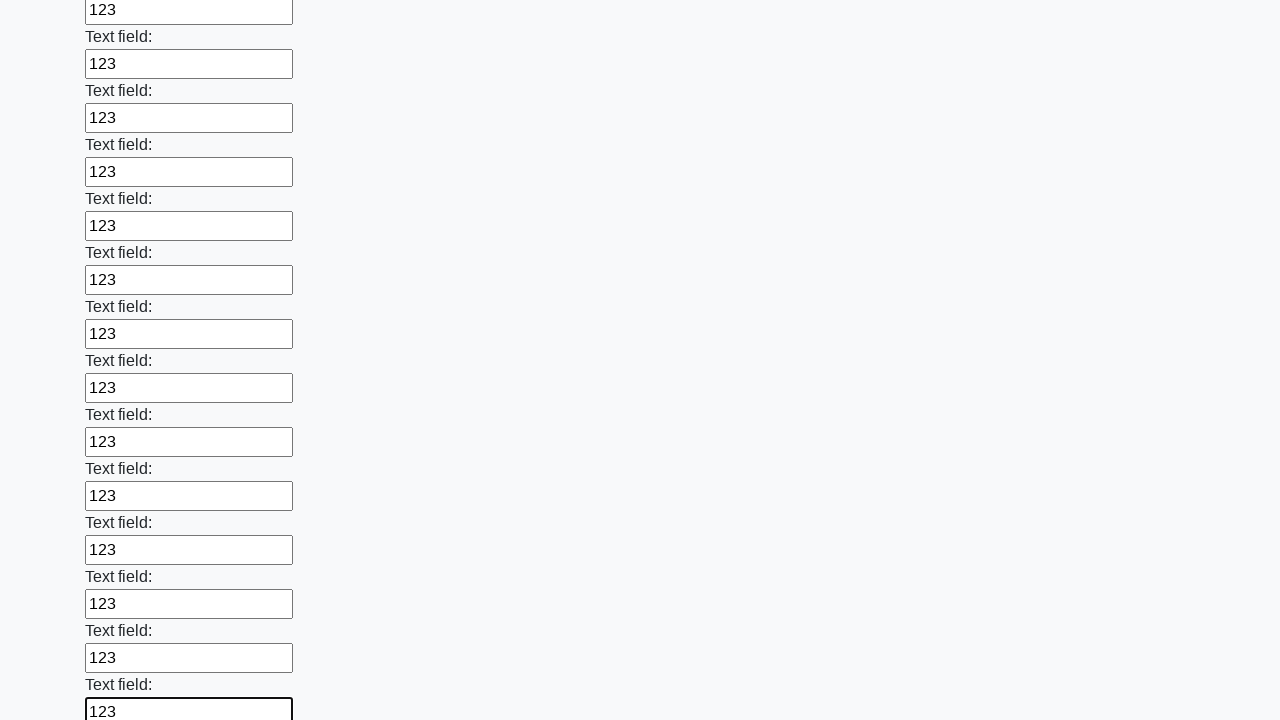

Filled an input field with value '123' on input >> nth=64
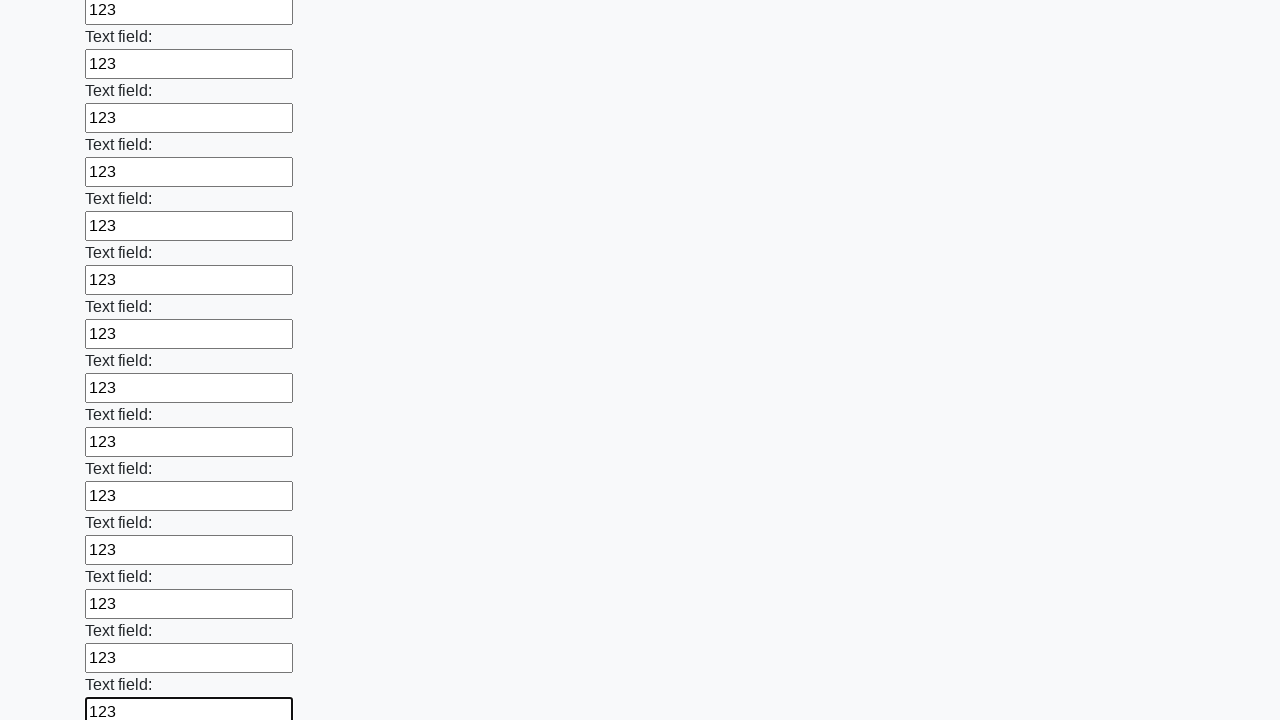

Filled an input field with value '123' on input >> nth=65
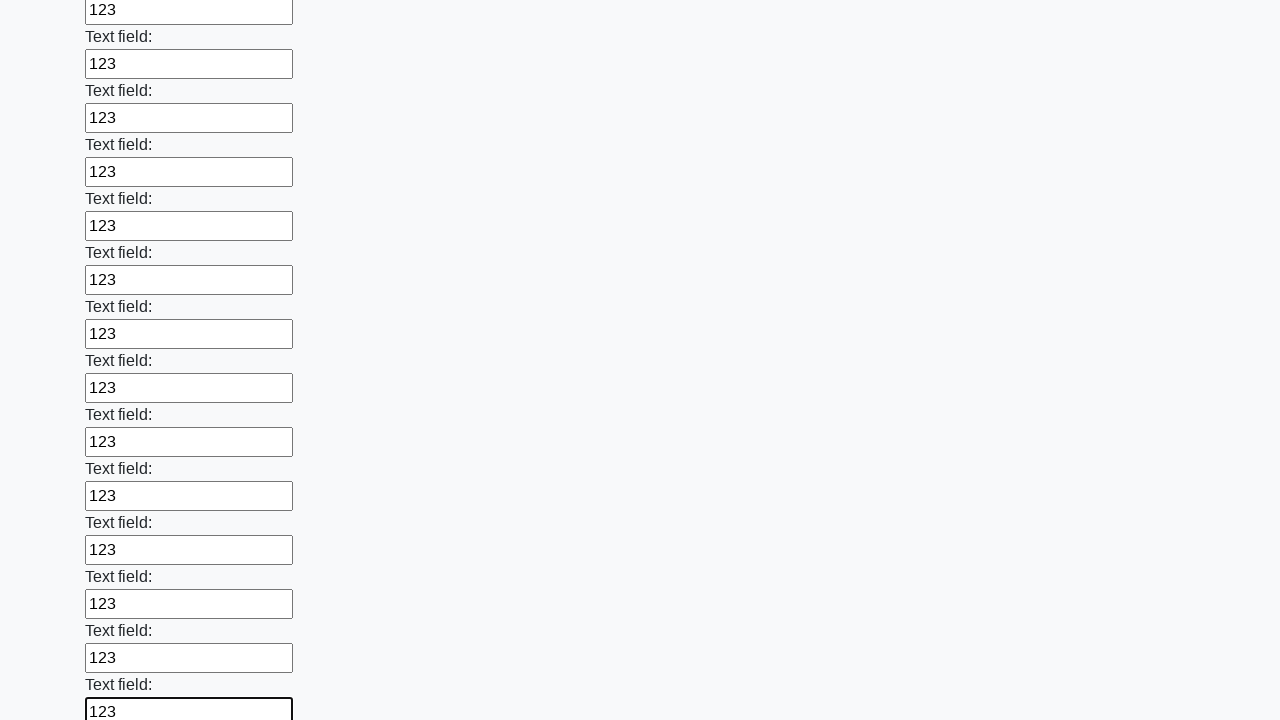

Filled an input field with value '123' on input >> nth=66
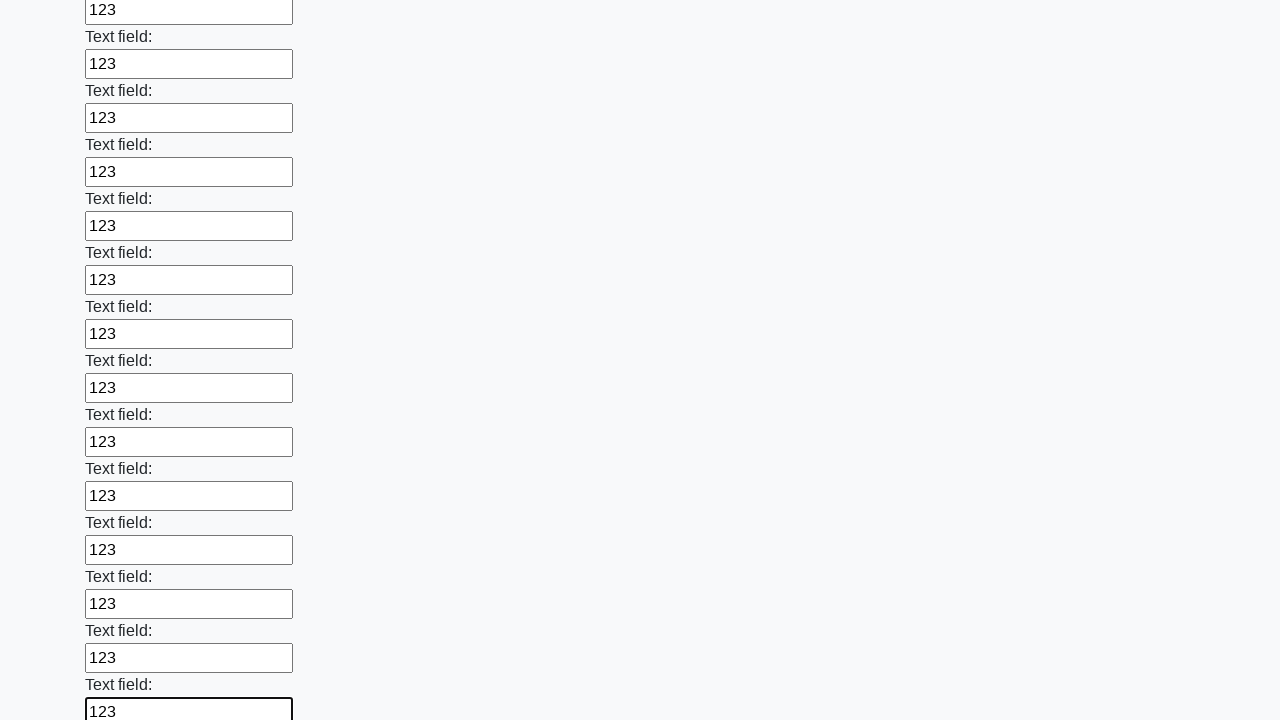

Filled an input field with value '123' on input >> nth=67
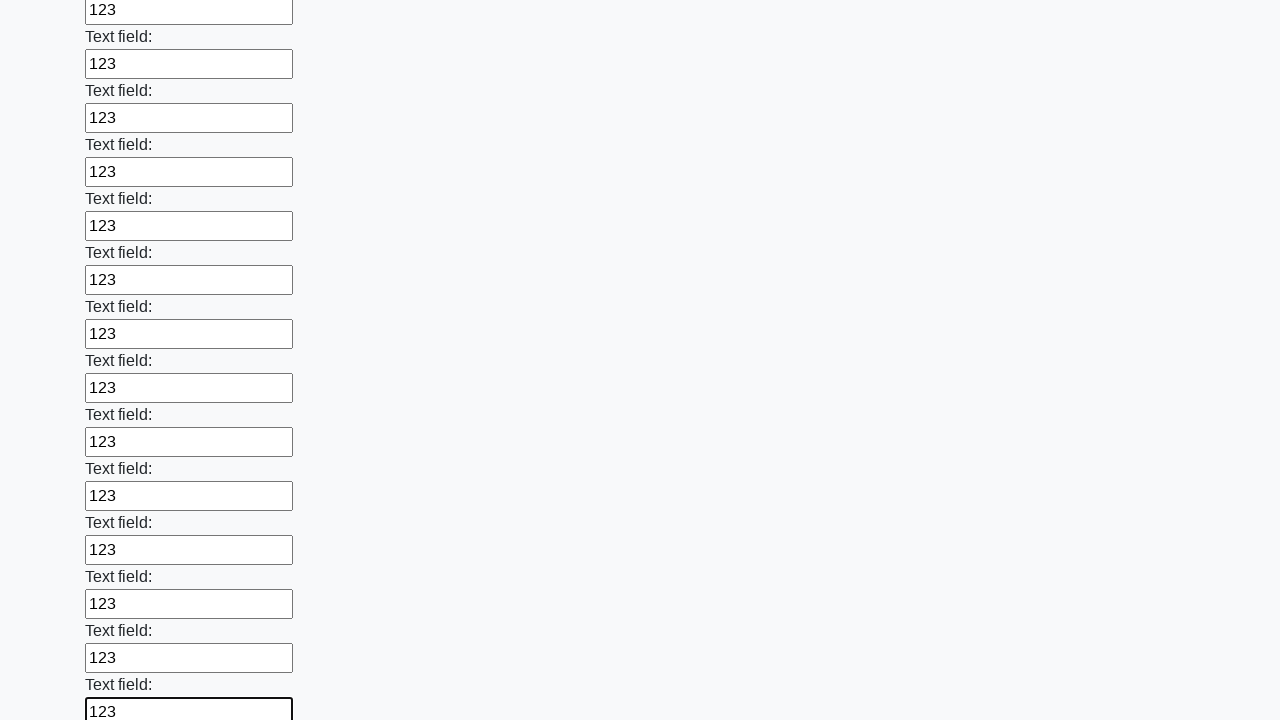

Filled an input field with value '123' on input >> nth=68
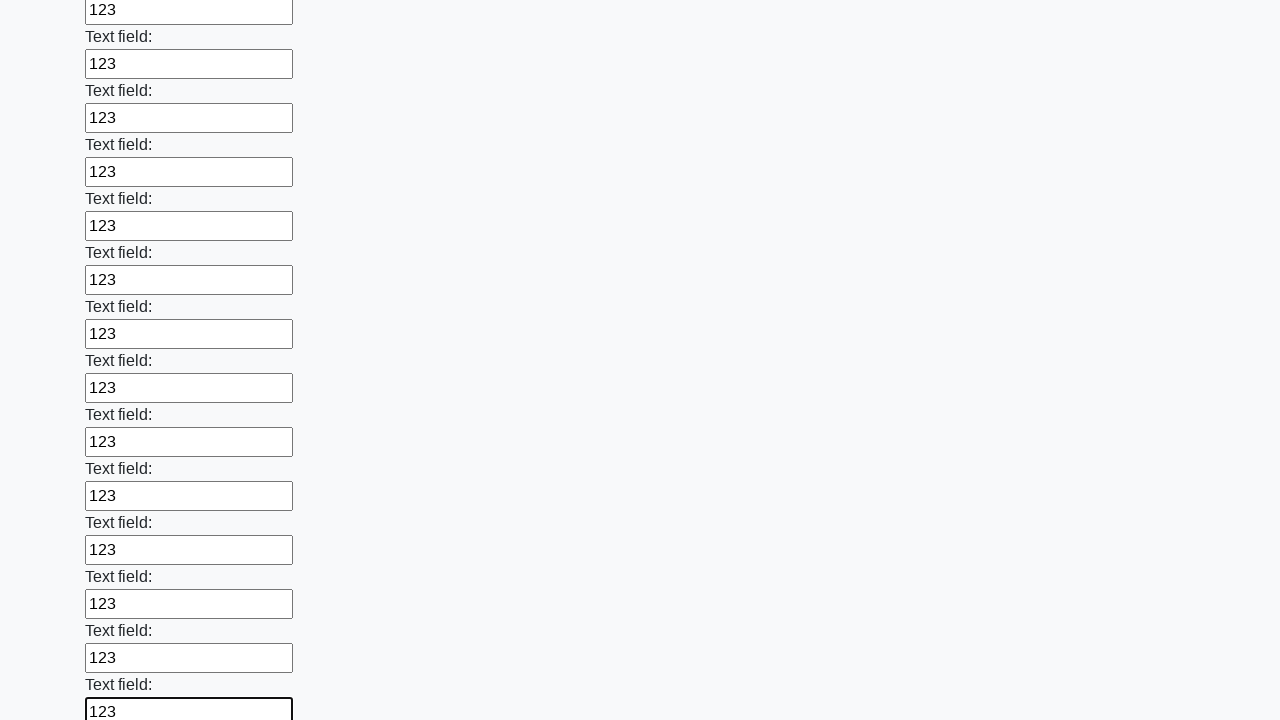

Filled an input field with value '123' on input >> nth=69
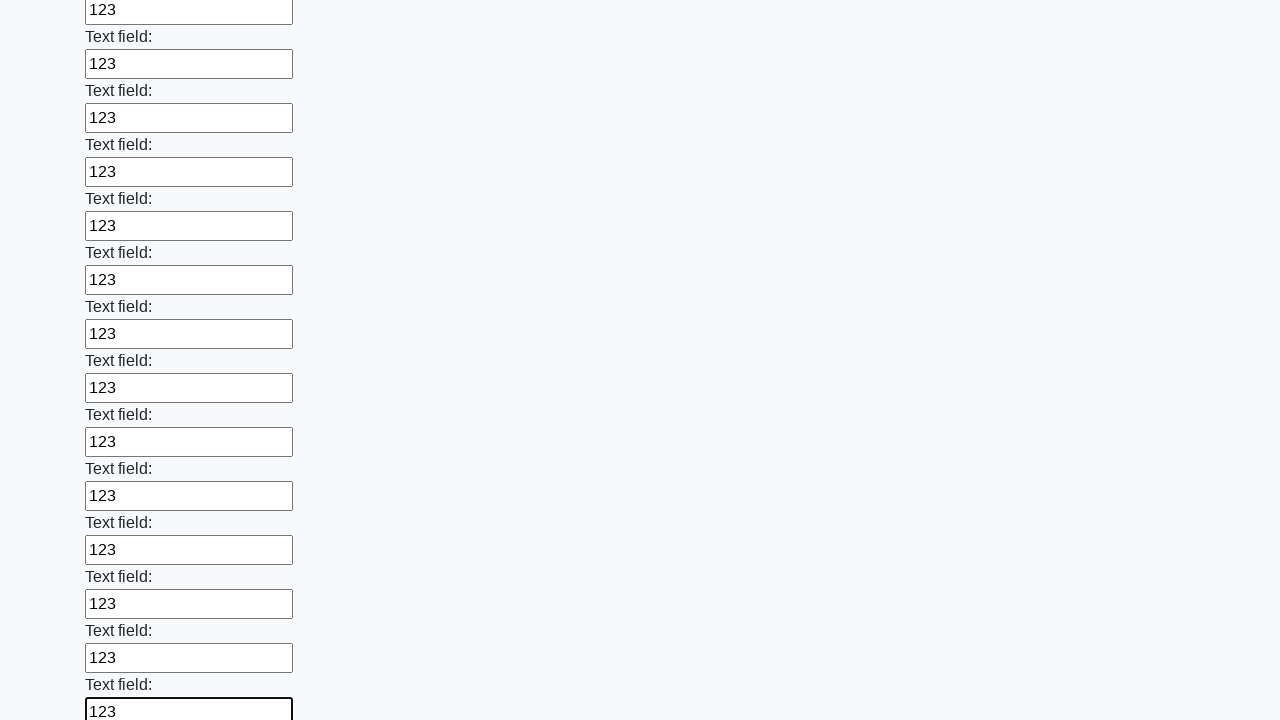

Filled an input field with value '123' on input >> nth=70
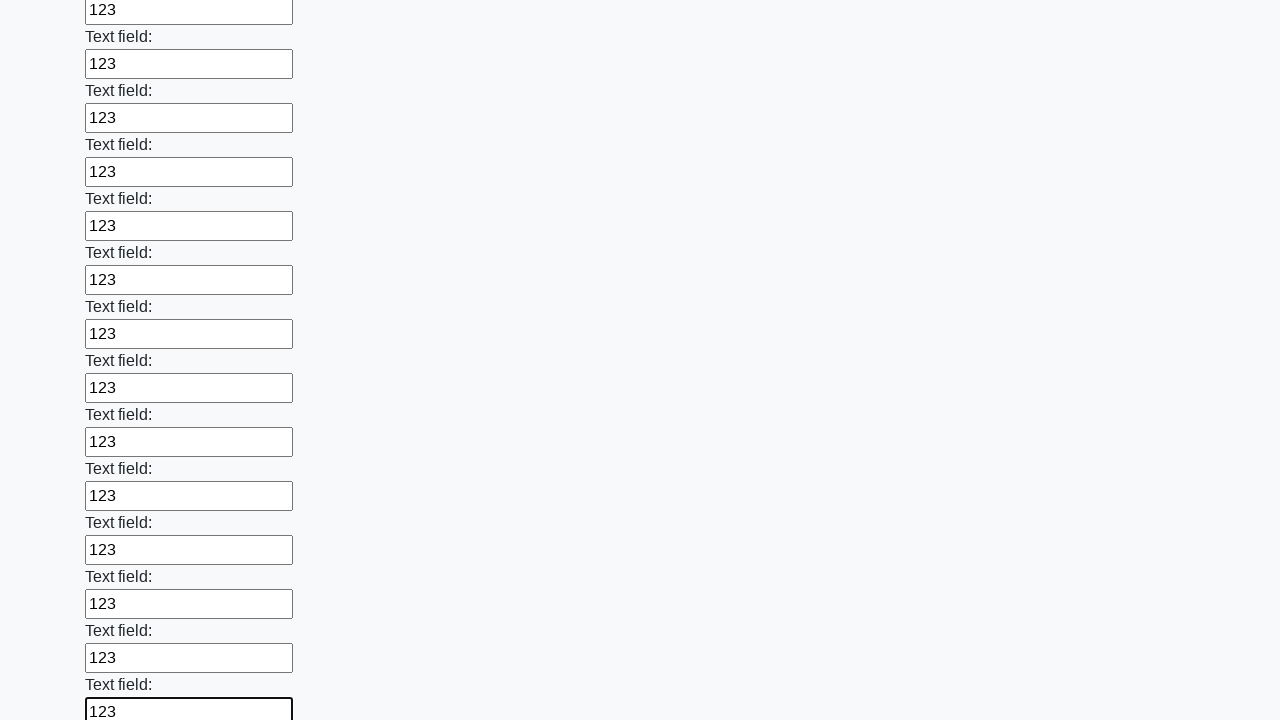

Filled an input field with value '123' on input >> nth=71
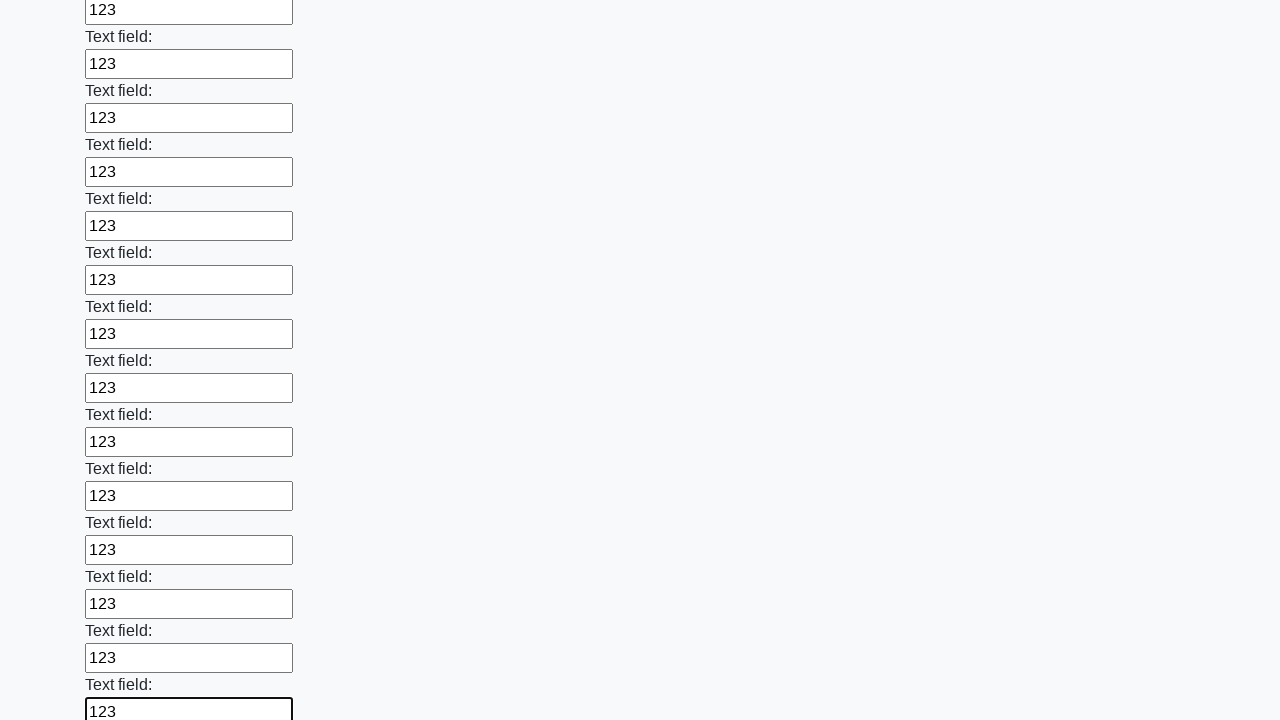

Filled an input field with value '123' on input >> nth=72
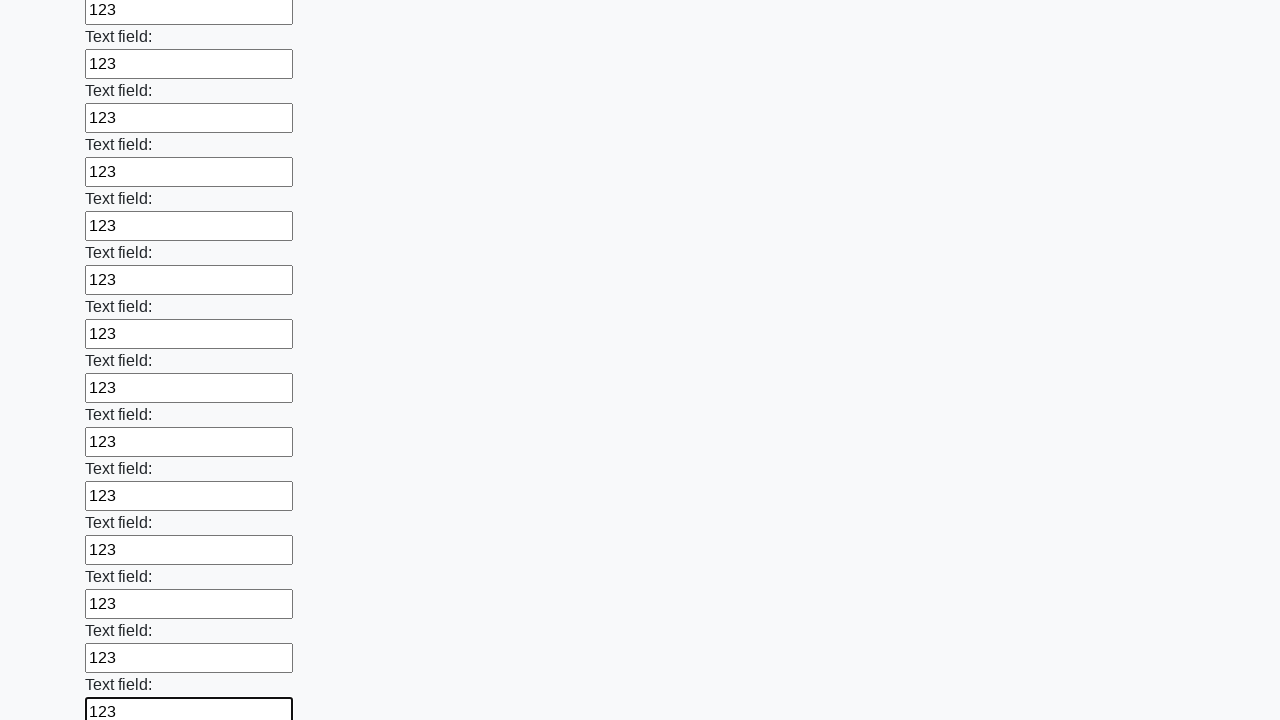

Filled an input field with value '123' on input >> nth=73
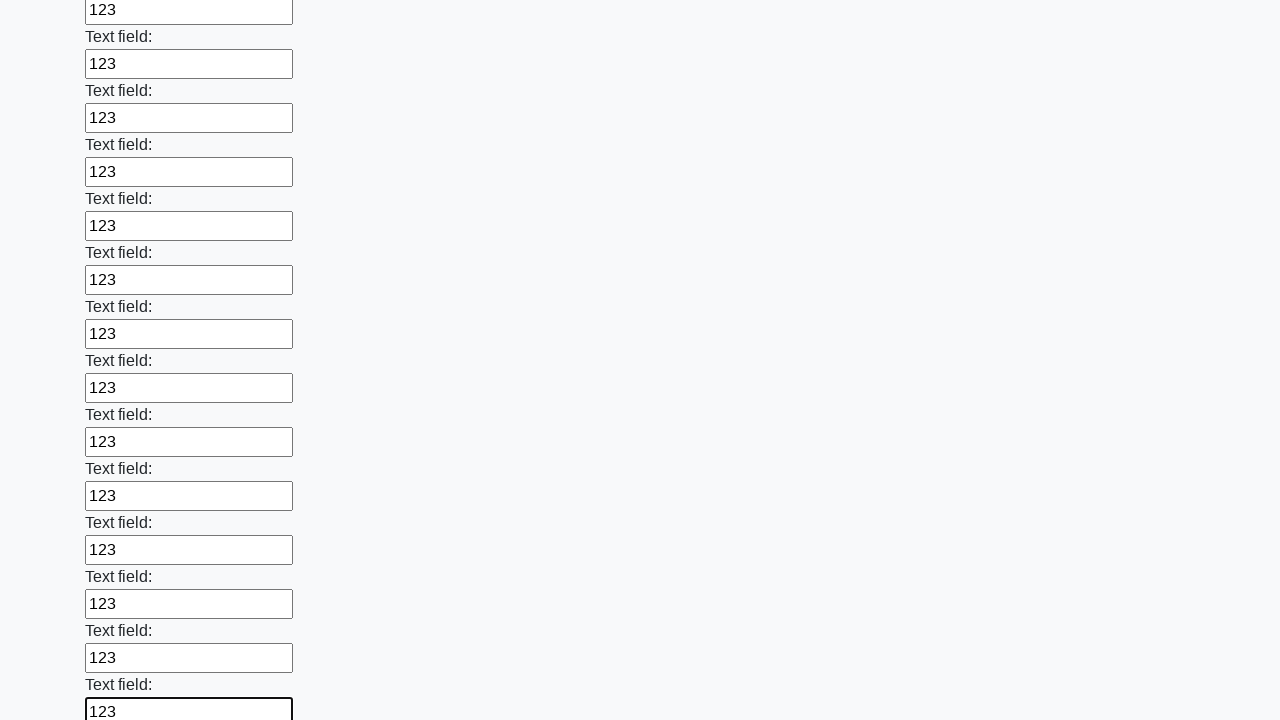

Filled an input field with value '123' on input >> nth=74
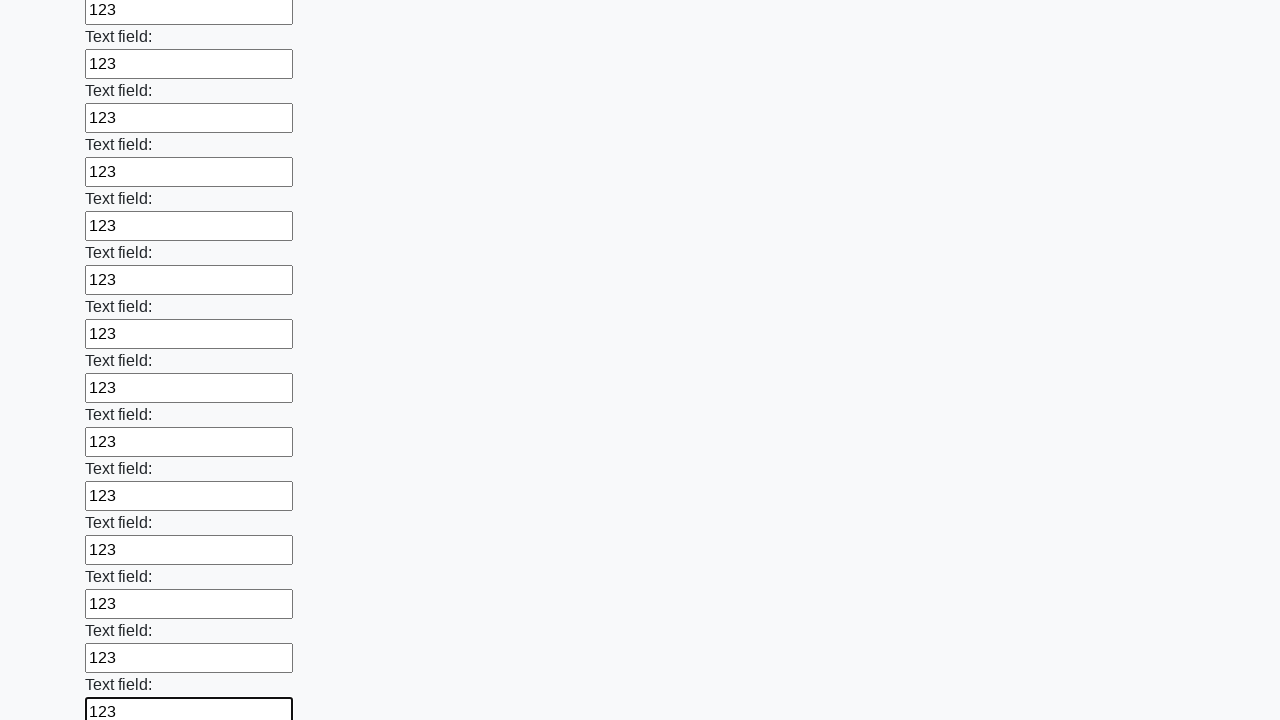

Filled an input field with value '123' on input >> nth=75
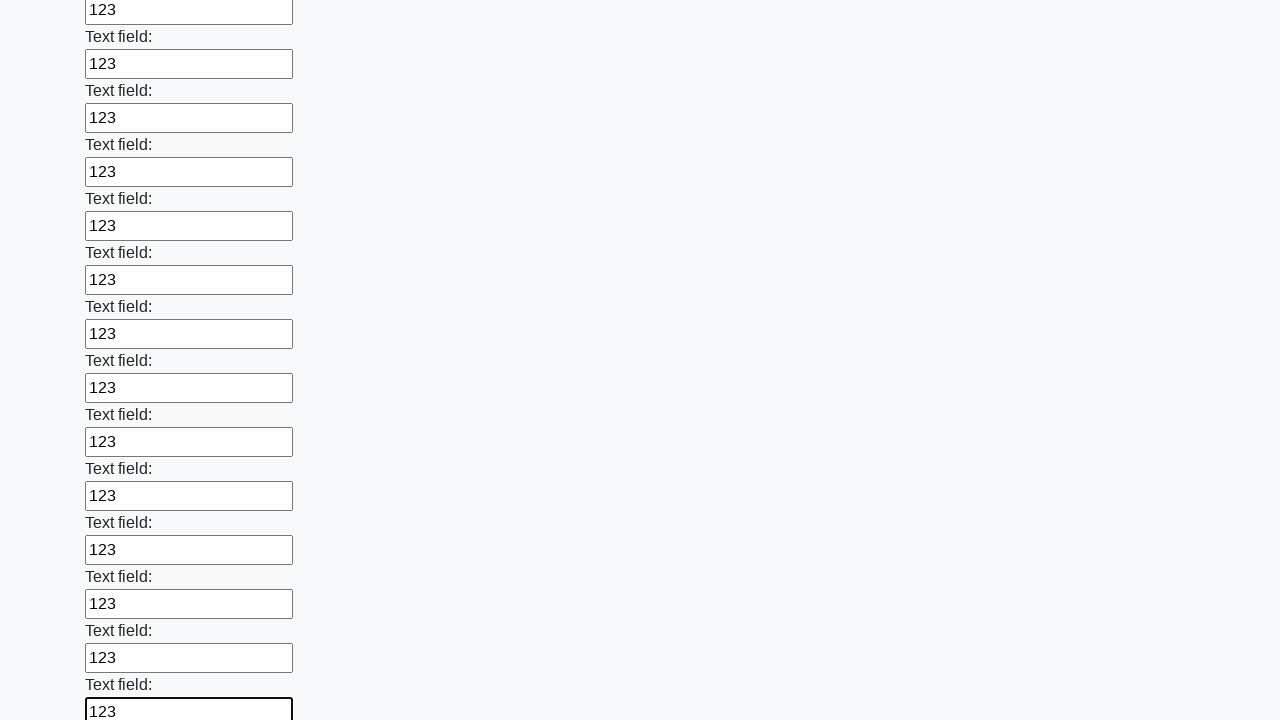

Filled an input field with value '123' on input >> nth=76
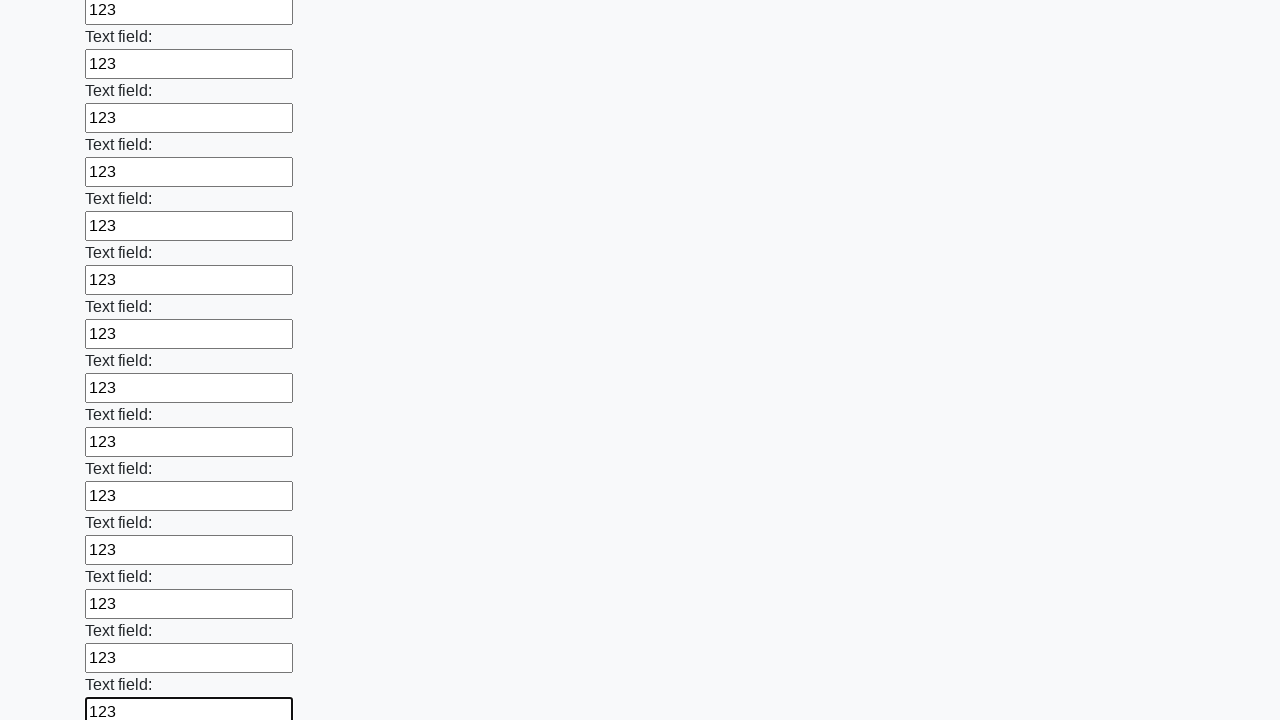

Filled an input field with value '123' on input >> nth=77
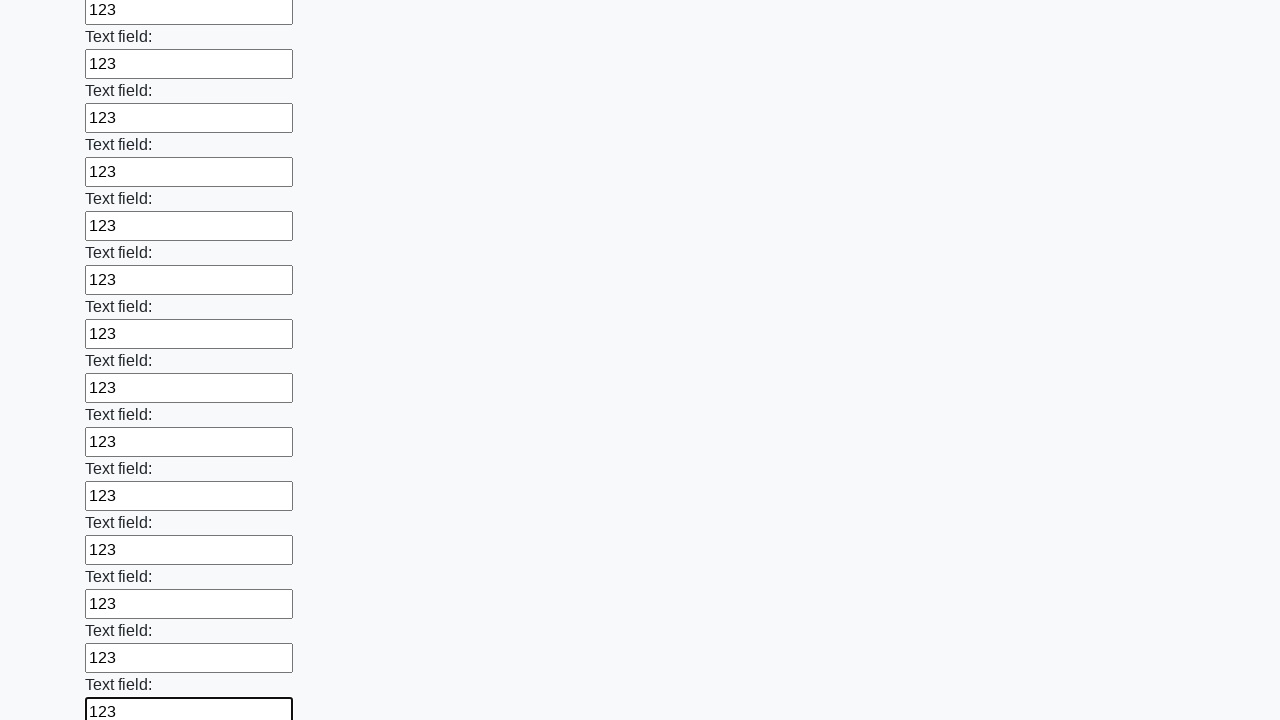

Filled an input field with value '123' on input >> nth=78
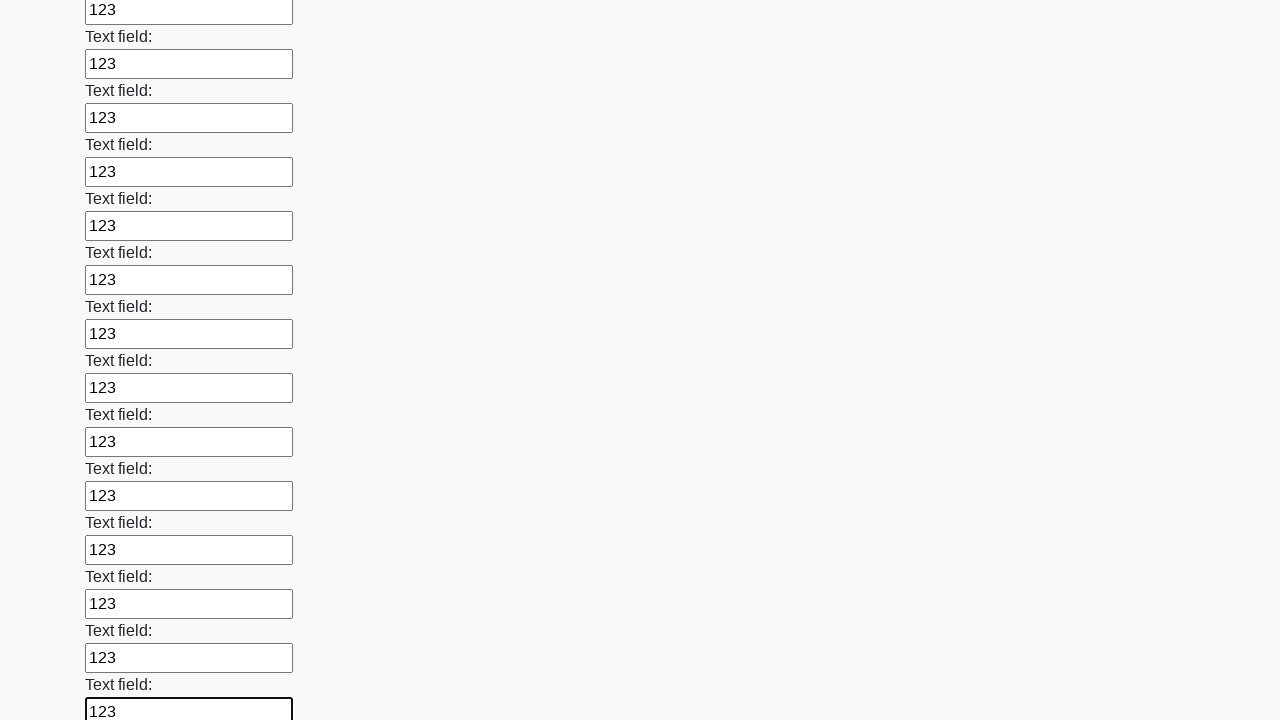

Filled an input field with value '123' on input >> nth=79
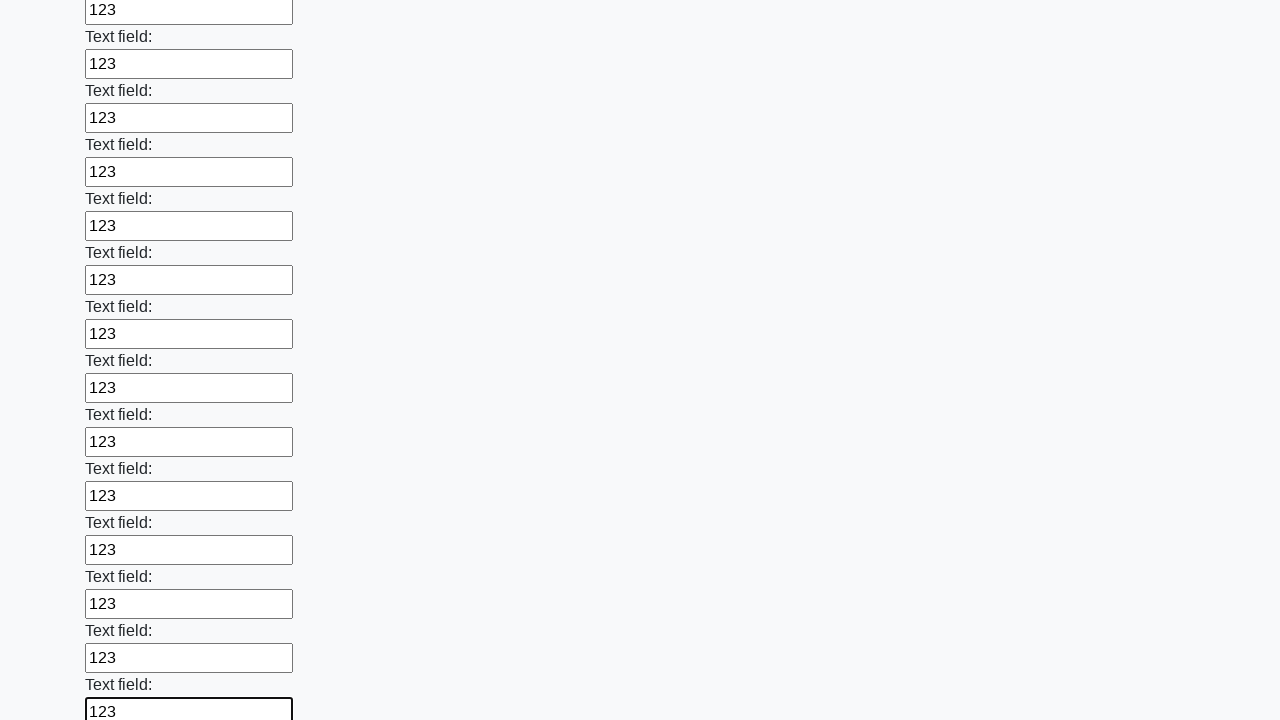

Filled an input field with value '123' on input >> nth=80
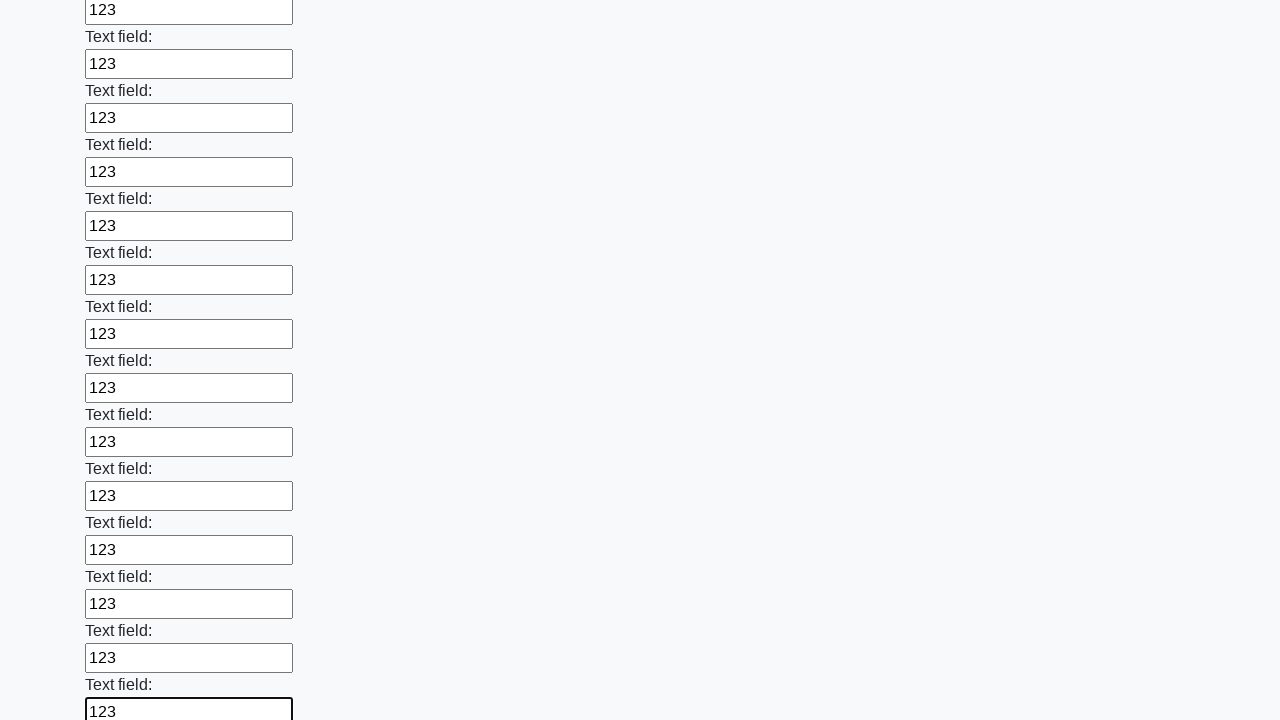

Filled an input field with value '123' on input >> nth=81
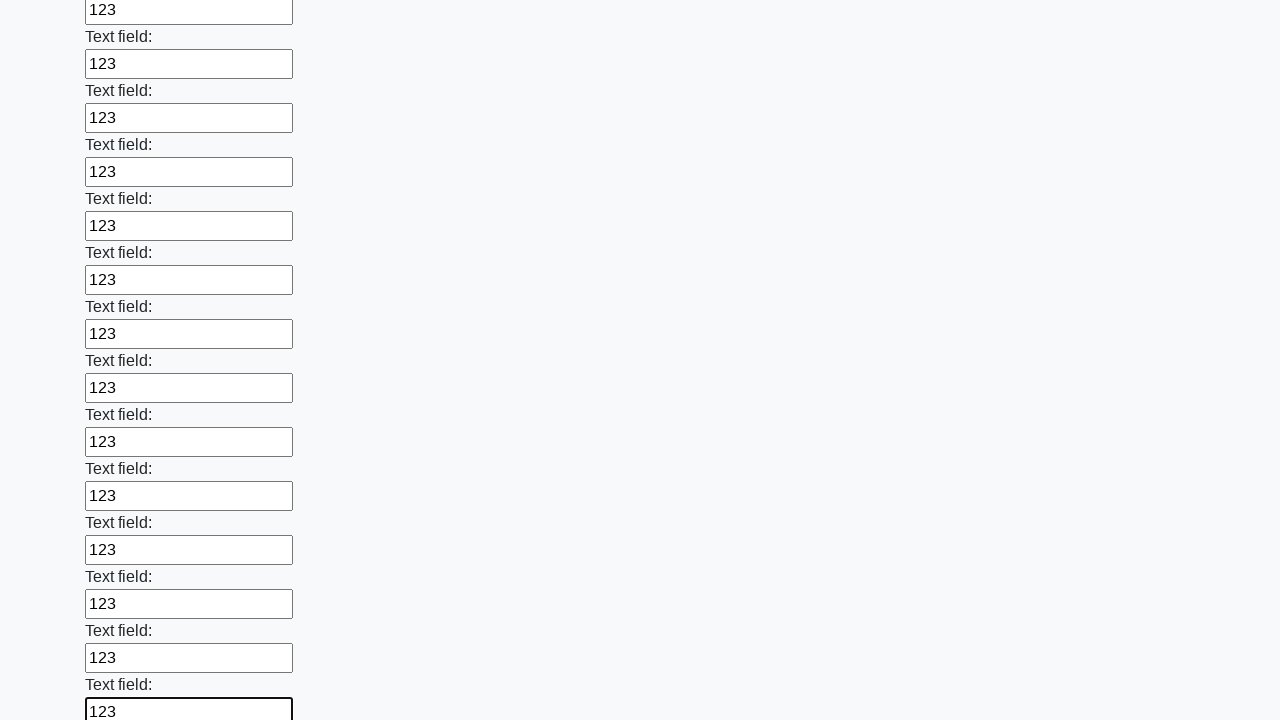

Filled an input field with value '123' on input >> nth=82
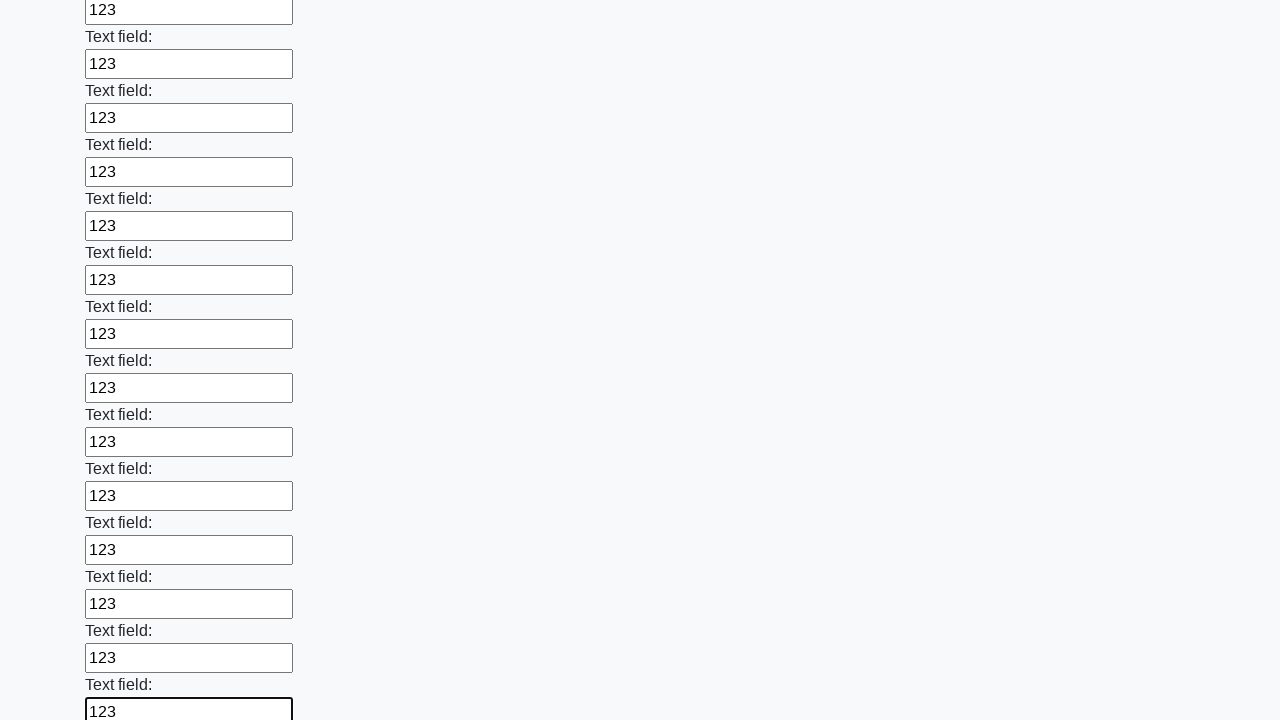

Filled an input field with value '123' on input >> nth=83
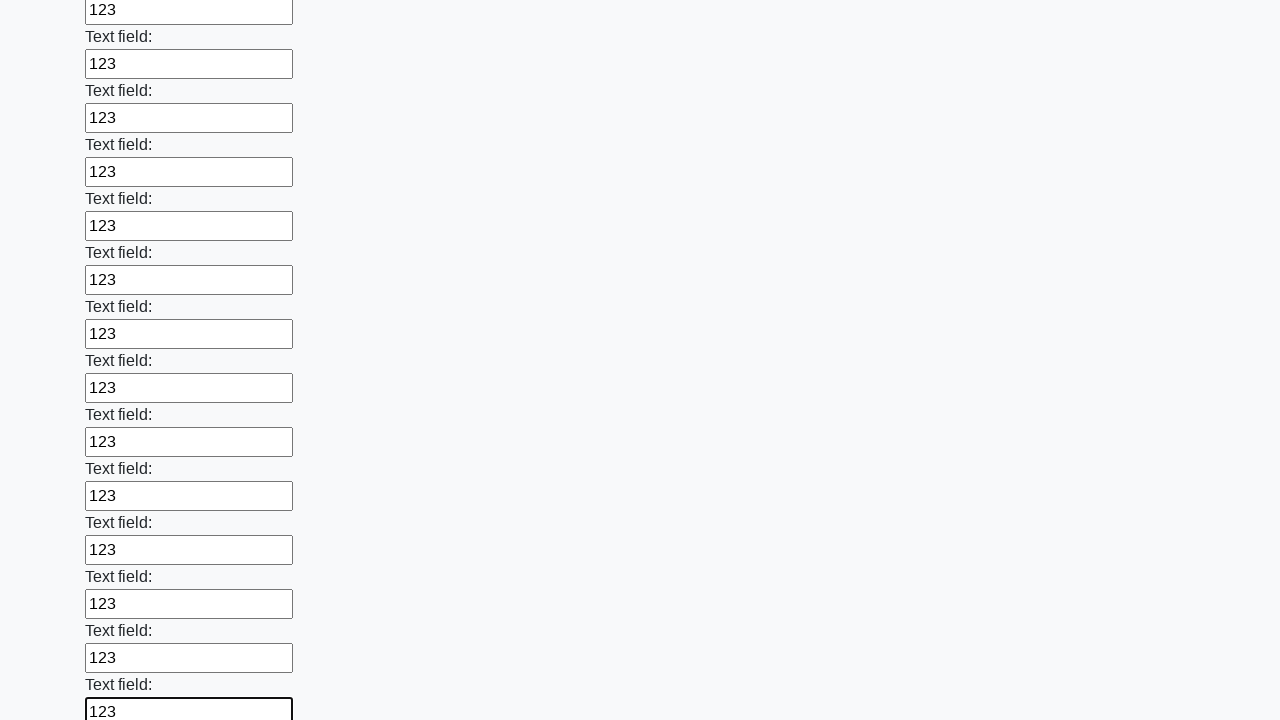

Filled an input field with value '123' on input >> nth=84
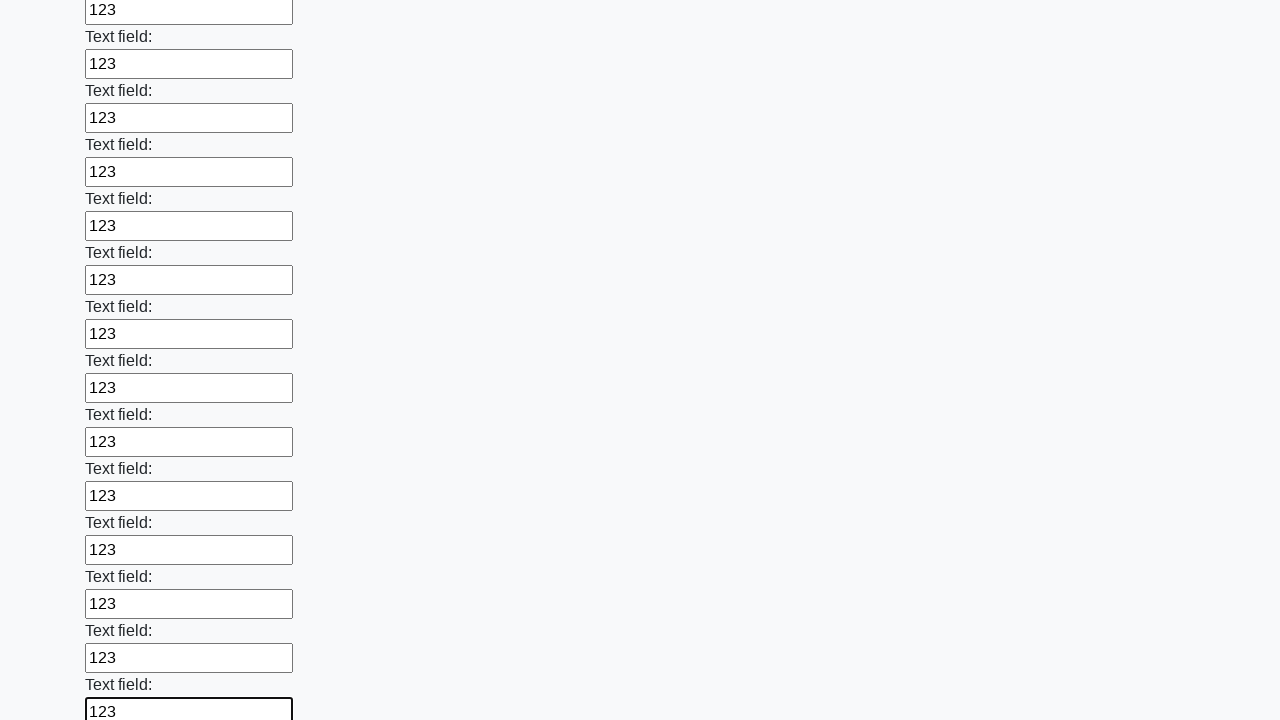

Filled an input field with value '123' on input >> nth=85
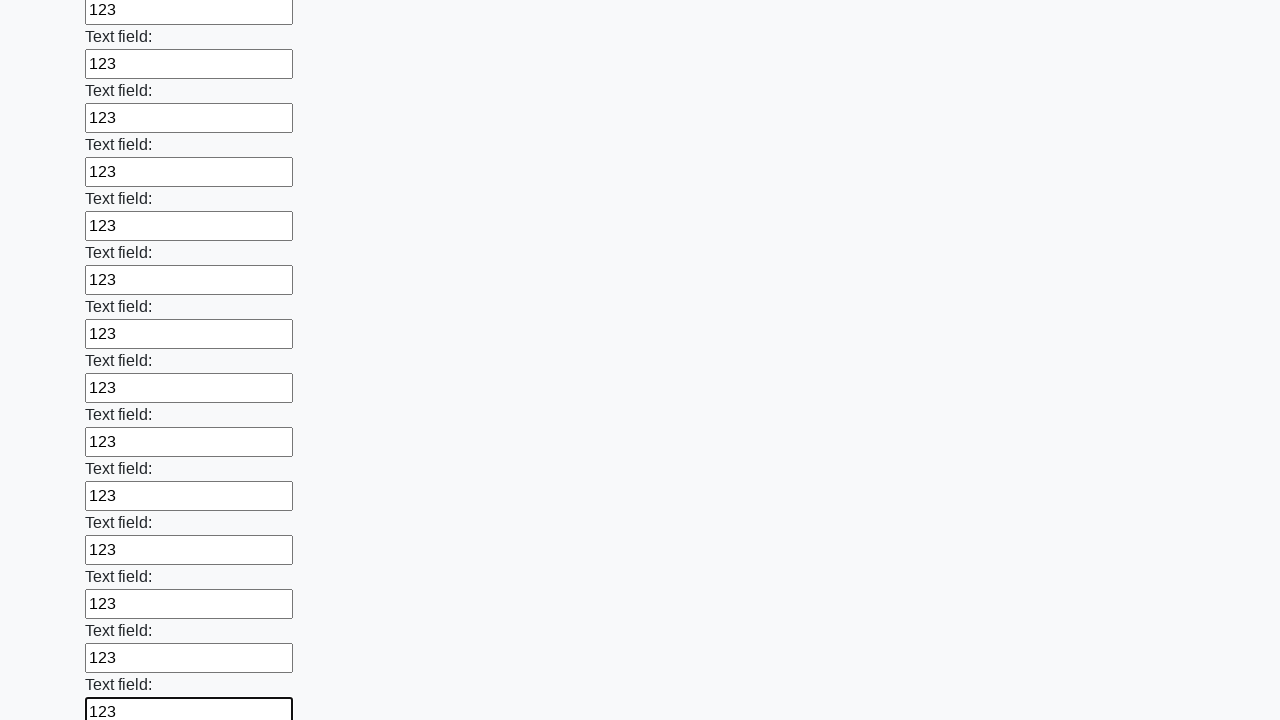

Filled an input field with value '123' on input >> nth=86
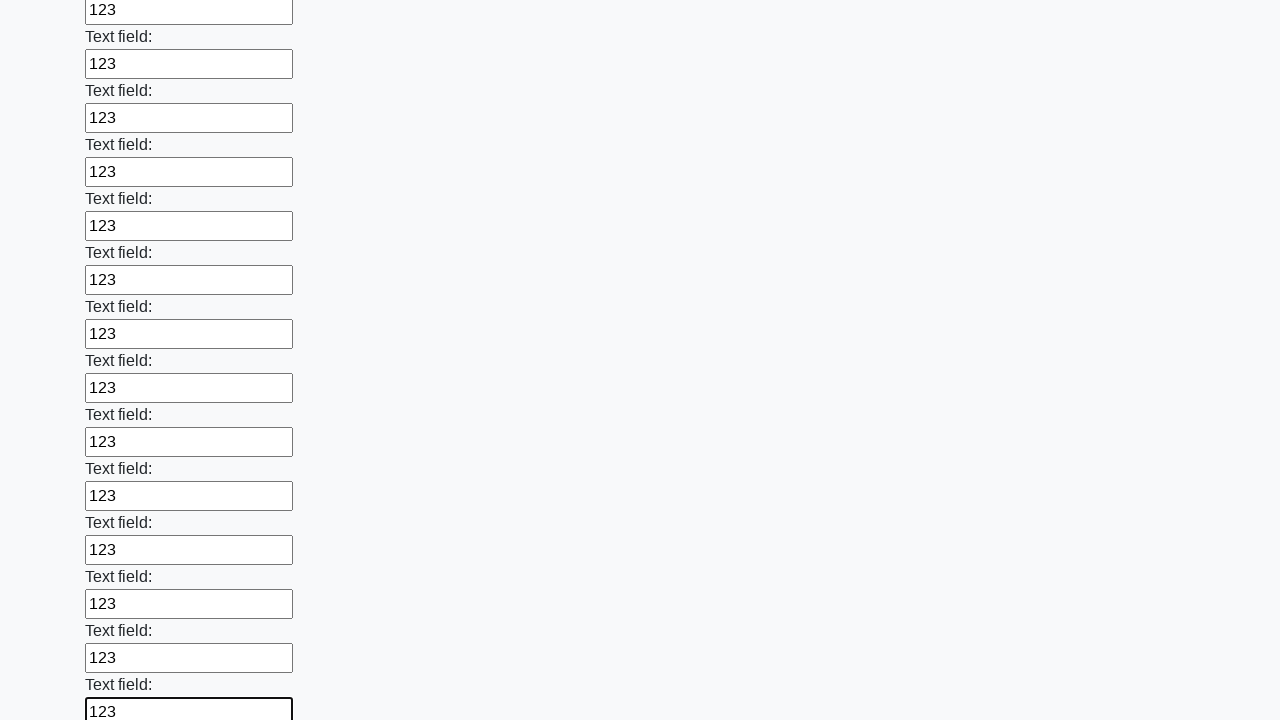

Filled an input field with value '123' on input >> nth=87
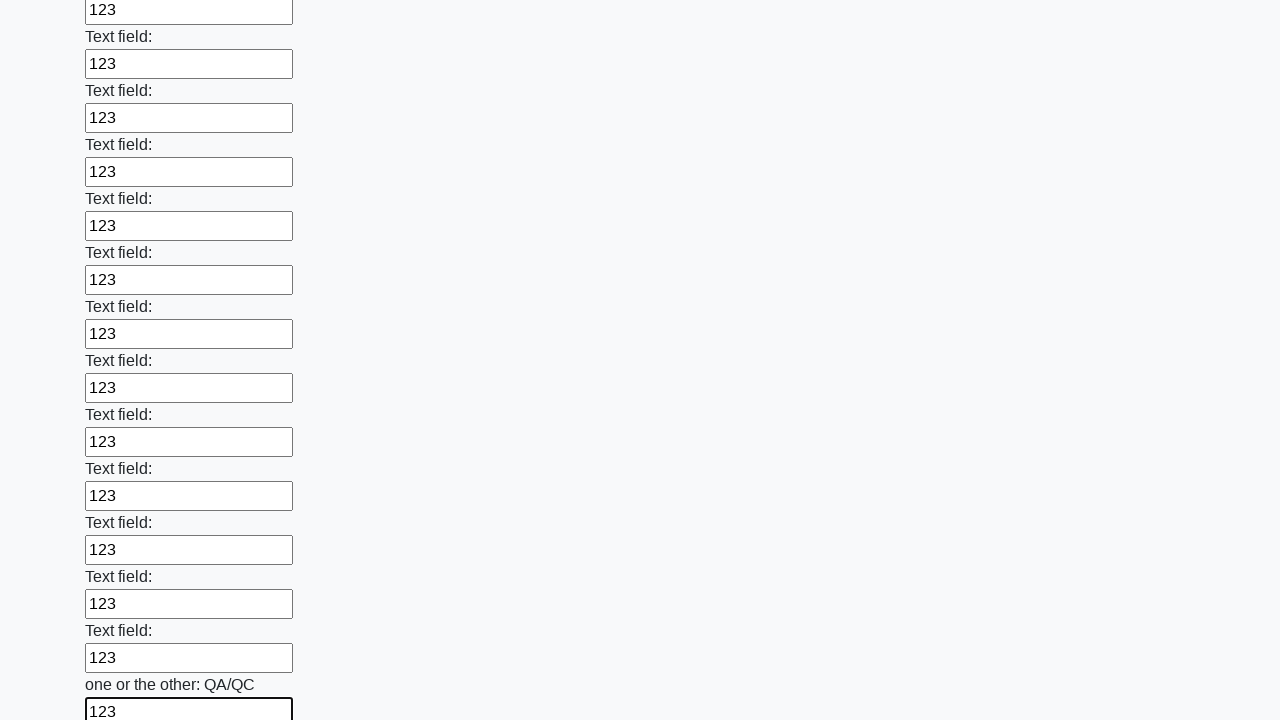

Filled an input field with value '123' on input >> nth=88
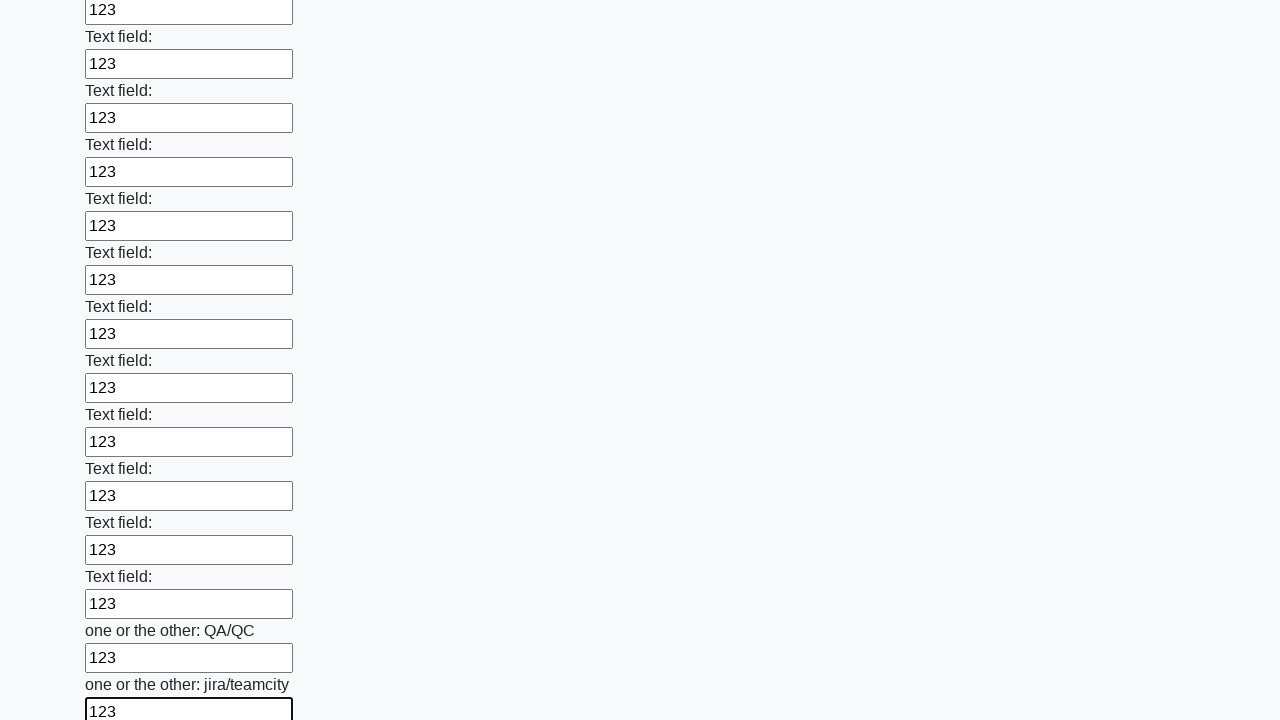

Filled an input field with value '123' on input >> nth=89
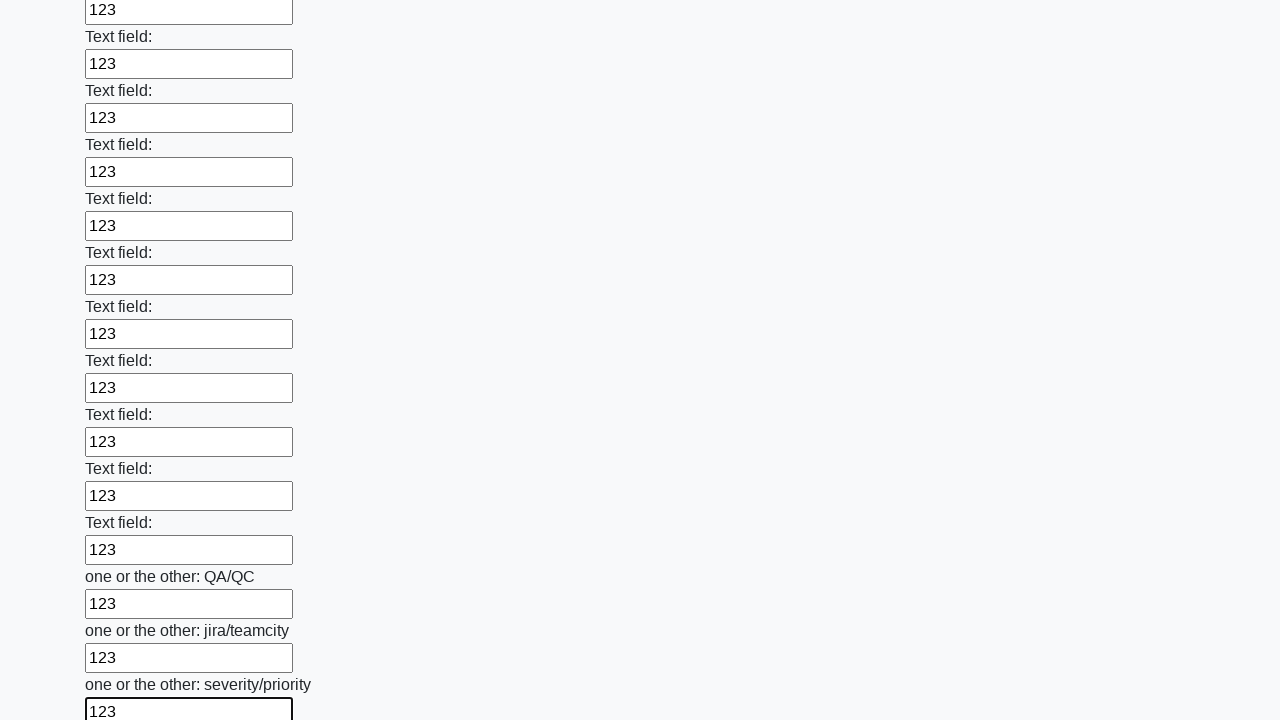

Filled an input field with value '123' on input >> nth=90
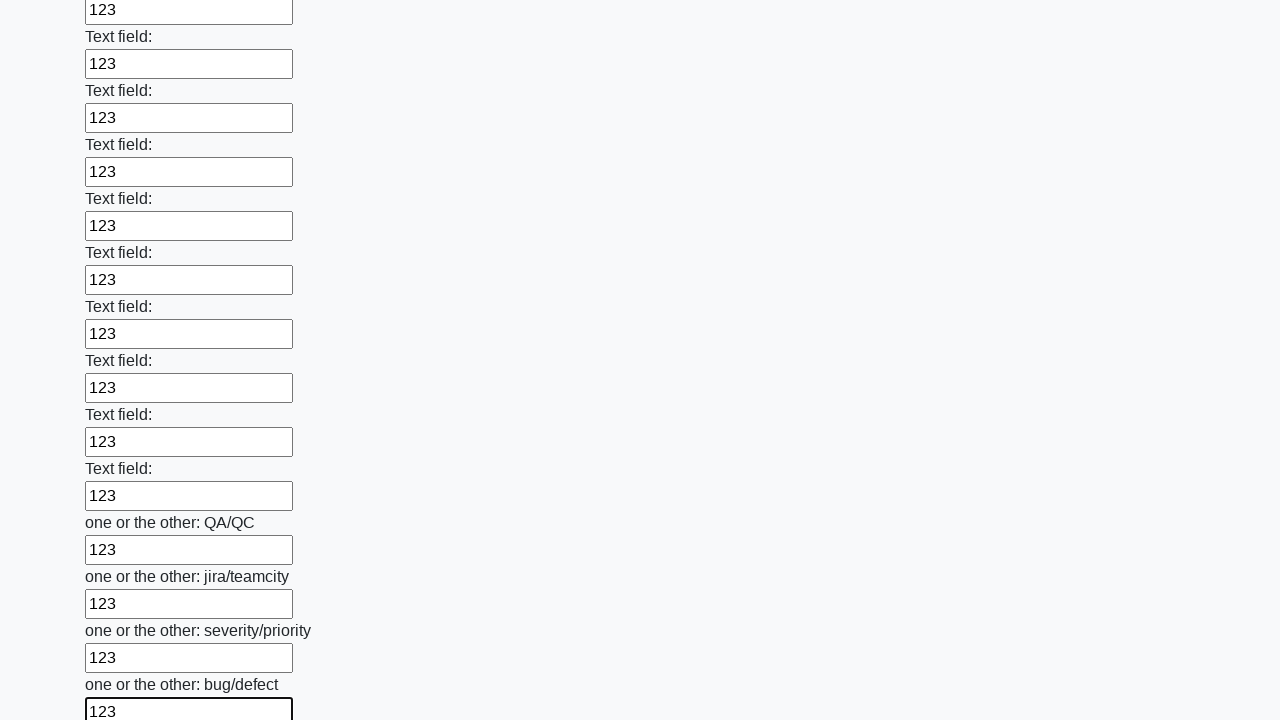

Filled an input field with value '123' on input >> nth=91
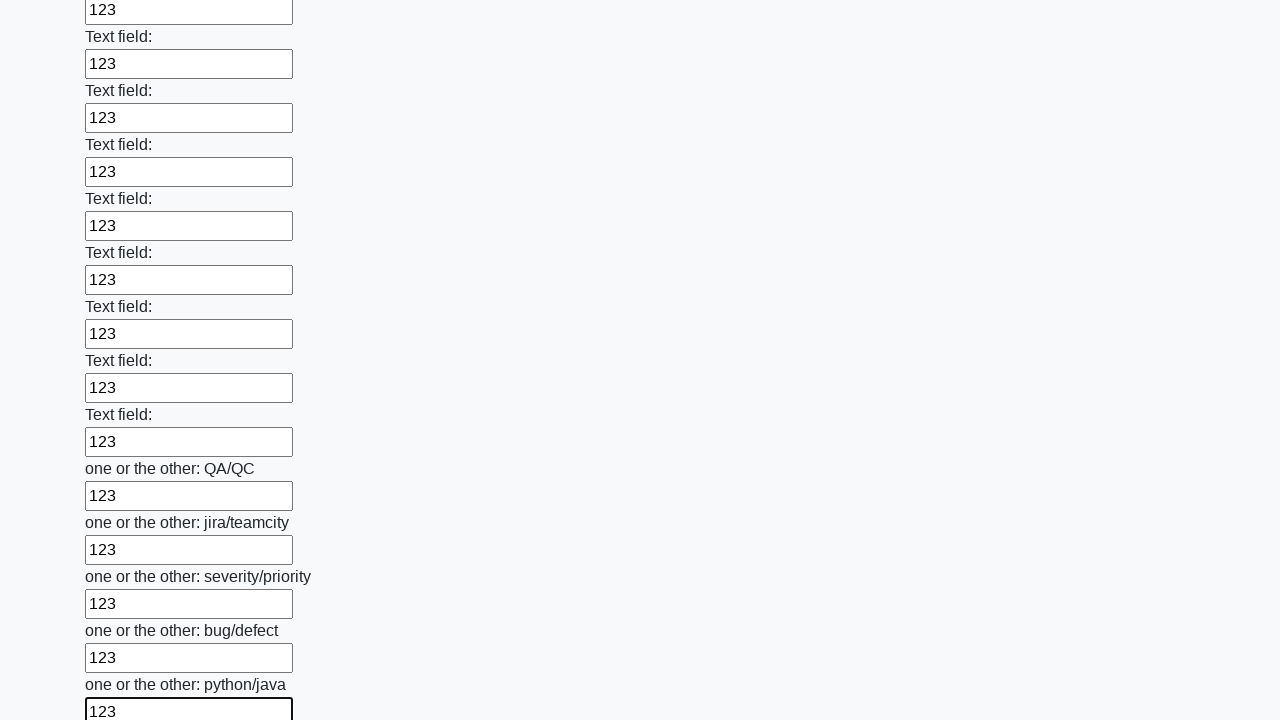

Filled an input field with value '123' on input >> nth=92
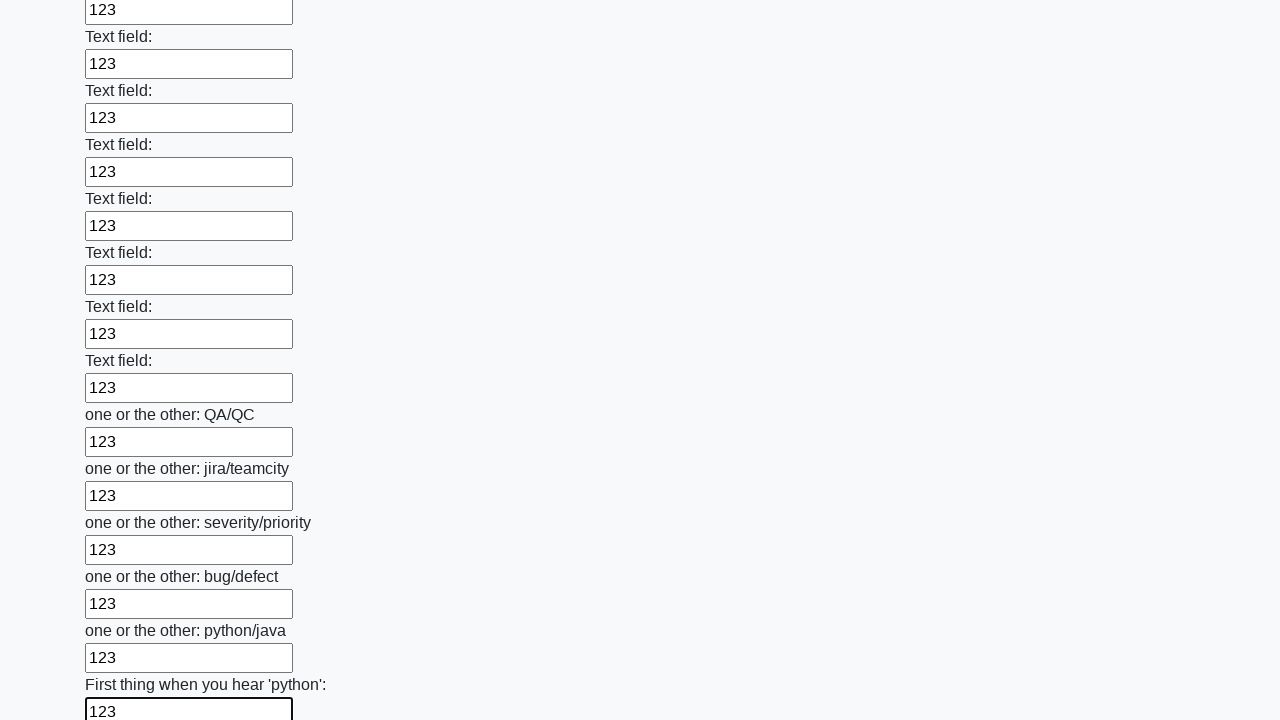

Filled an input field with value '123' on input >> nth=93
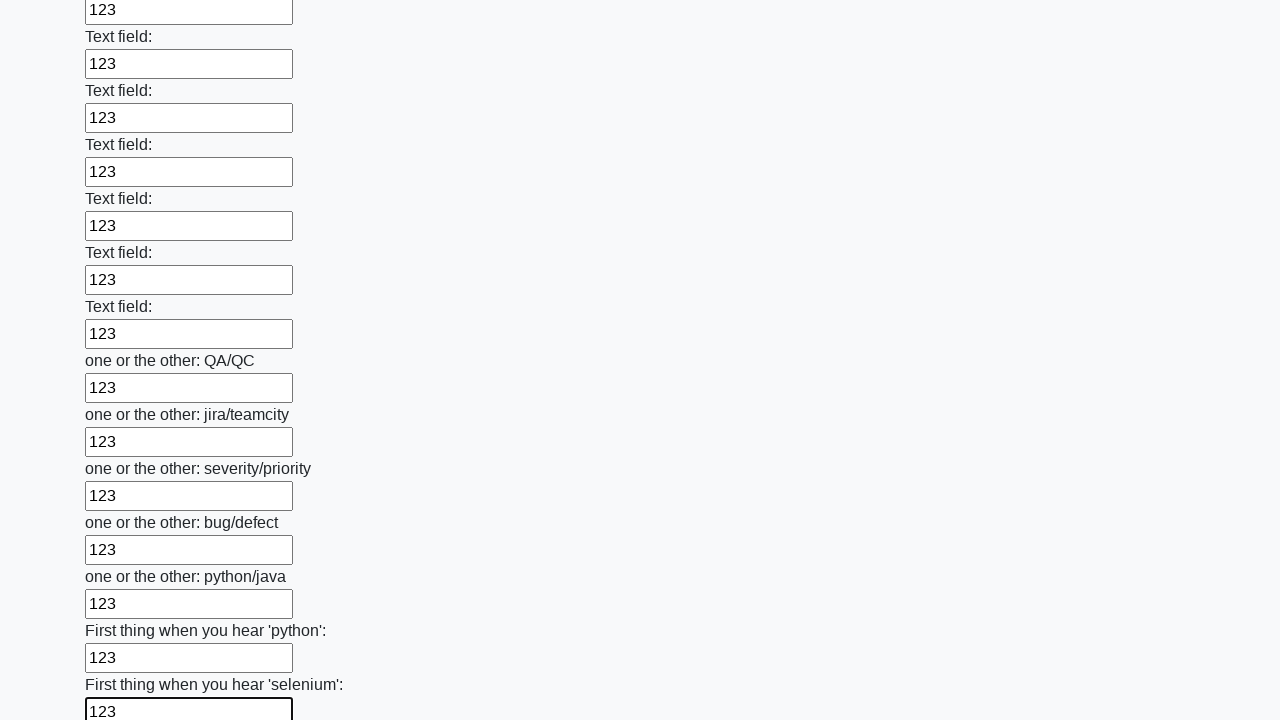

Filled an input field with value '123' on input >> nth=94
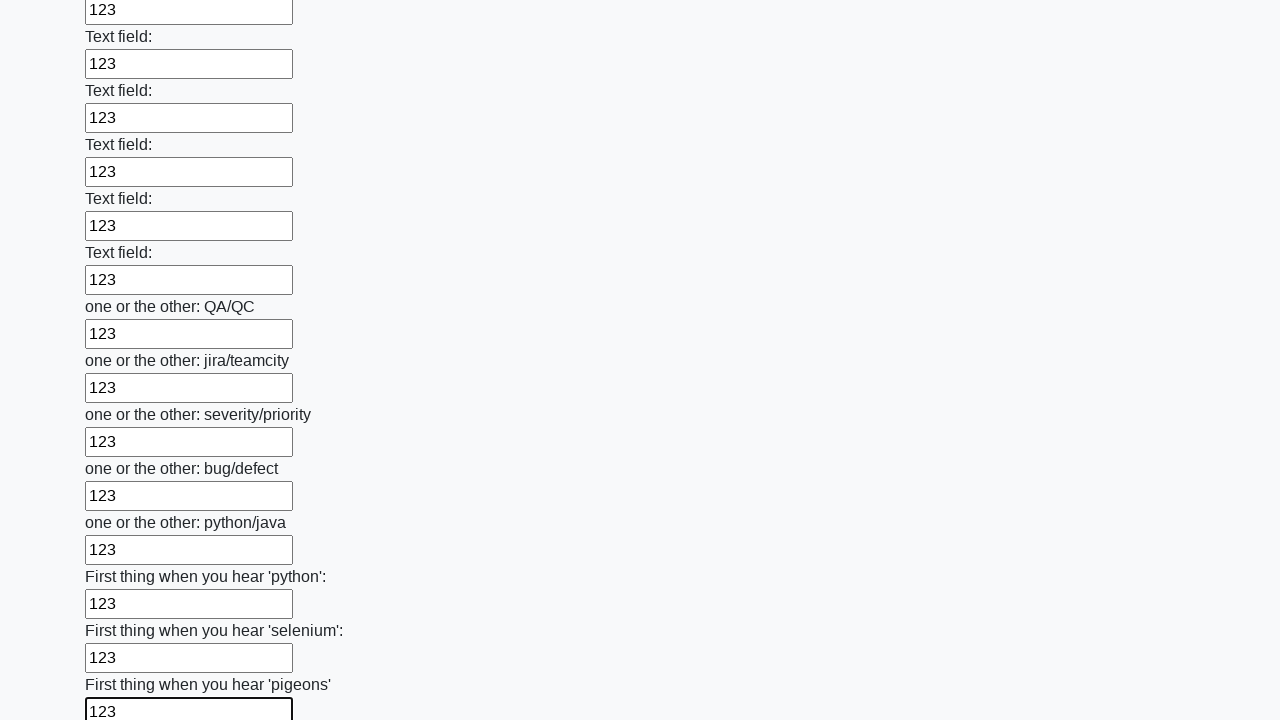

Filled an input field with value '123' on input >> nth=95
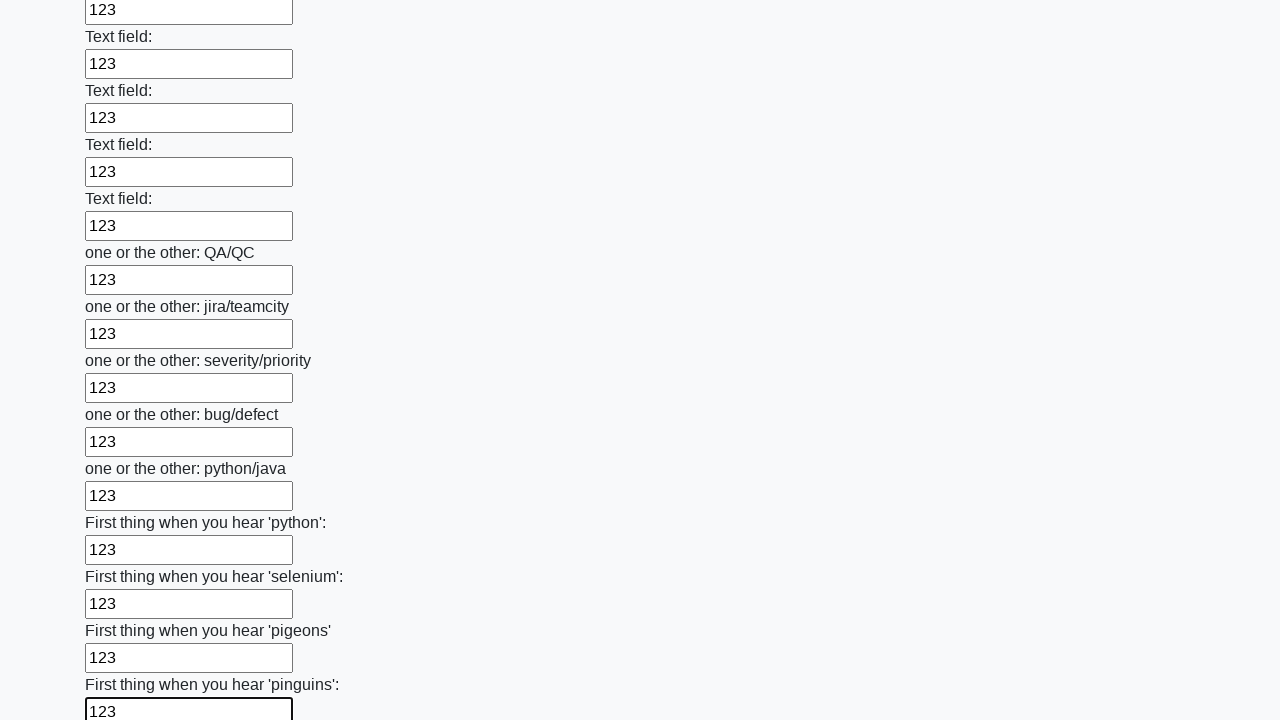

Filled an input field with value '123' on input >> nth=96
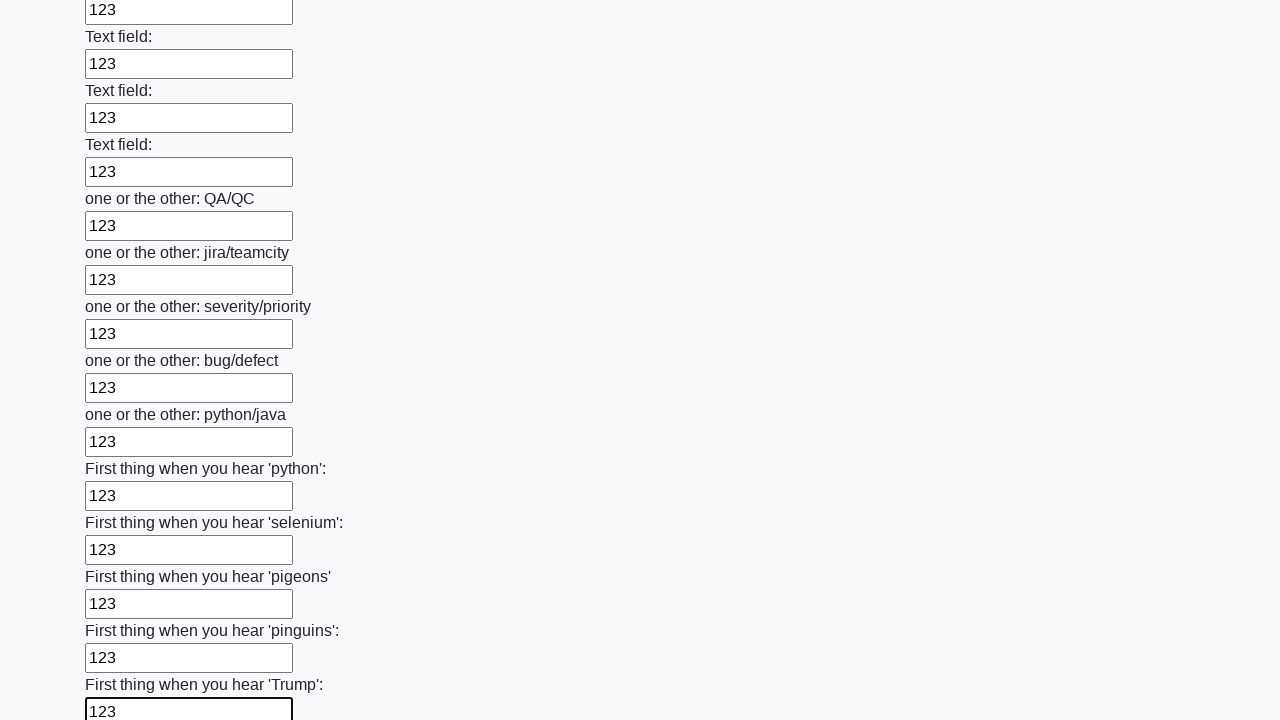

Filled an input field with value '123' on input >> nth=97
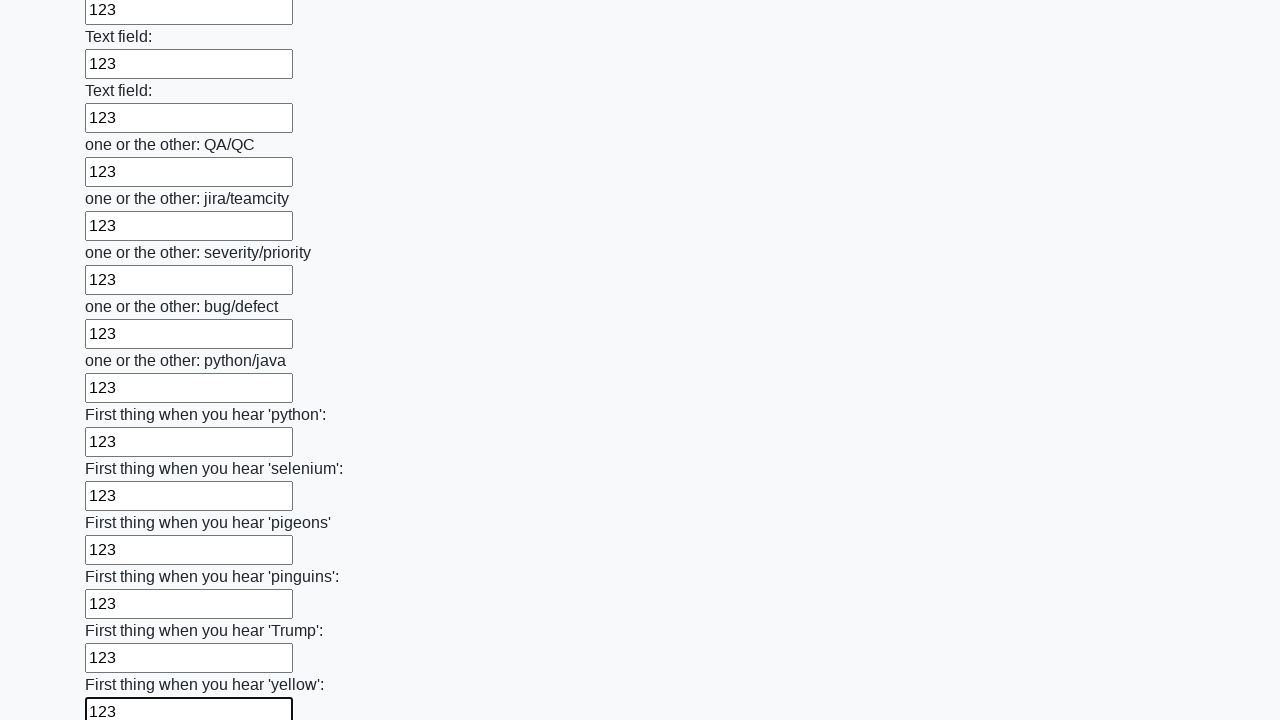

Filled an input field with value '123' on input >> nth=98
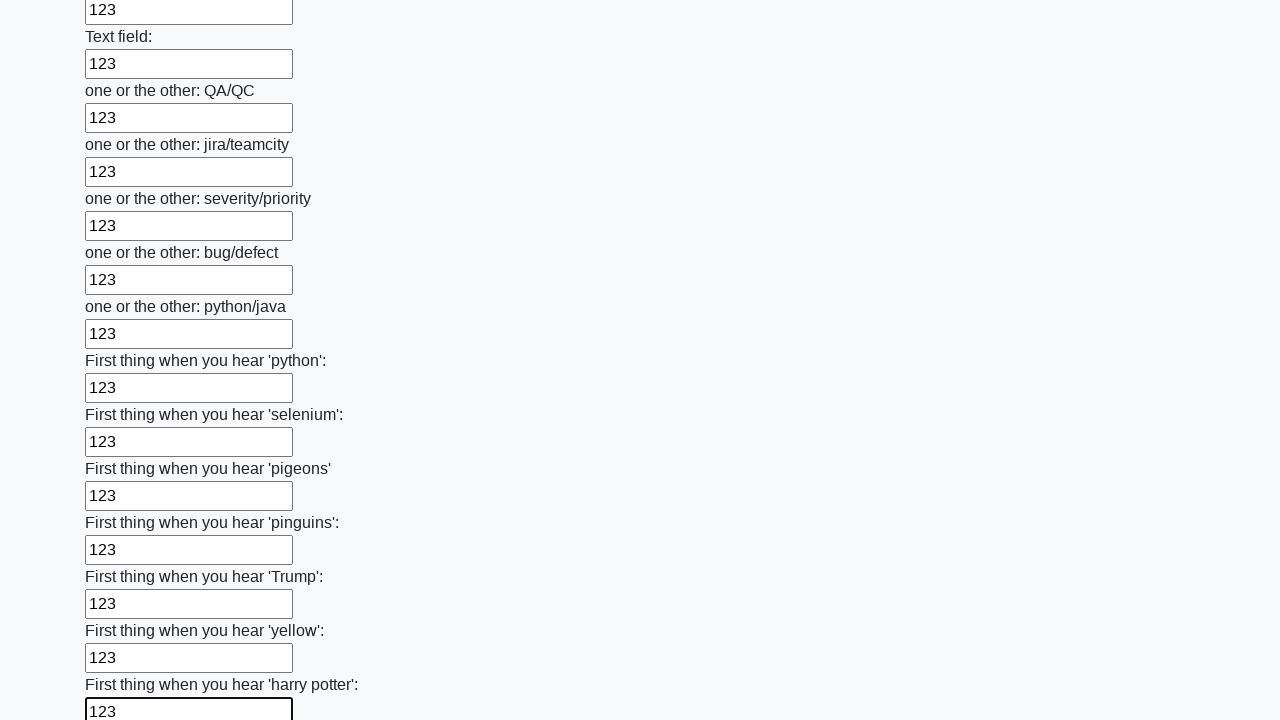

Filled an input field with value '123' on input >> nth=99
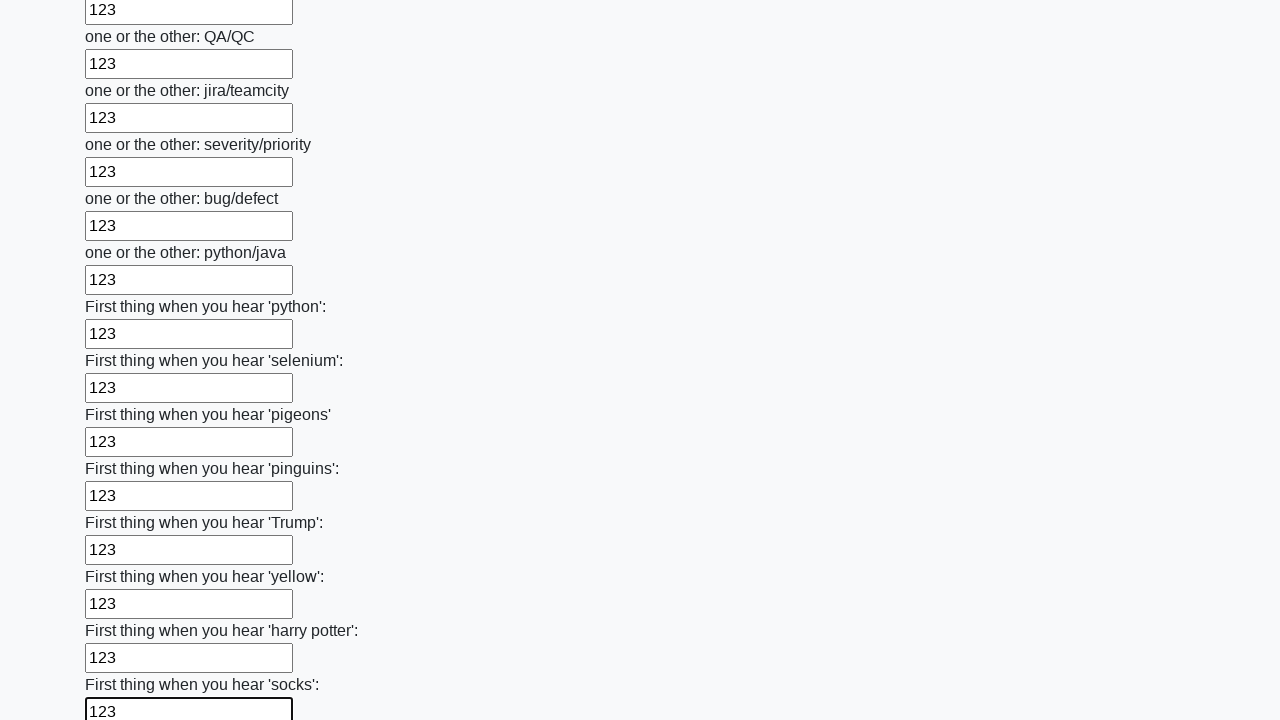

Clicked the submit button to submit the form at (123, 611) on .btn-default
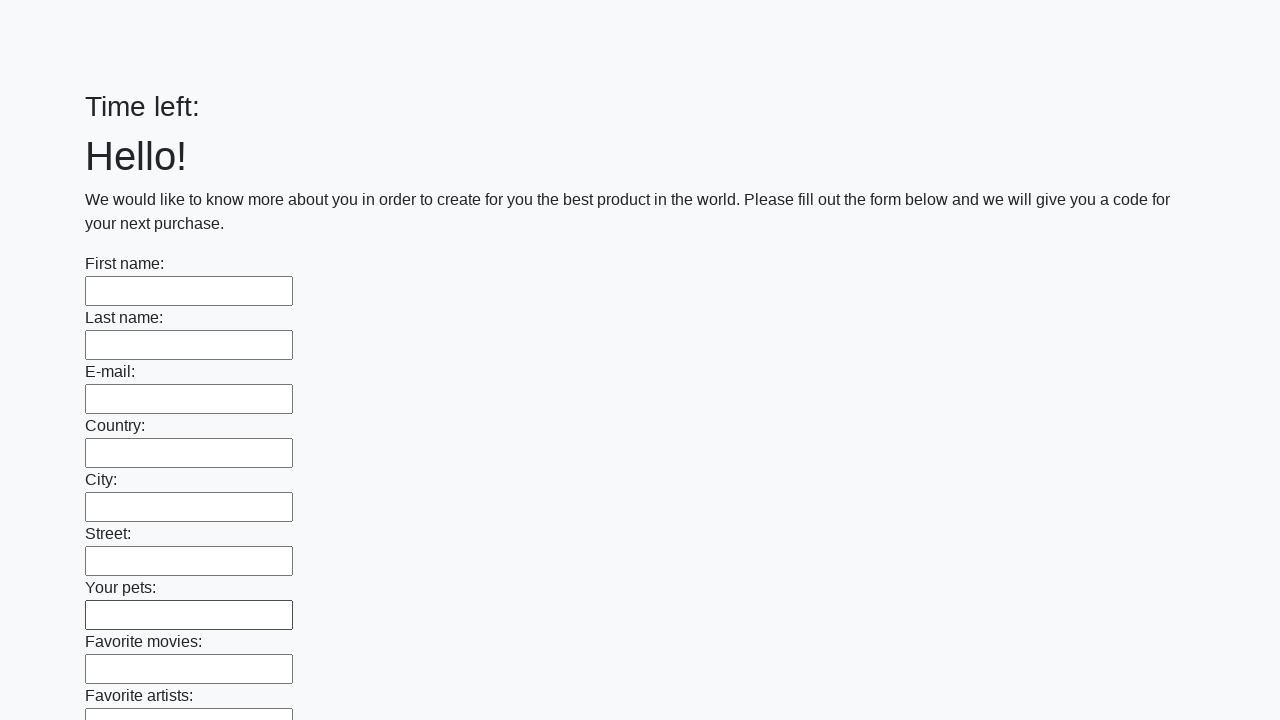

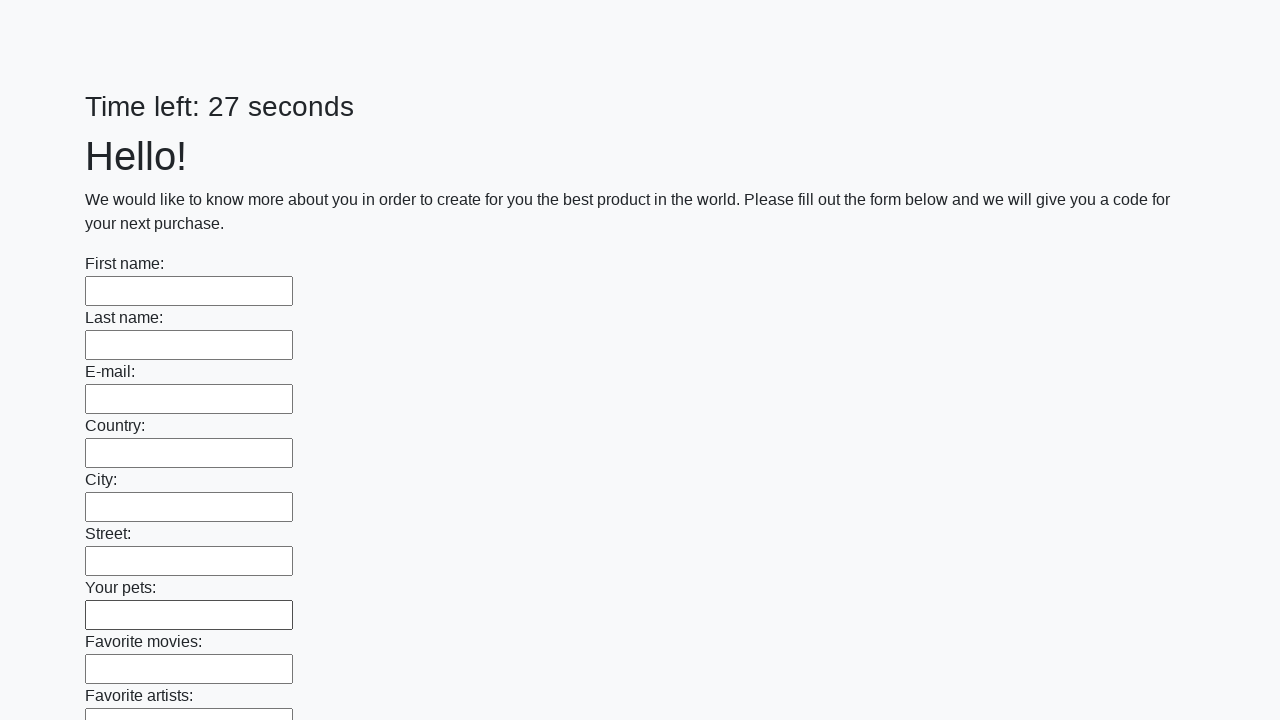